Searches for bags on AJIO website, applies filters for Men's Fashion Bags, and retrieves the count of items found along with brand and product names

Starting URL: https://www.ajio.com/

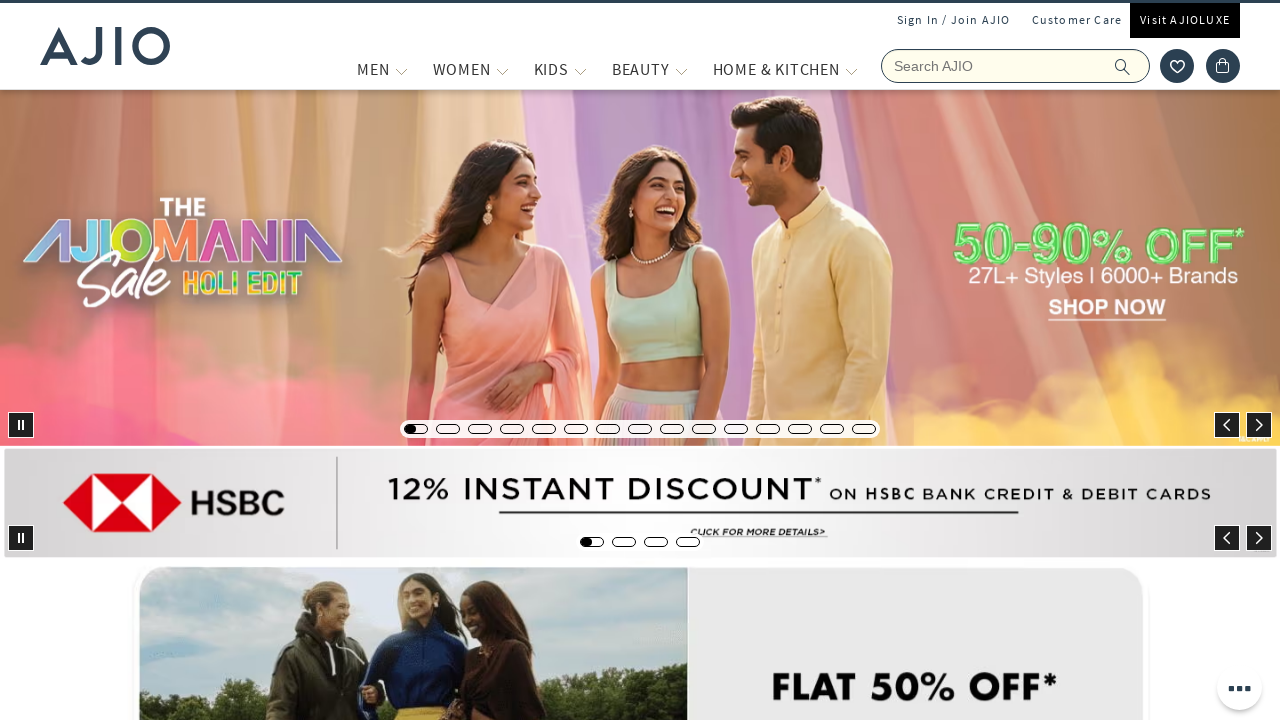

Filled search field with 'bags' on input[name='searchVal']
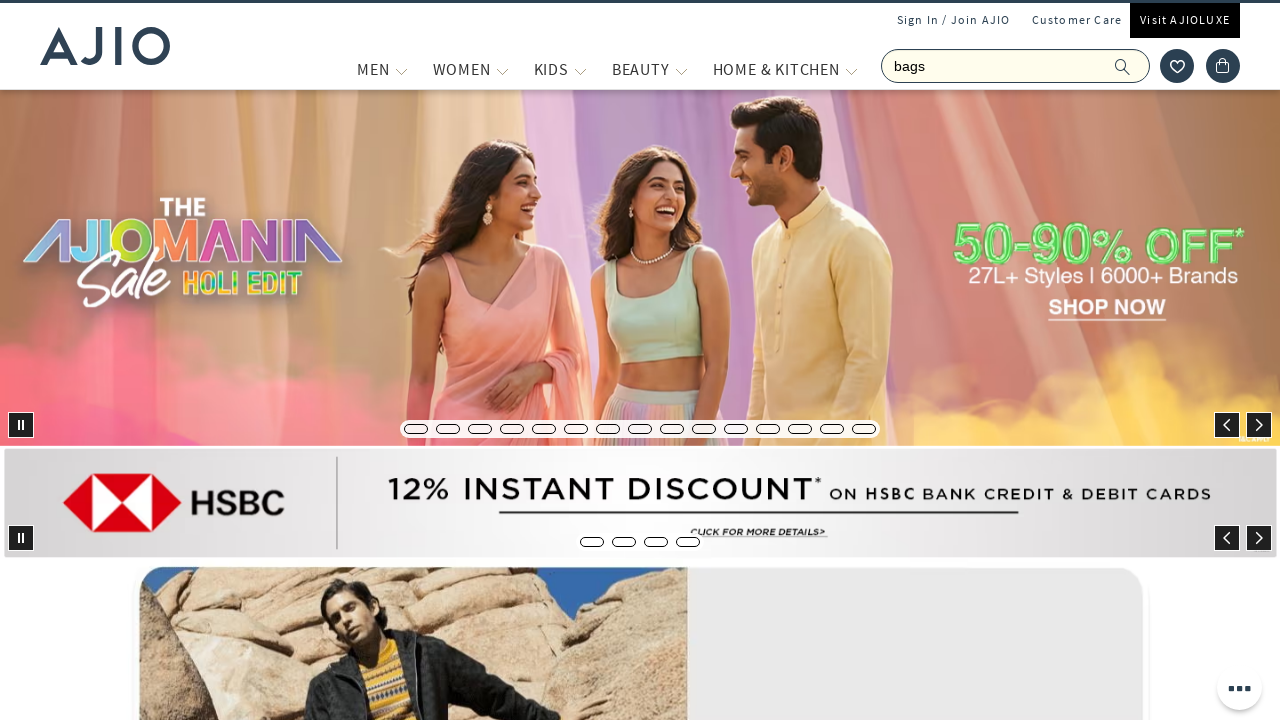

Pressed Enter to search for bags on input[name='searchVal']
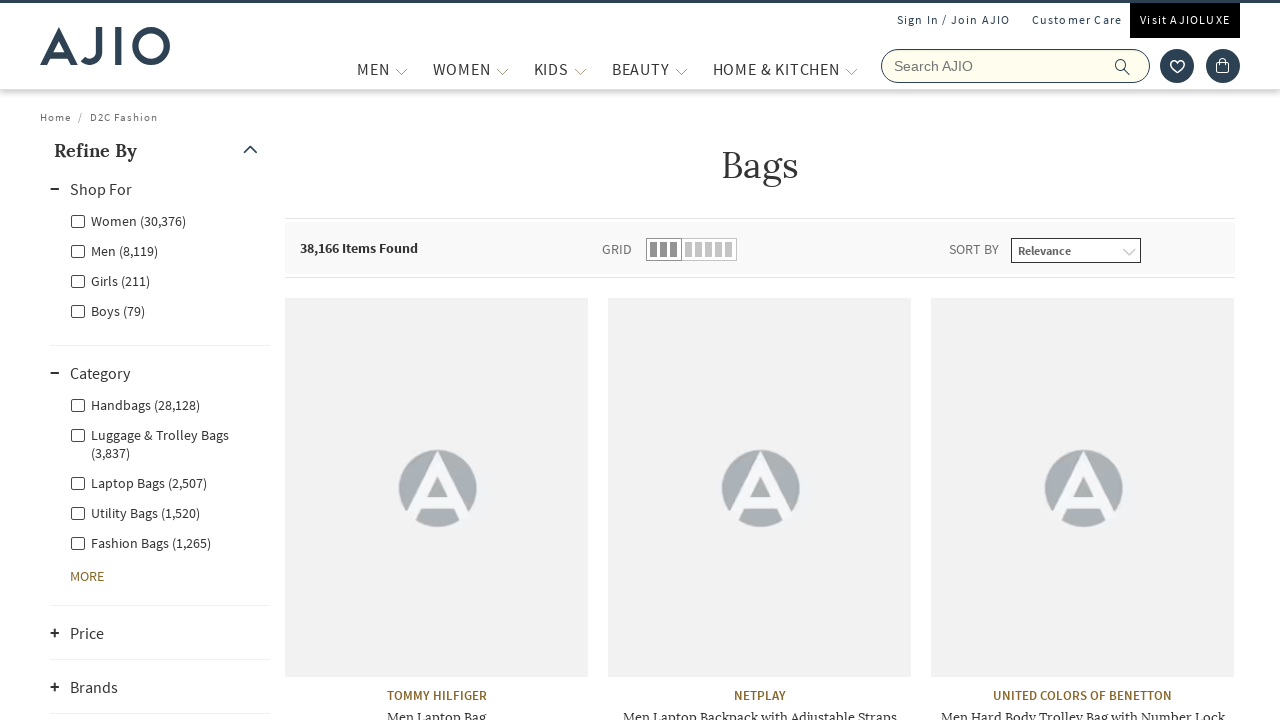

Waited 3 seconds for search results to load
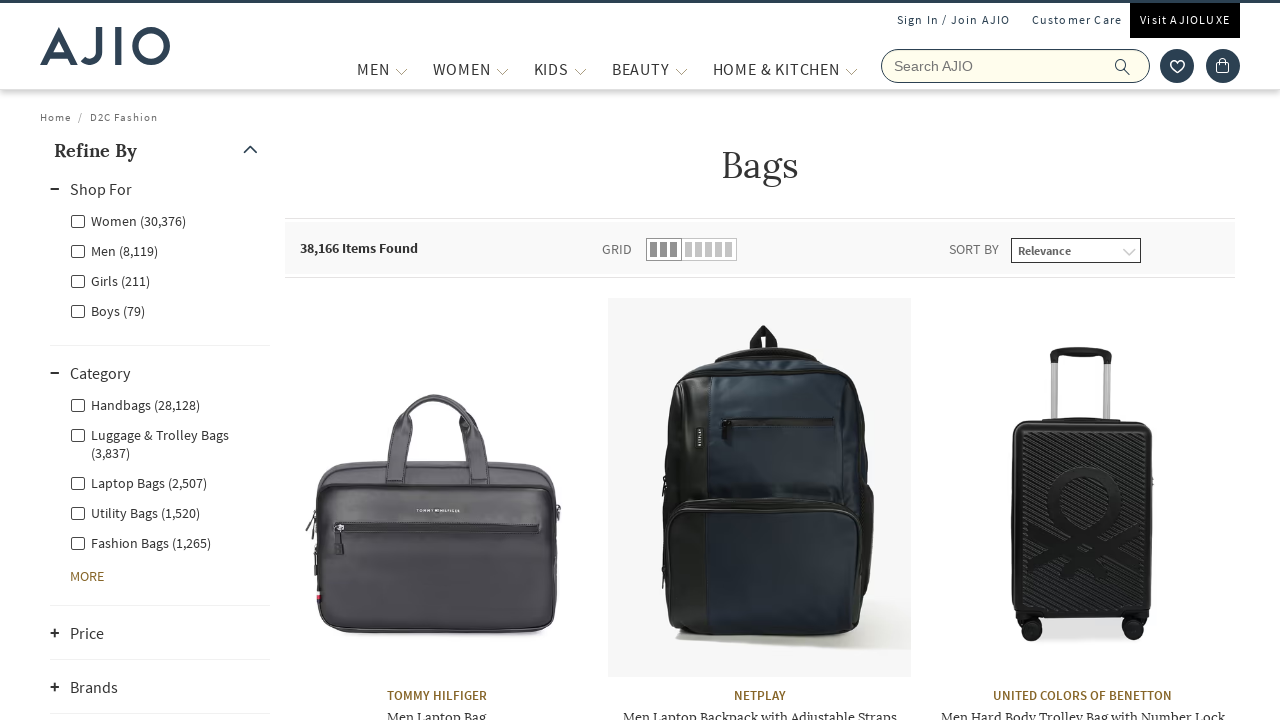

Clicked on Men filter at (114, 250) on xpath=//label[@for='Men']
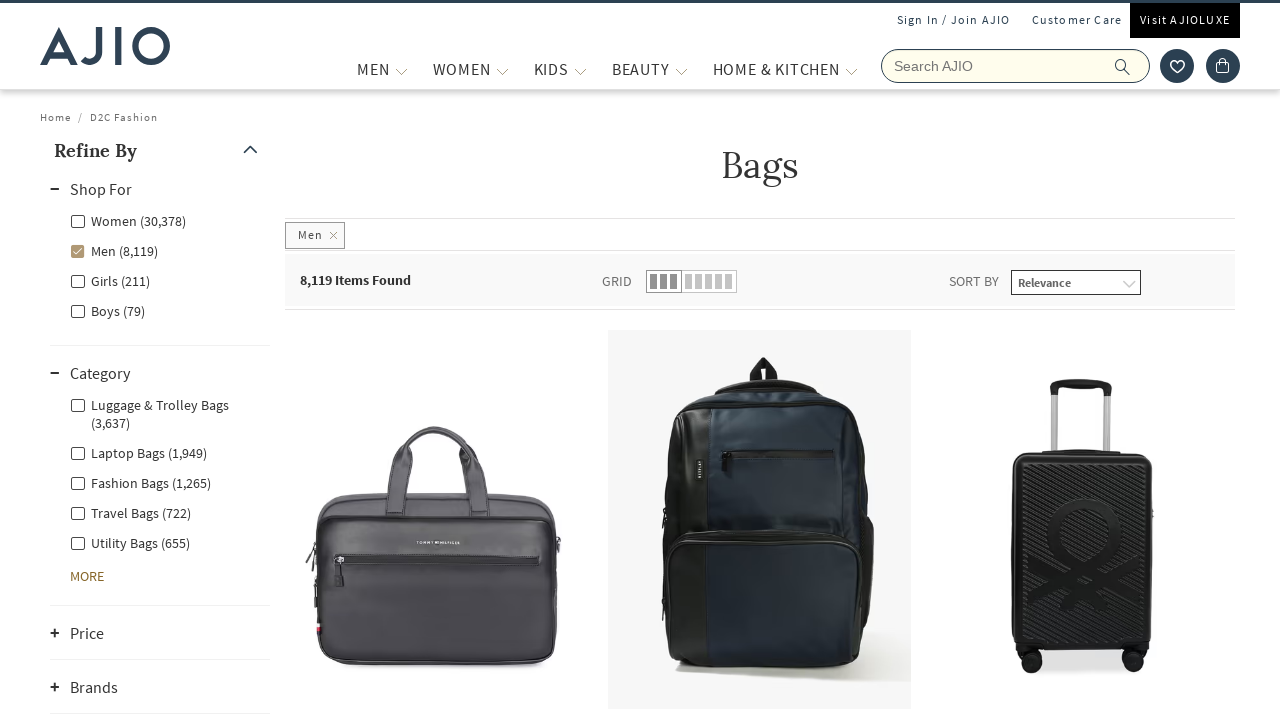

Waited 3 seconds for Men filter to apply
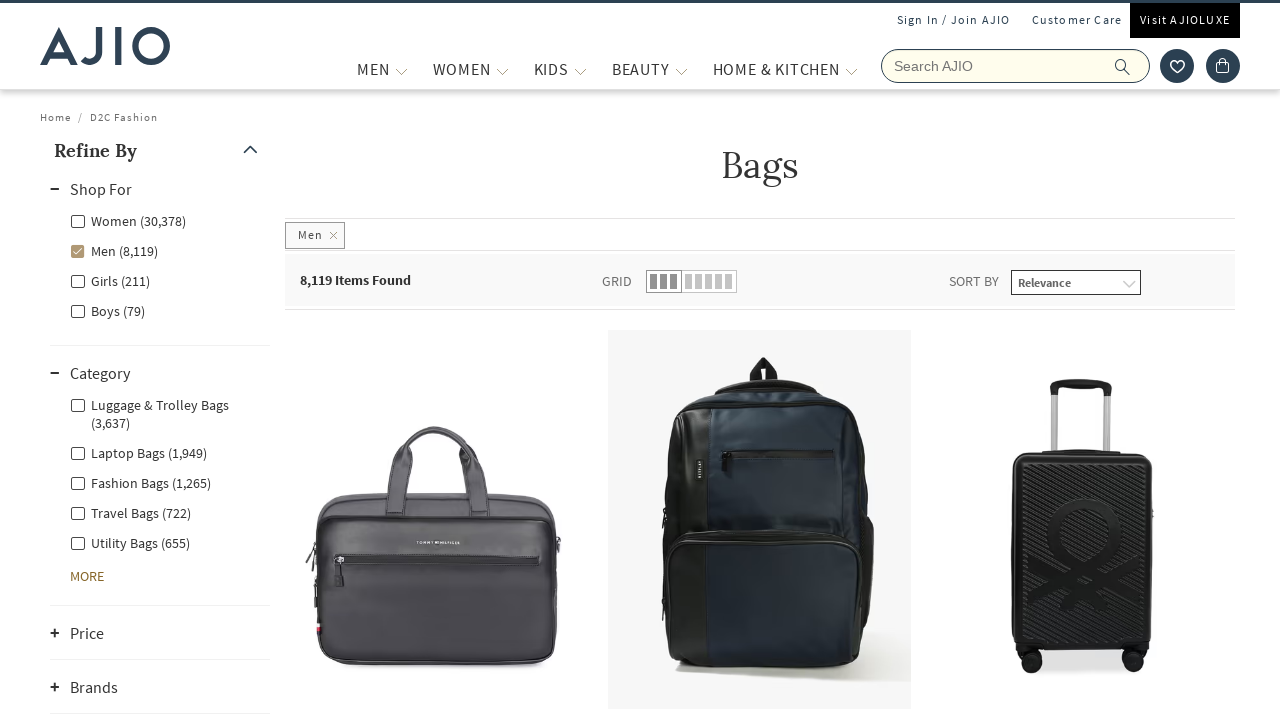

Clicked on Men - Fashion Bags category filter at (140, 482) on xpath=//label[@for='Men - Fashion Bags']
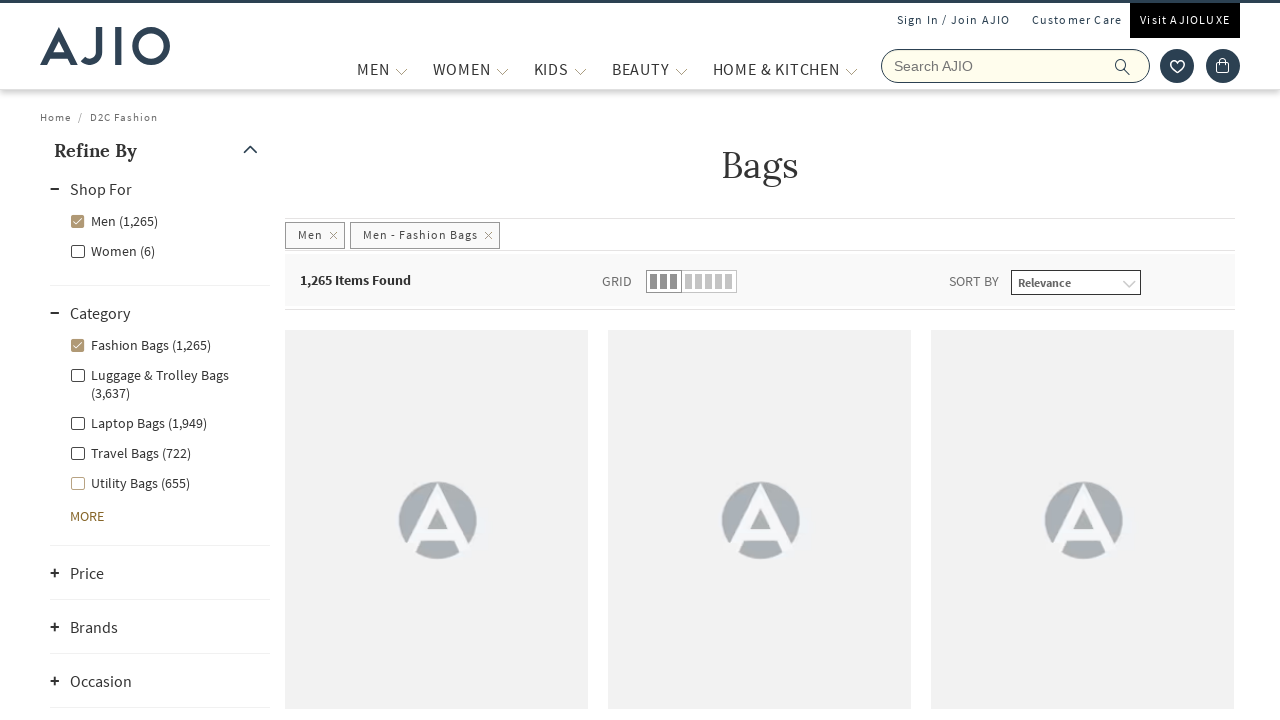

Waited 3 seconds for results to update with applied filters
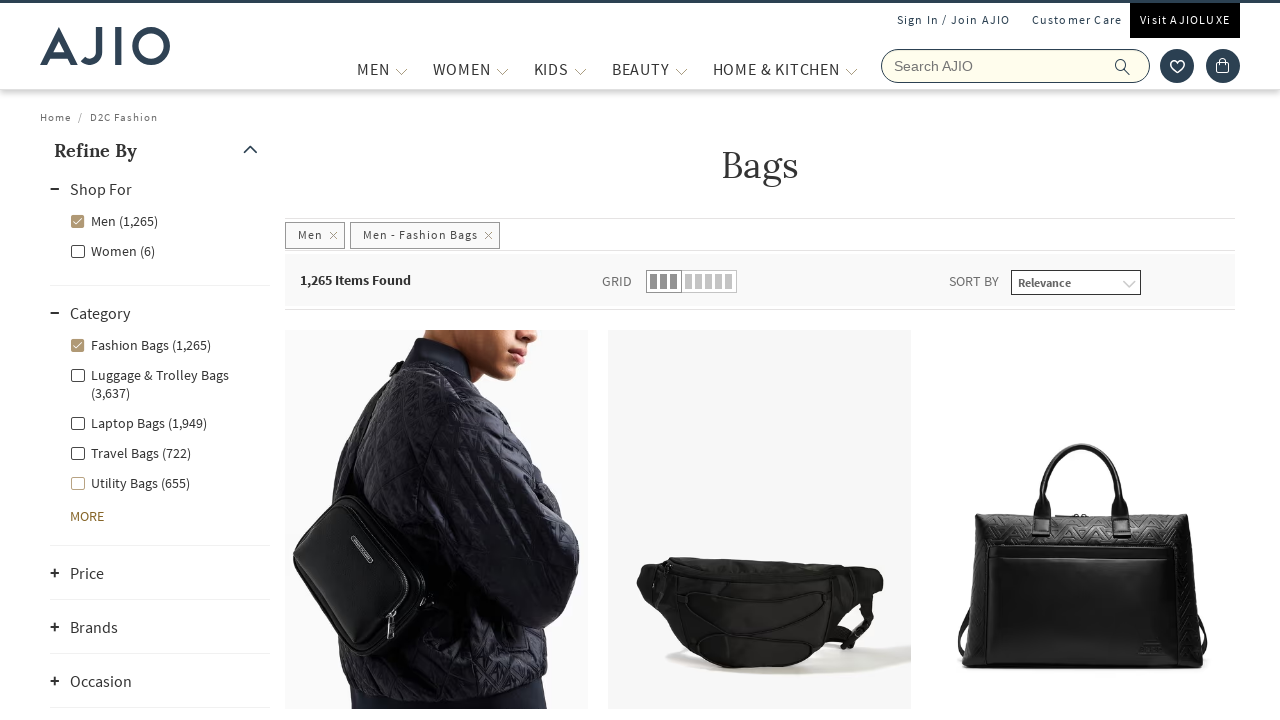

Retrieved item count: 1,265 Items Found
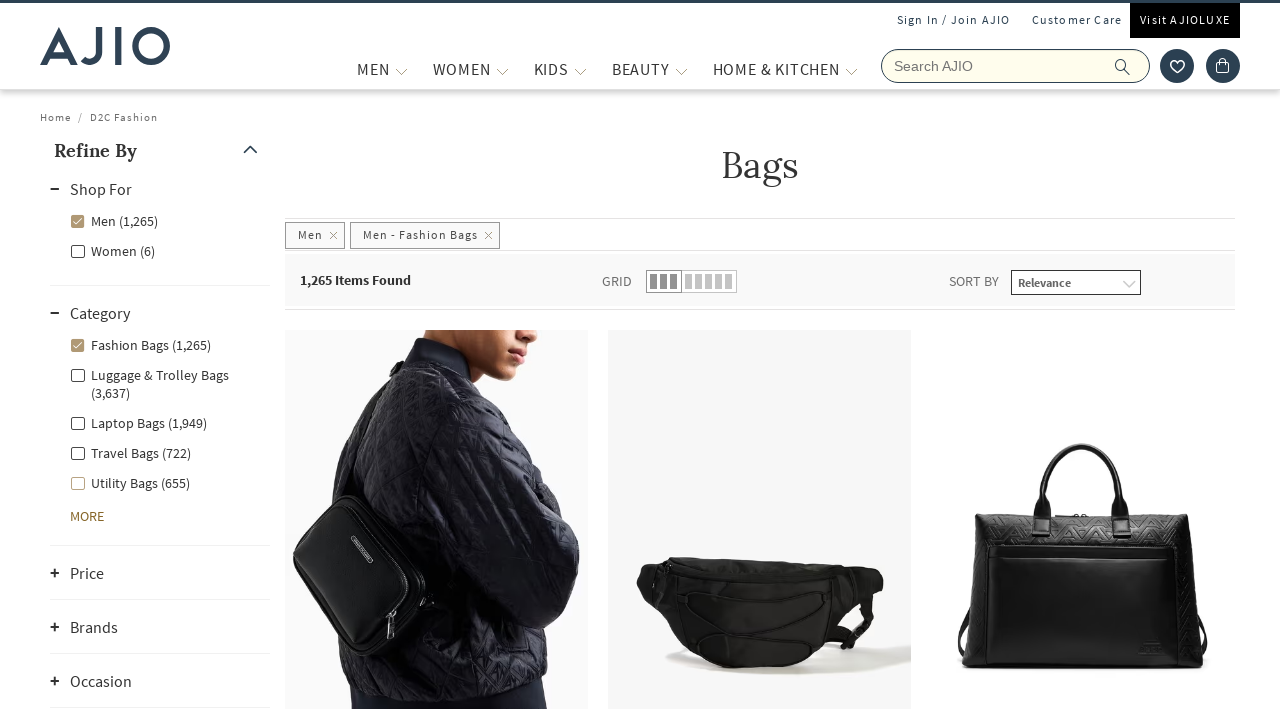

Retrieved 45 brand elements
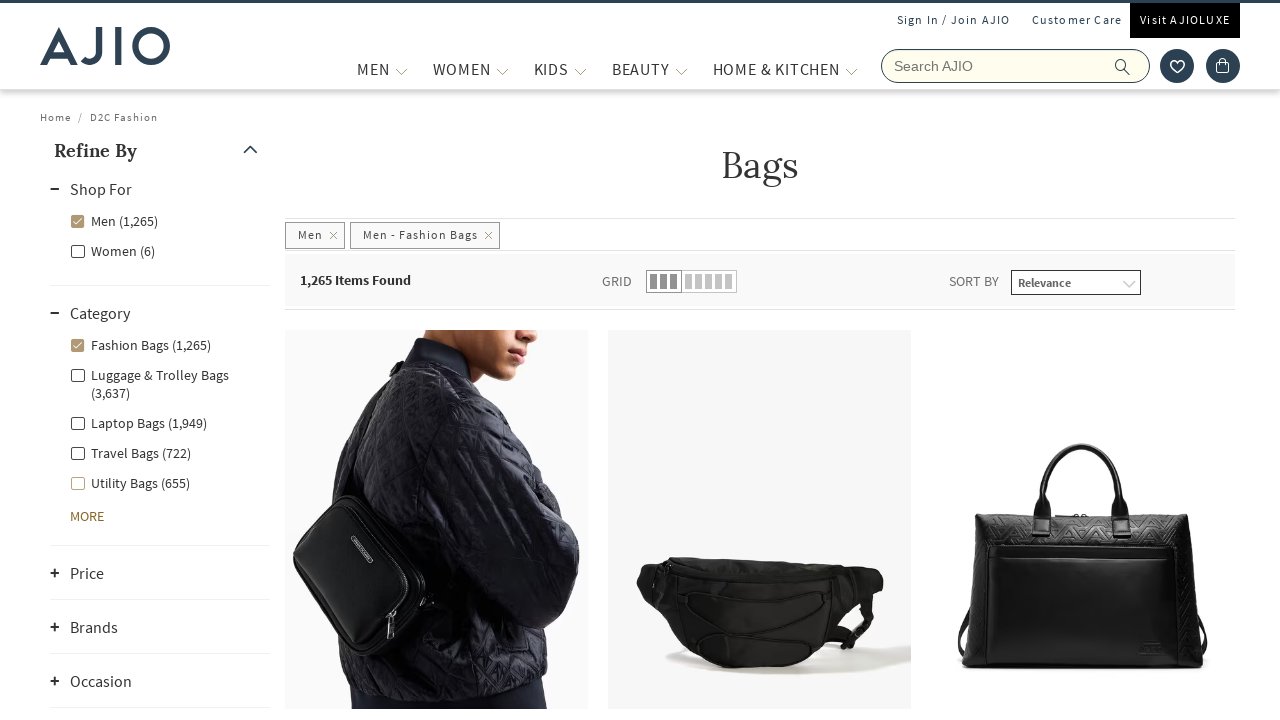

Extracted brand: ARMANI EXCHANGE
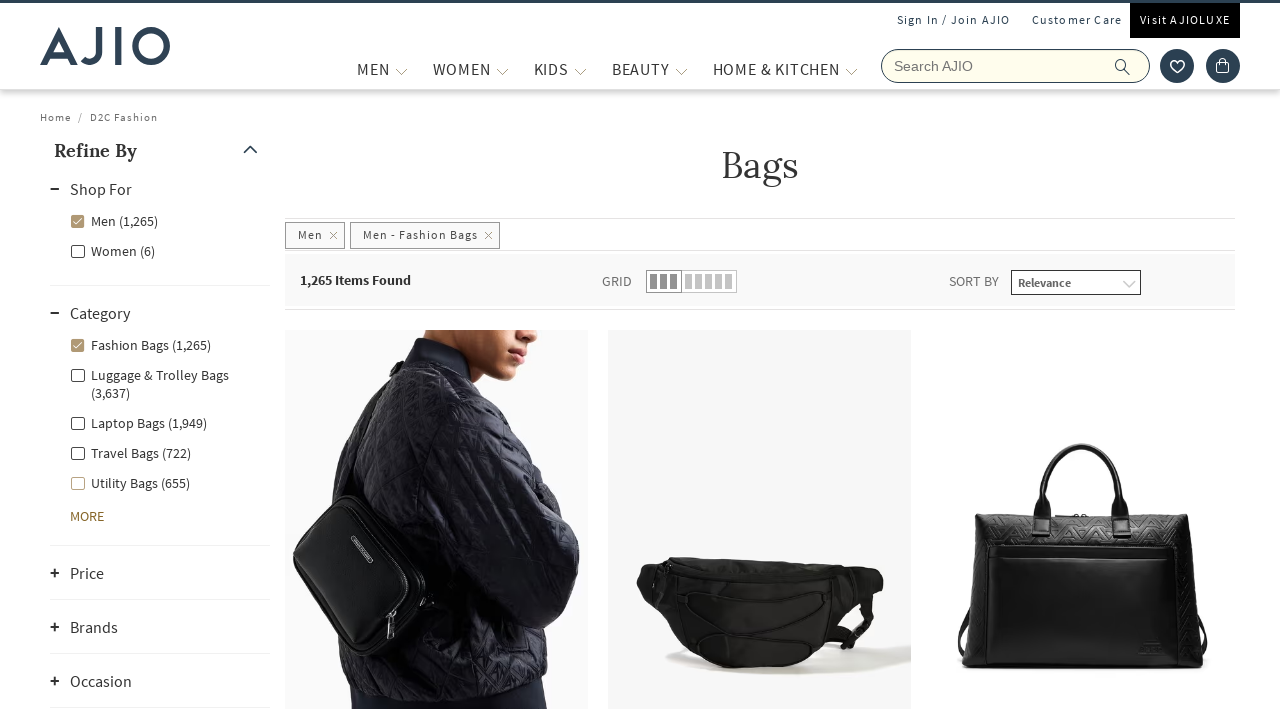

Extracted brand: YOUSTA
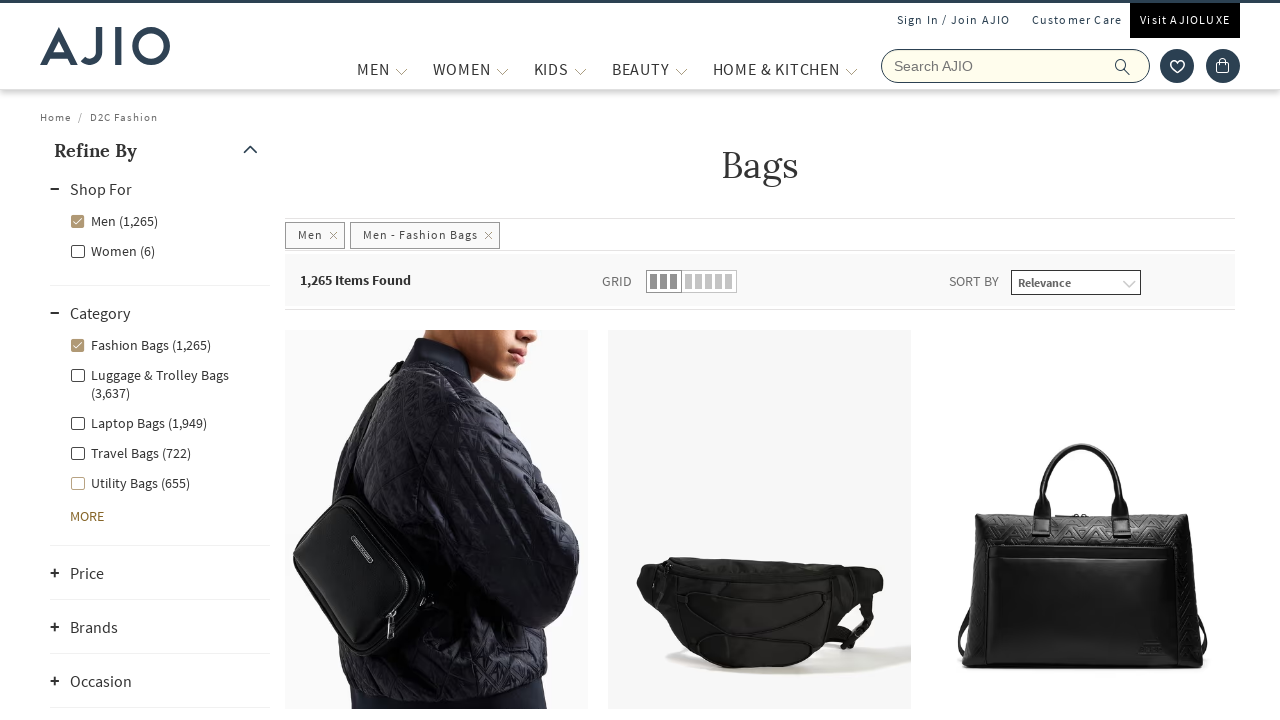

Extracted brand: ALDO
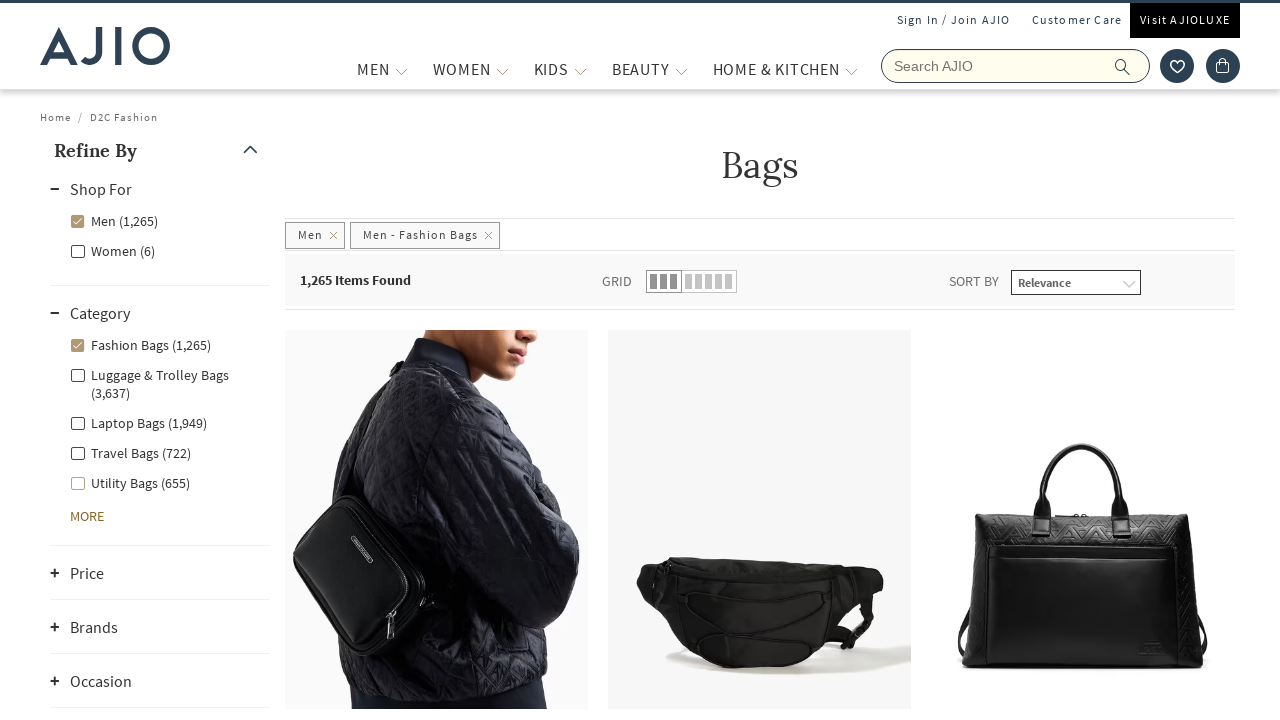

Extracted brand: Puma
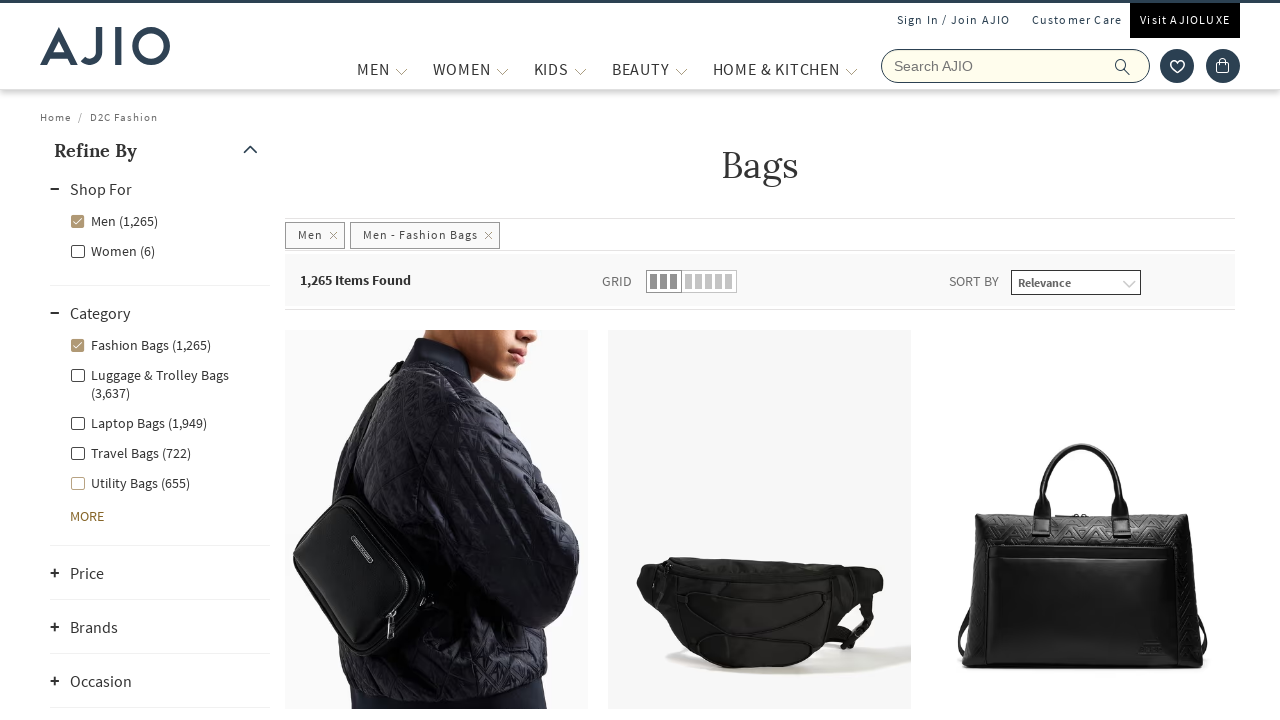

Extracted brand: NIKE
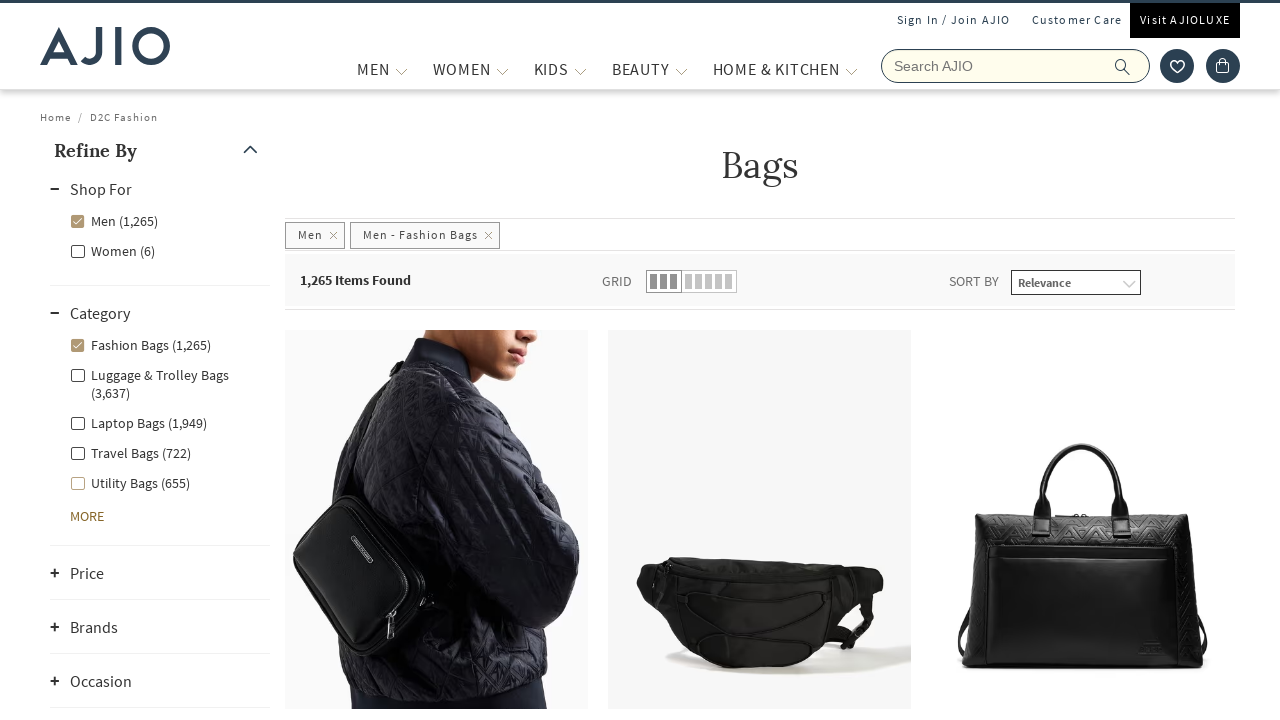

Extracted brand: Jack & Jones
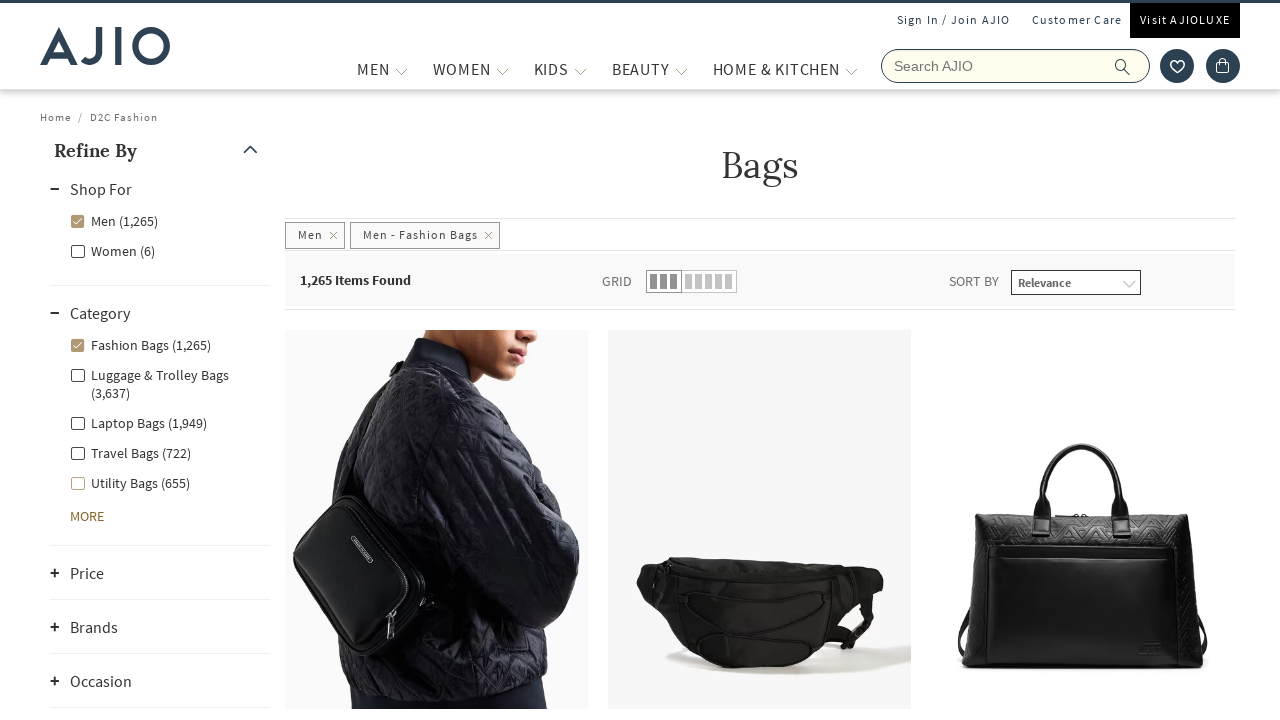

Extracted brand: ARMANI EXCHANGE
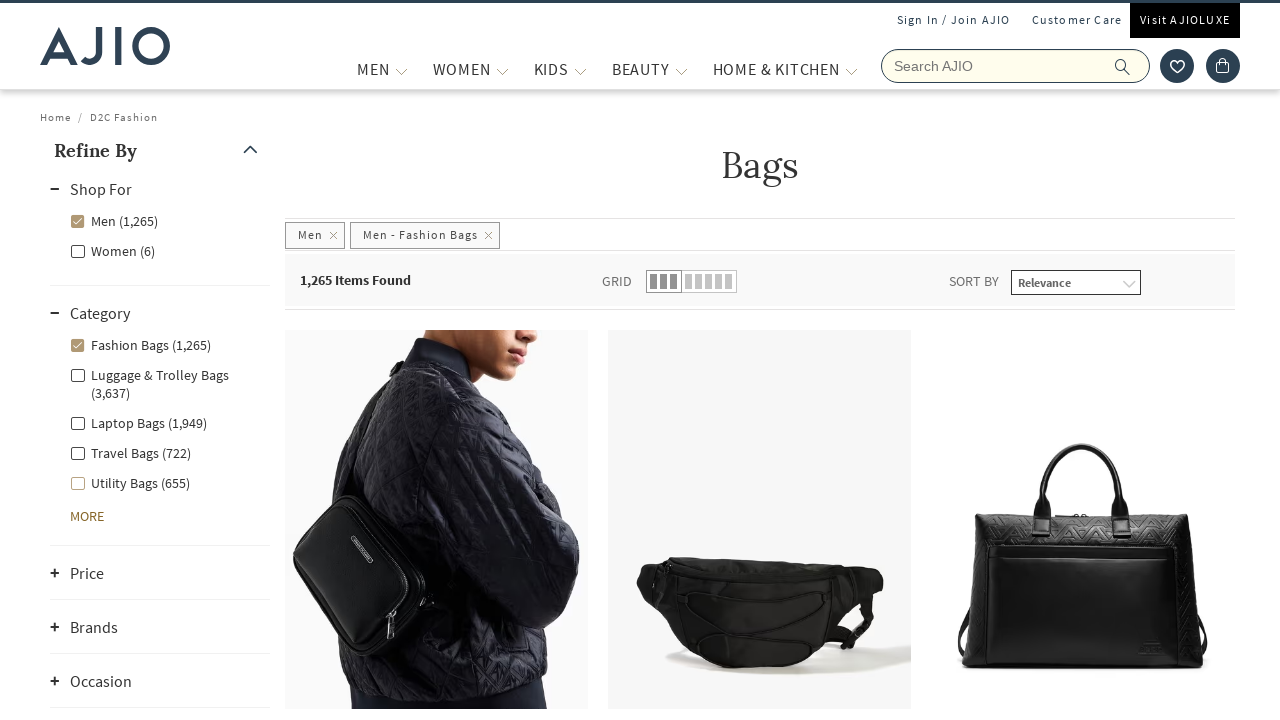

Extracted brand: YOUSTA
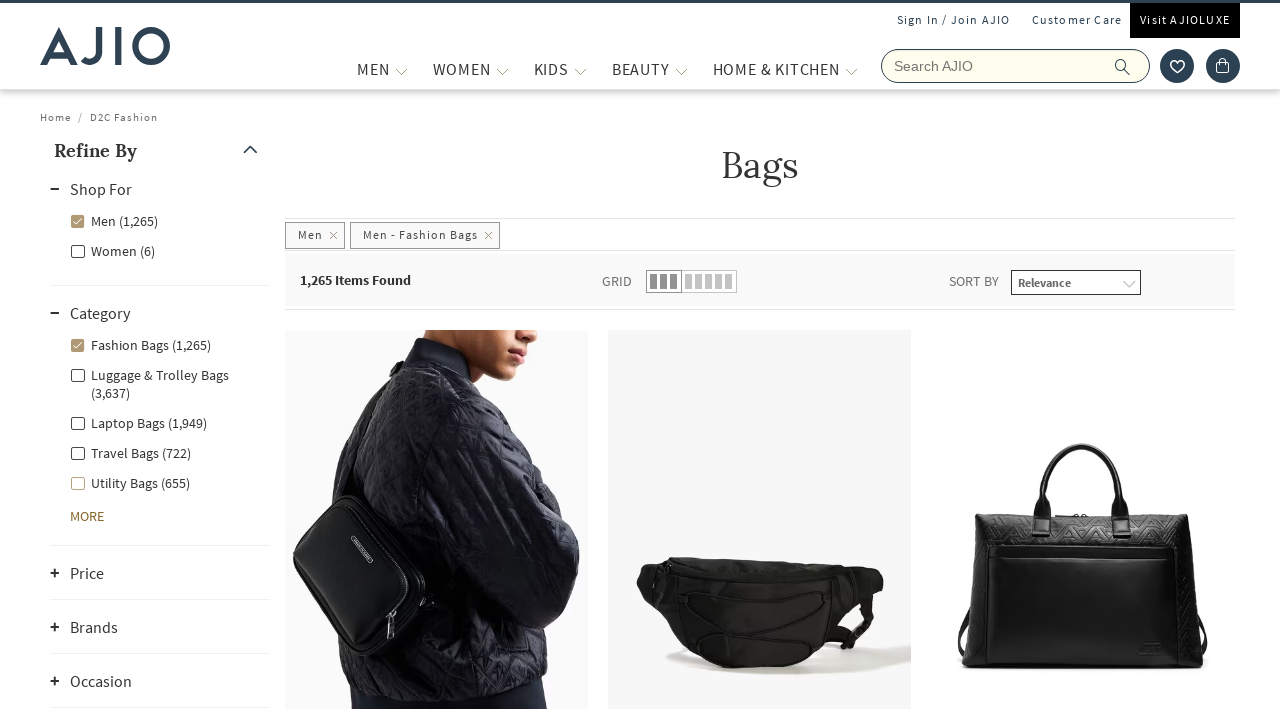

Extracted brand: Jack & Jones
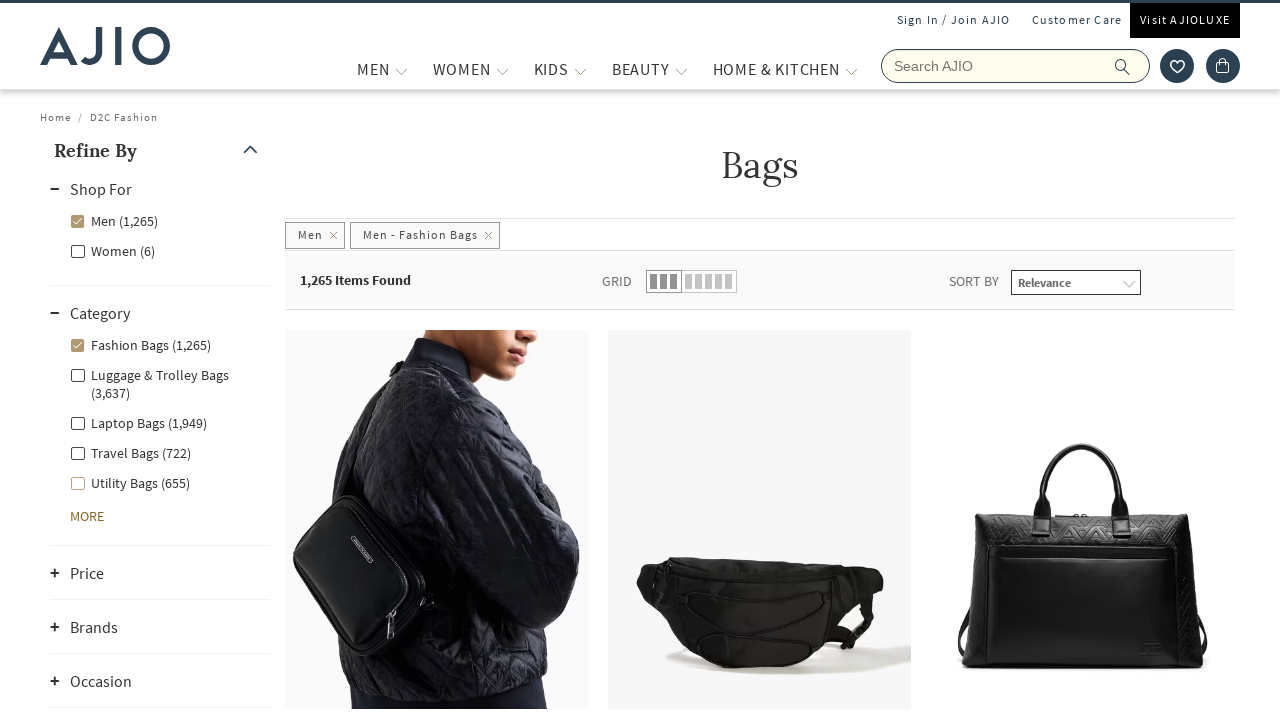

Extracted brand: NIKE
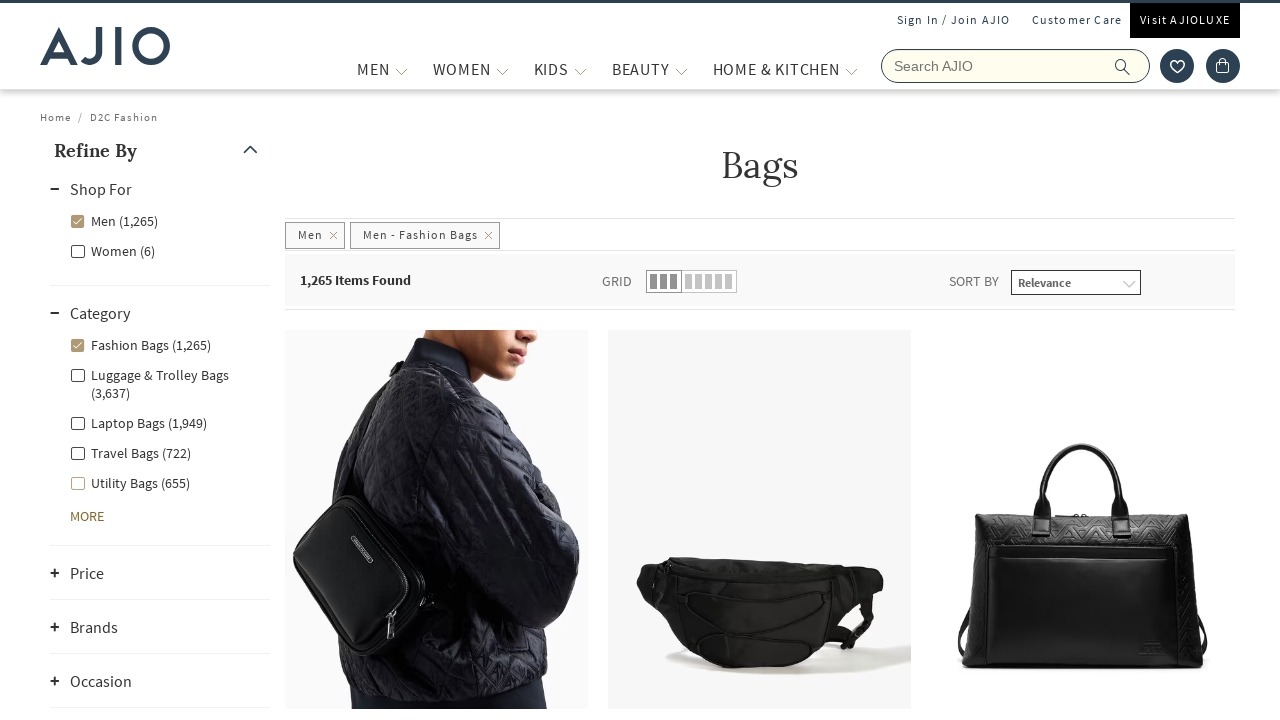

Extracted brand: SUPERDRY
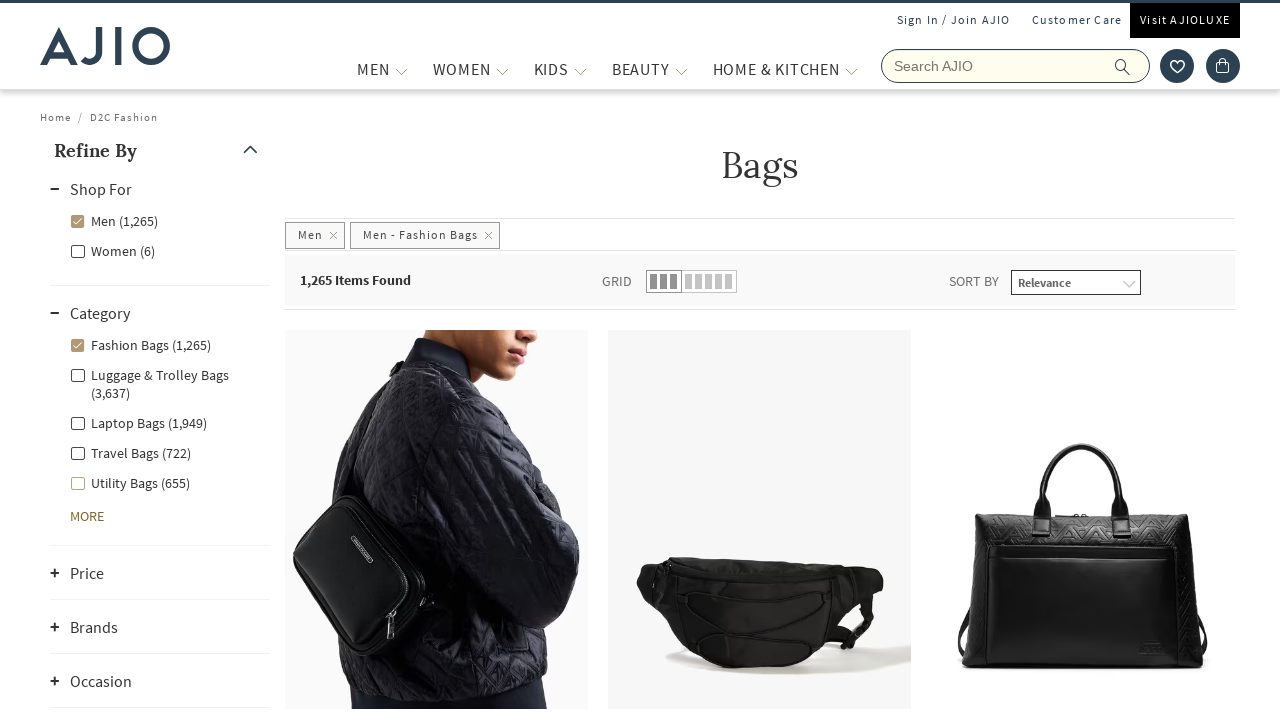

Extracted brand: F-GEAR
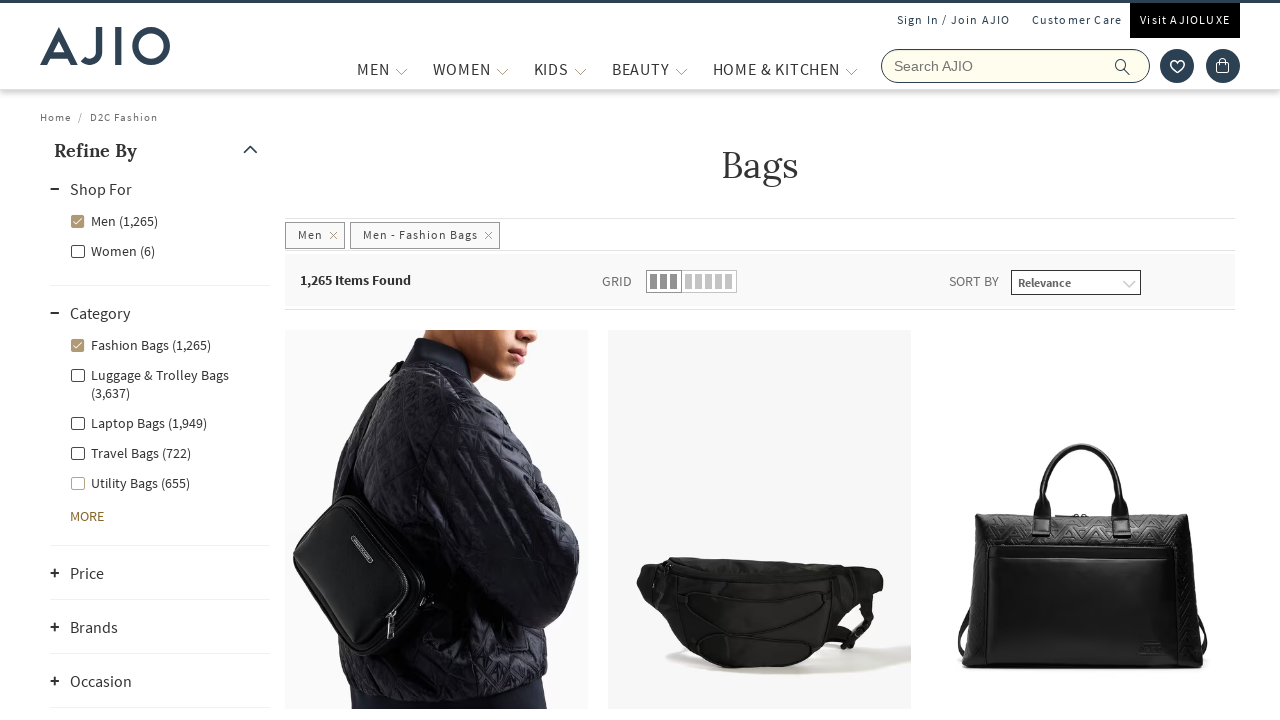

Extracted brand: ARMANI EXCHANGE
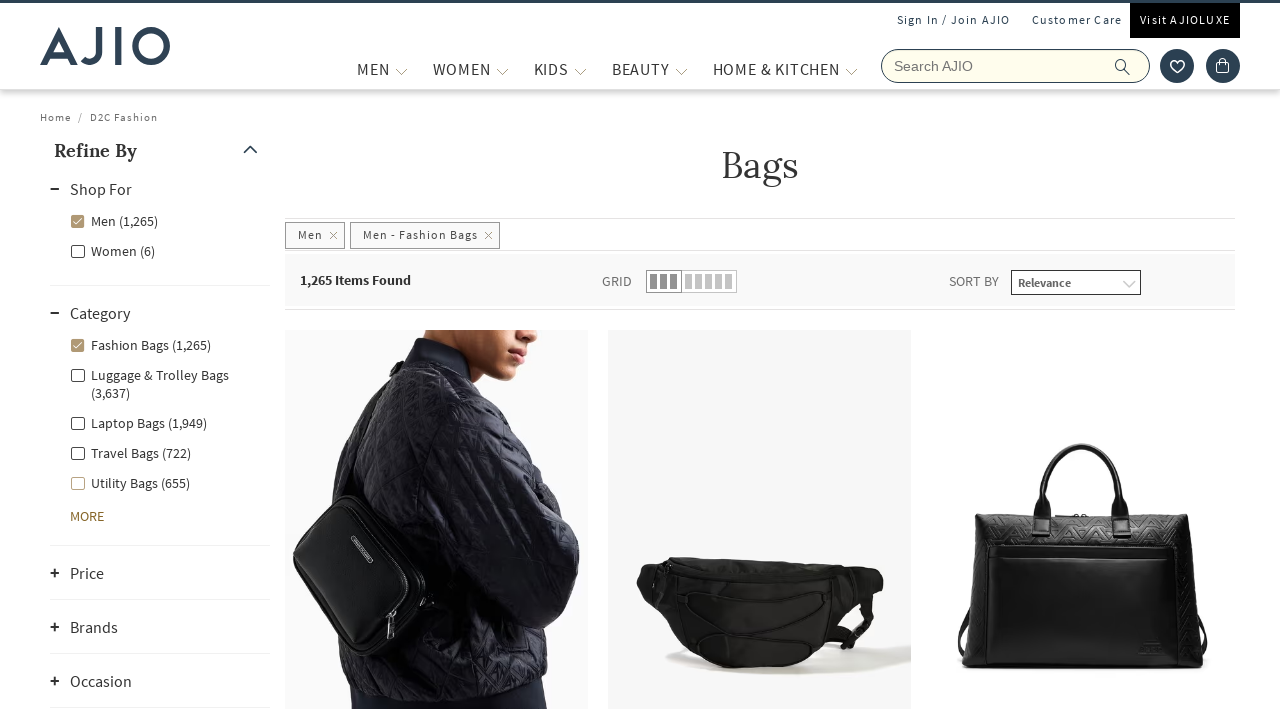

Extracted brand: UNITED COLORS OF BENETTON
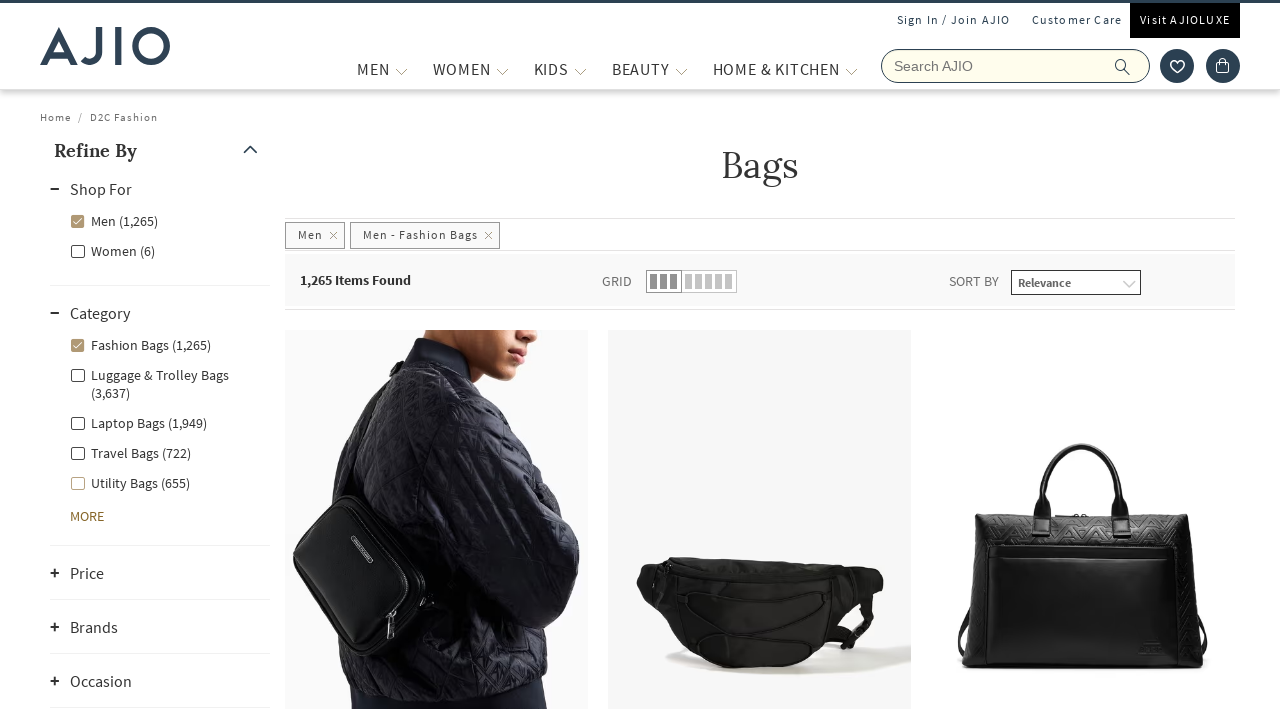

Extracted brand: TOMMY HILFIGER
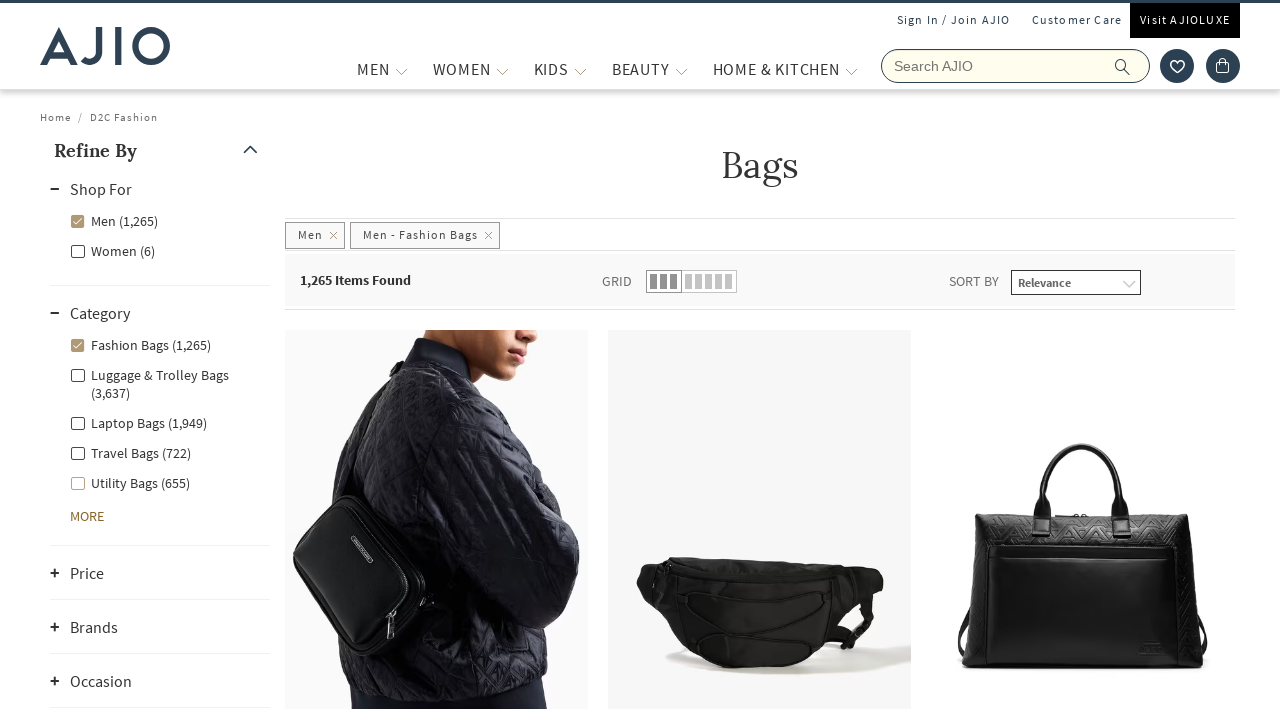

Extracted brand: Puma
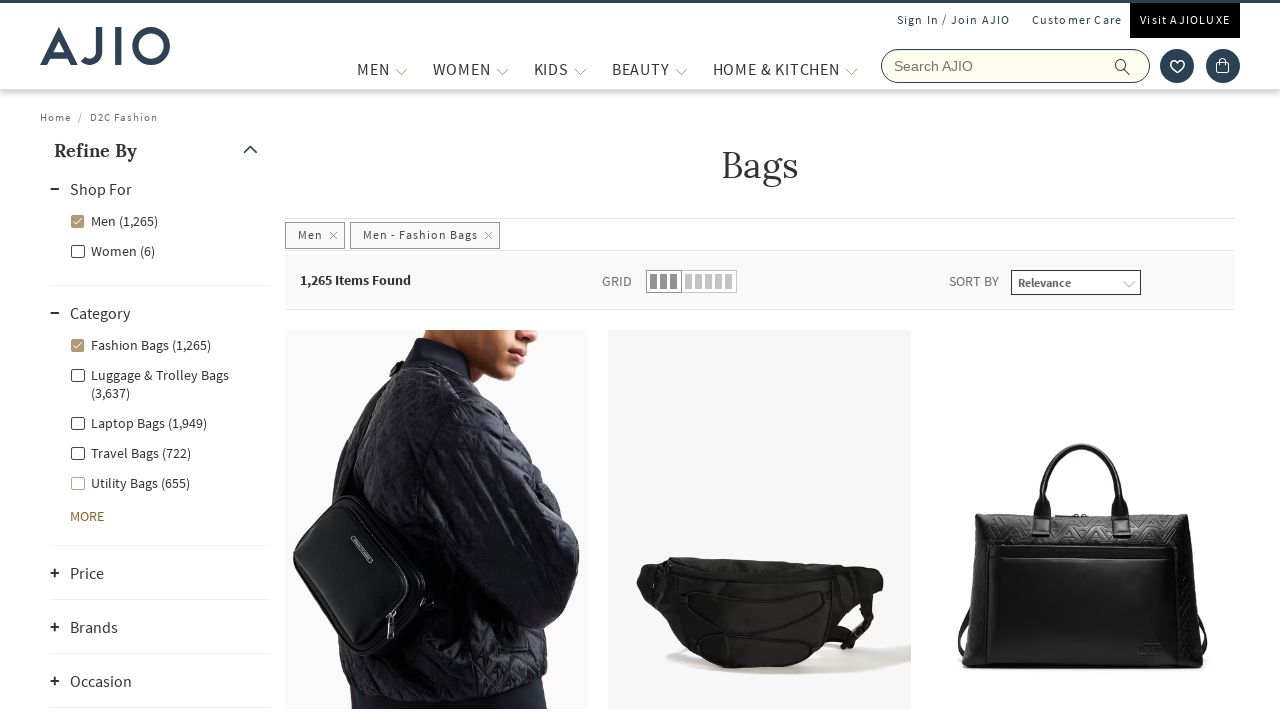

Extracted brand: HIDESIGN
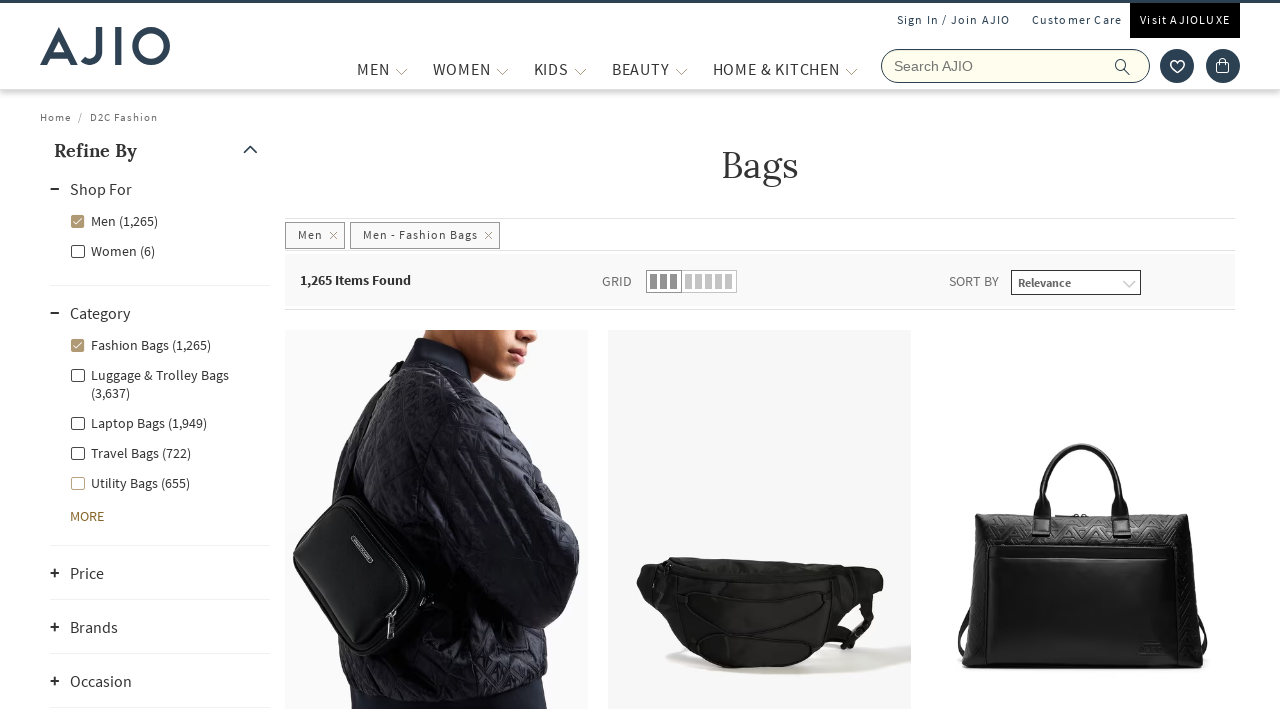

Extracted brand: GAS
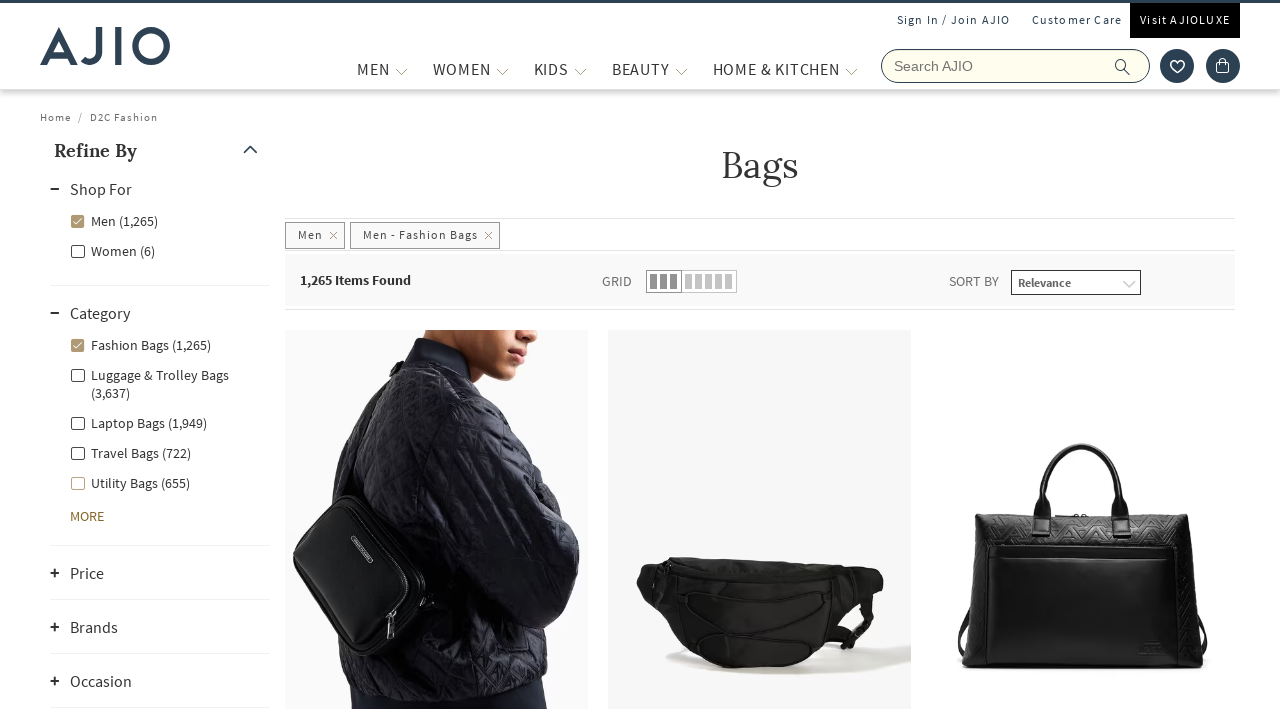

Extracted brand: YOUSTA
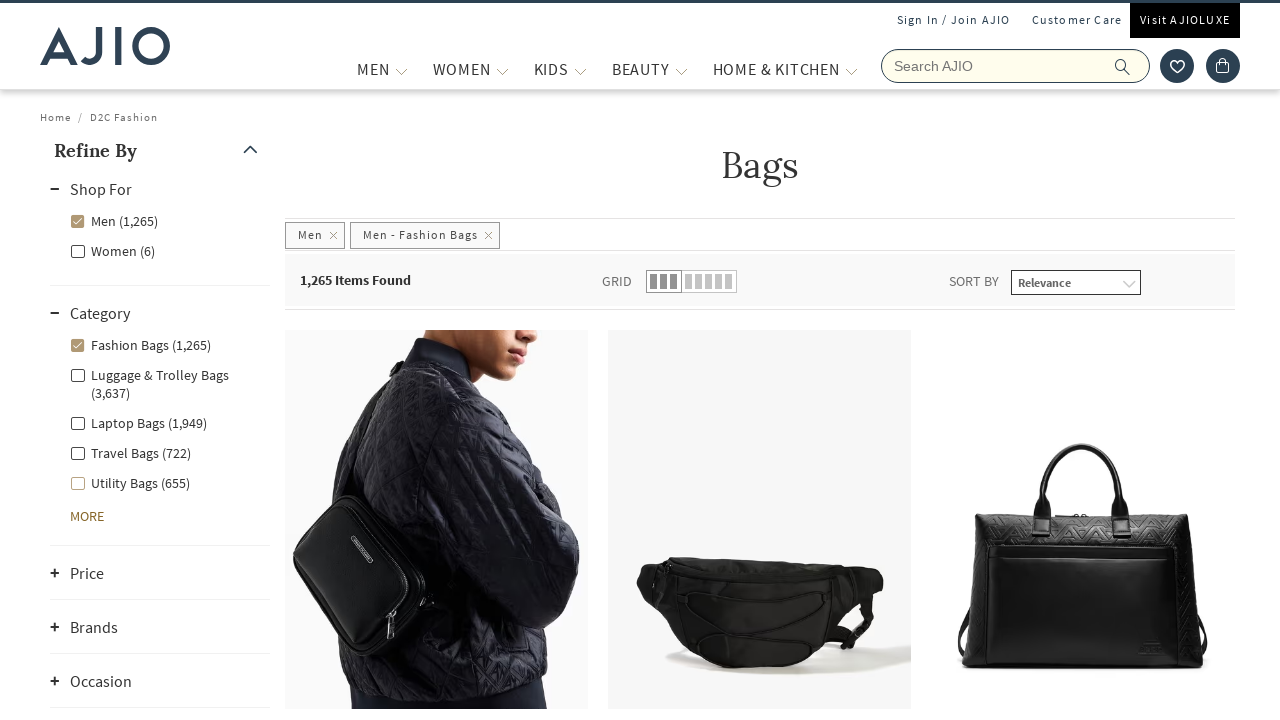

Extracted brand: NIKE
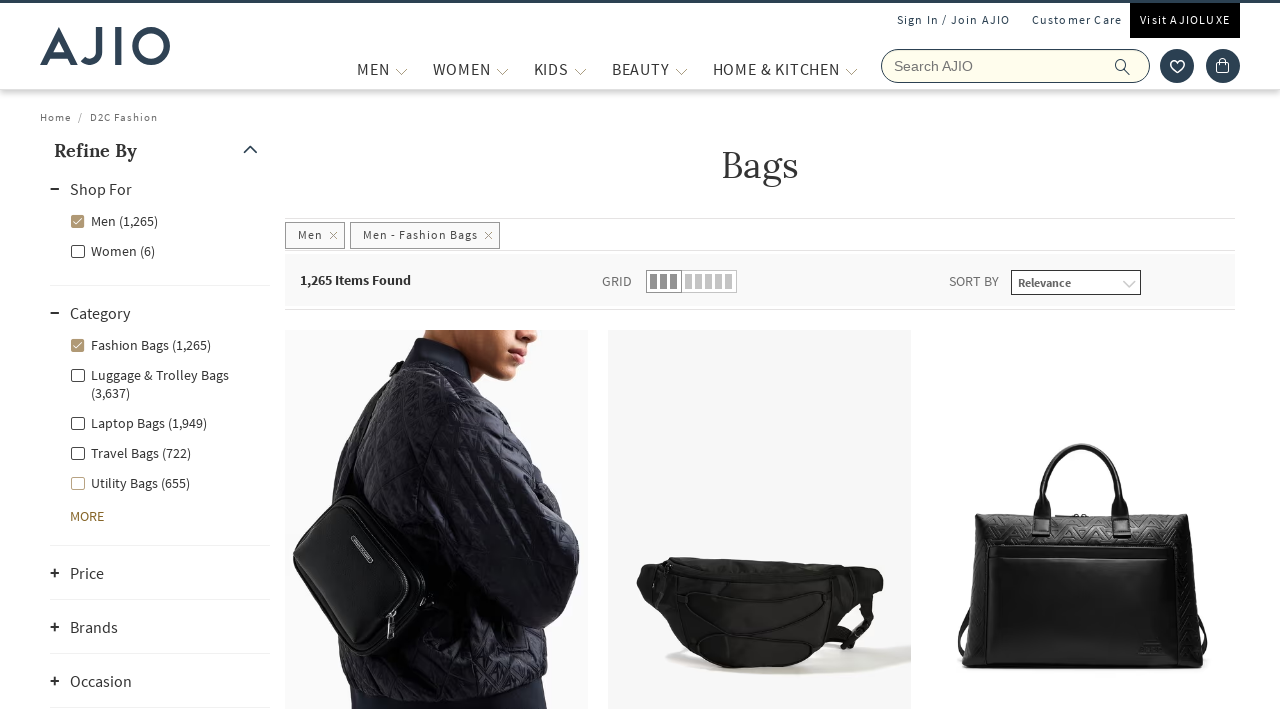

Extracted brand: ARMANI EXCHANGE
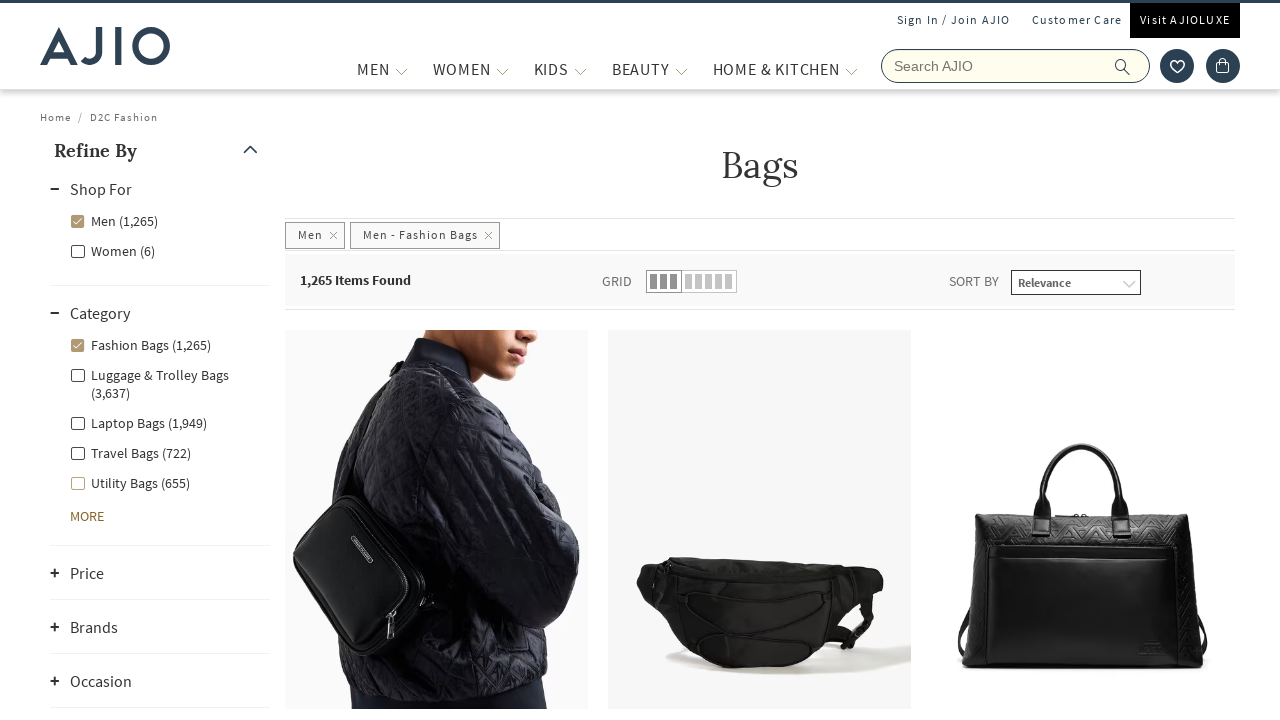

Extracted brand: REDHORNS
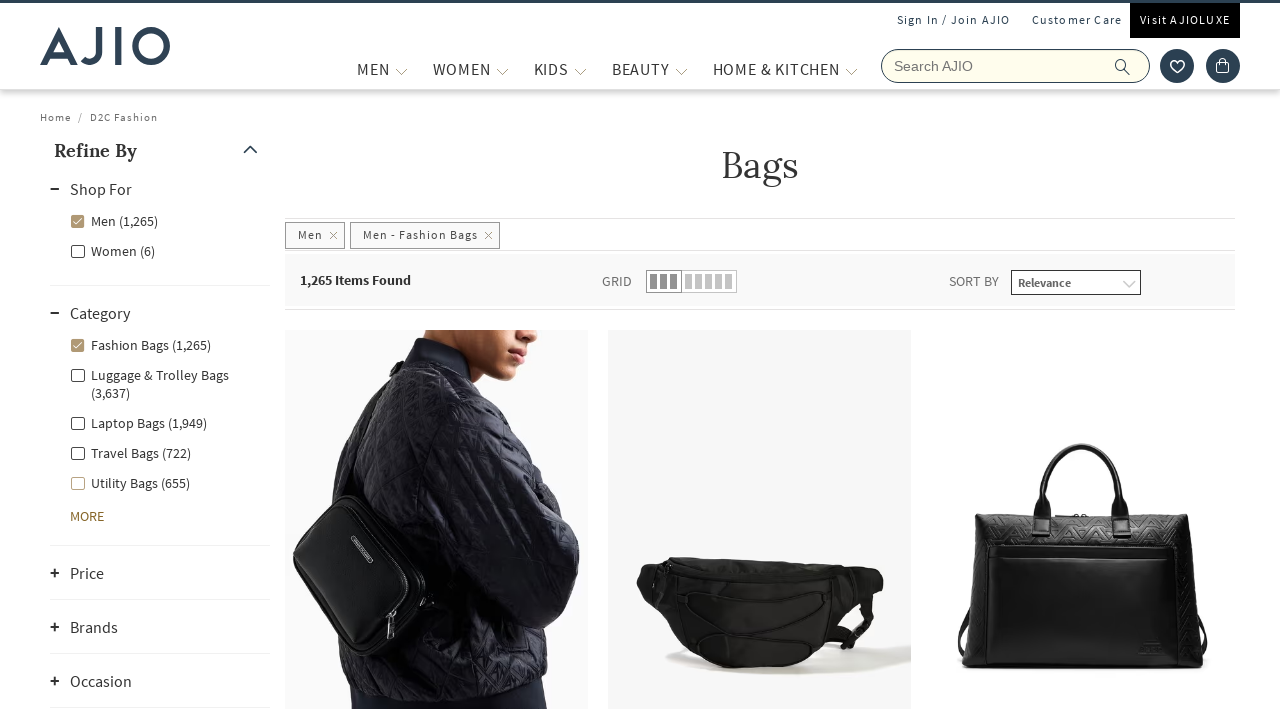

Extracted brand: ARMANI EXCHANGE
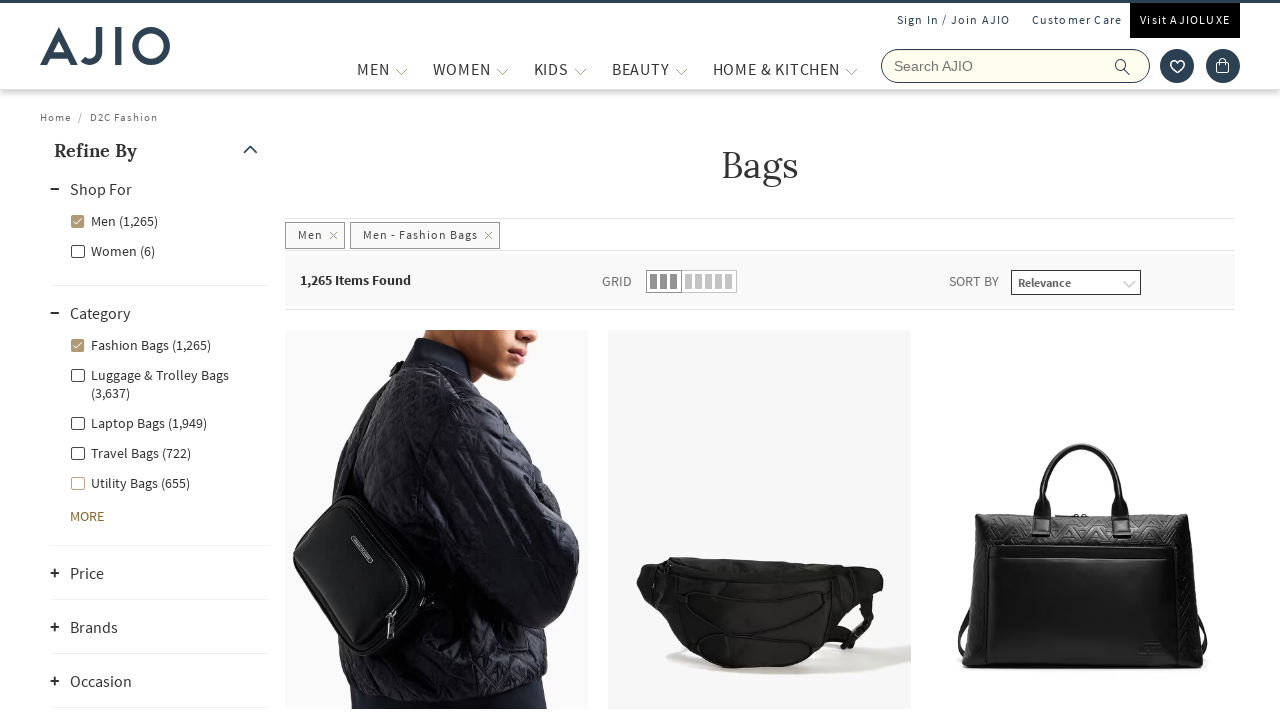

Extracted brand: HIDESIGN
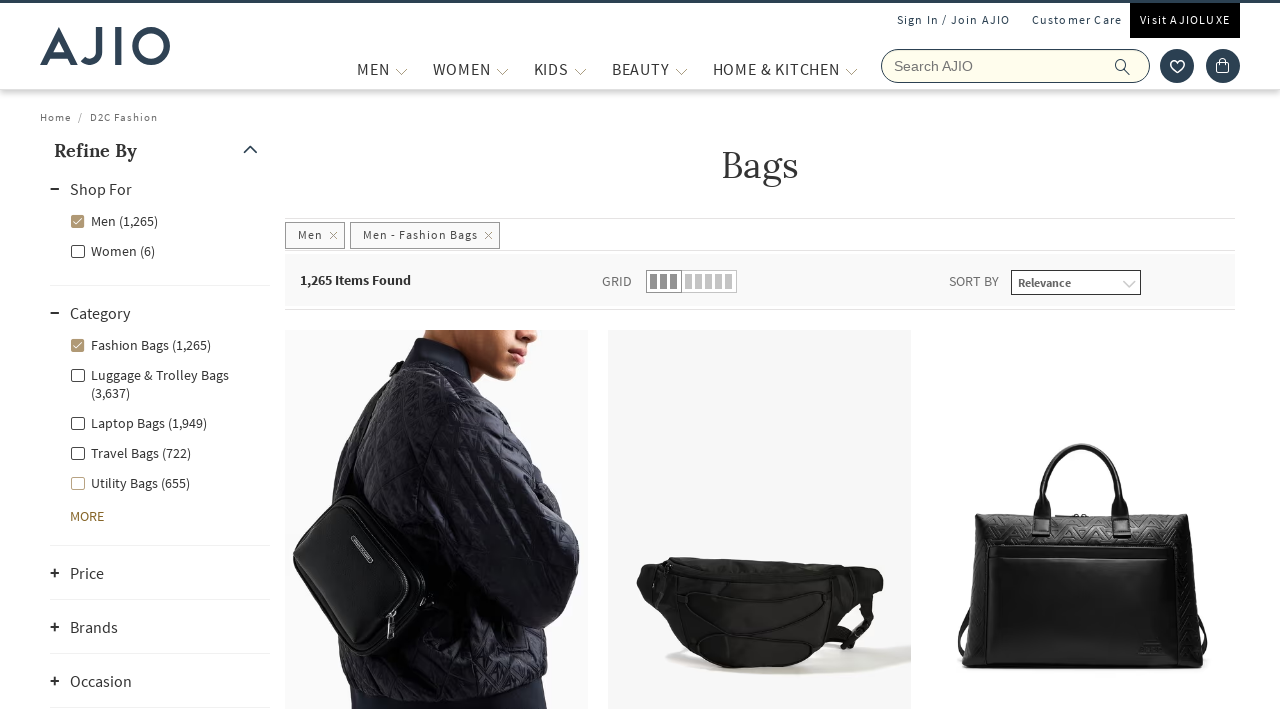

Extracted brand: Altheory by AZORTE
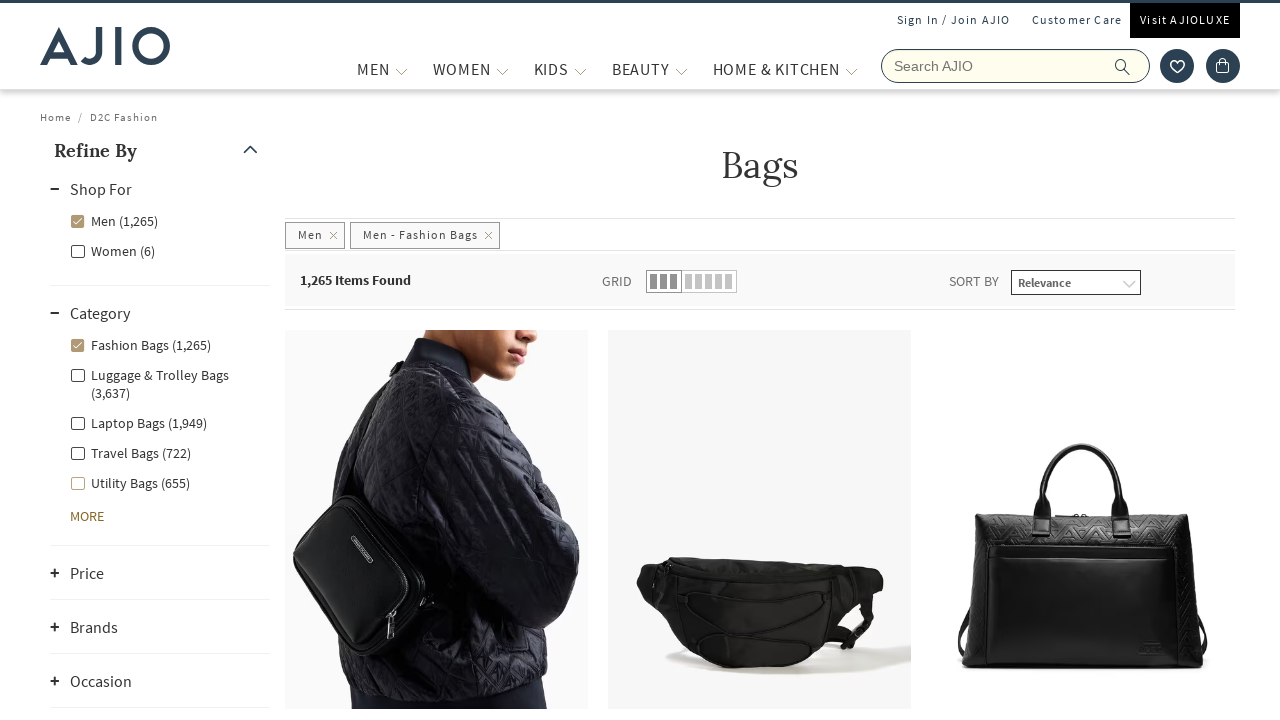

Extracted brand: ARMANI EXCHANGE
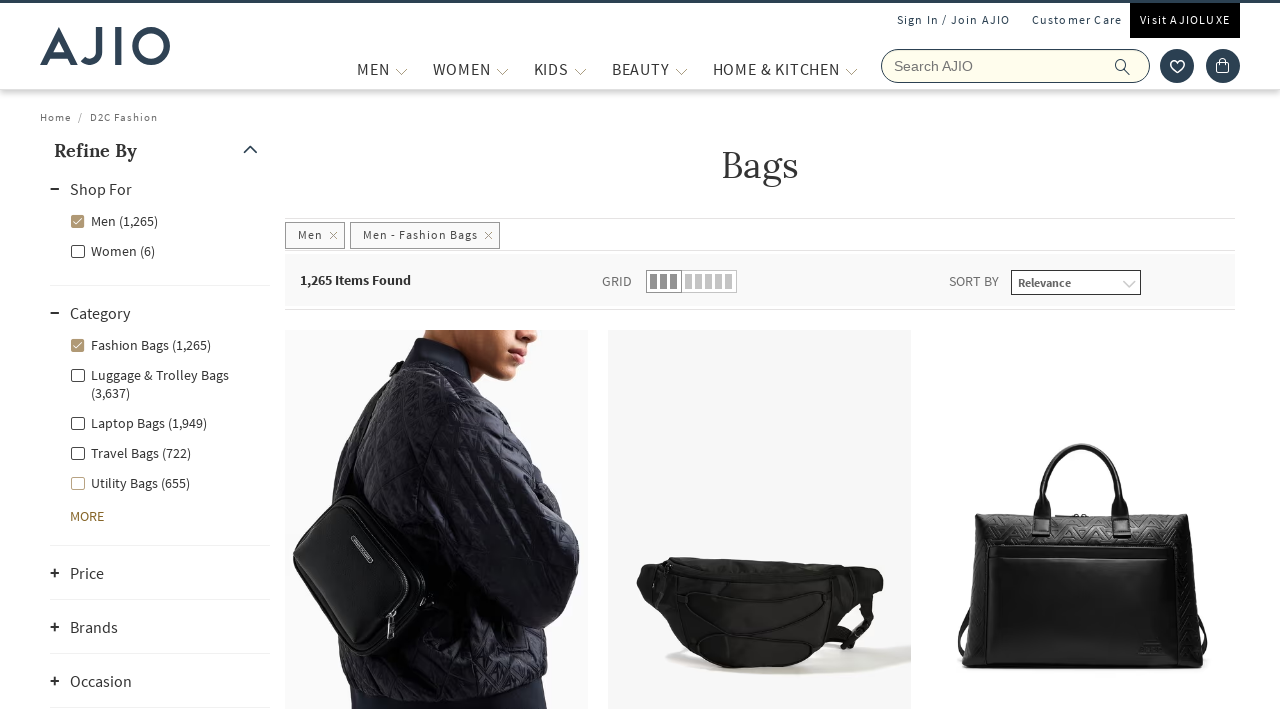

Extracted brand: Puma
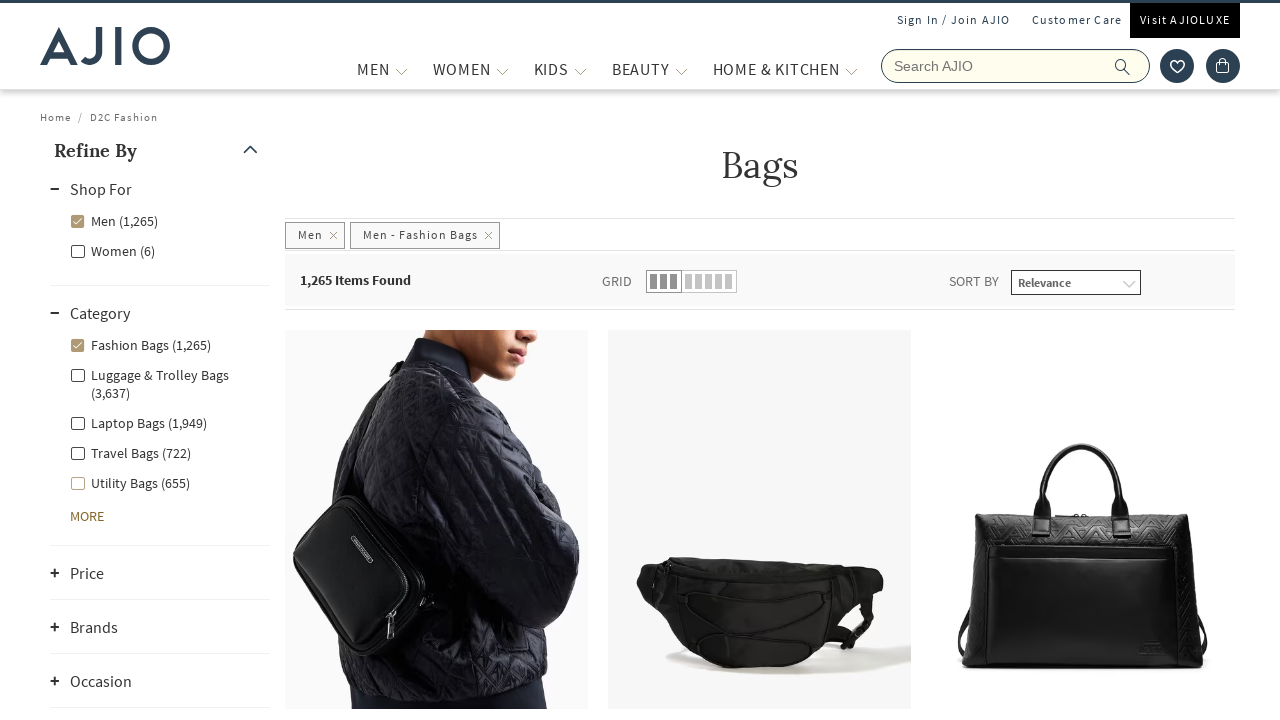

Extracted brand: ARMANI EXCHANGE
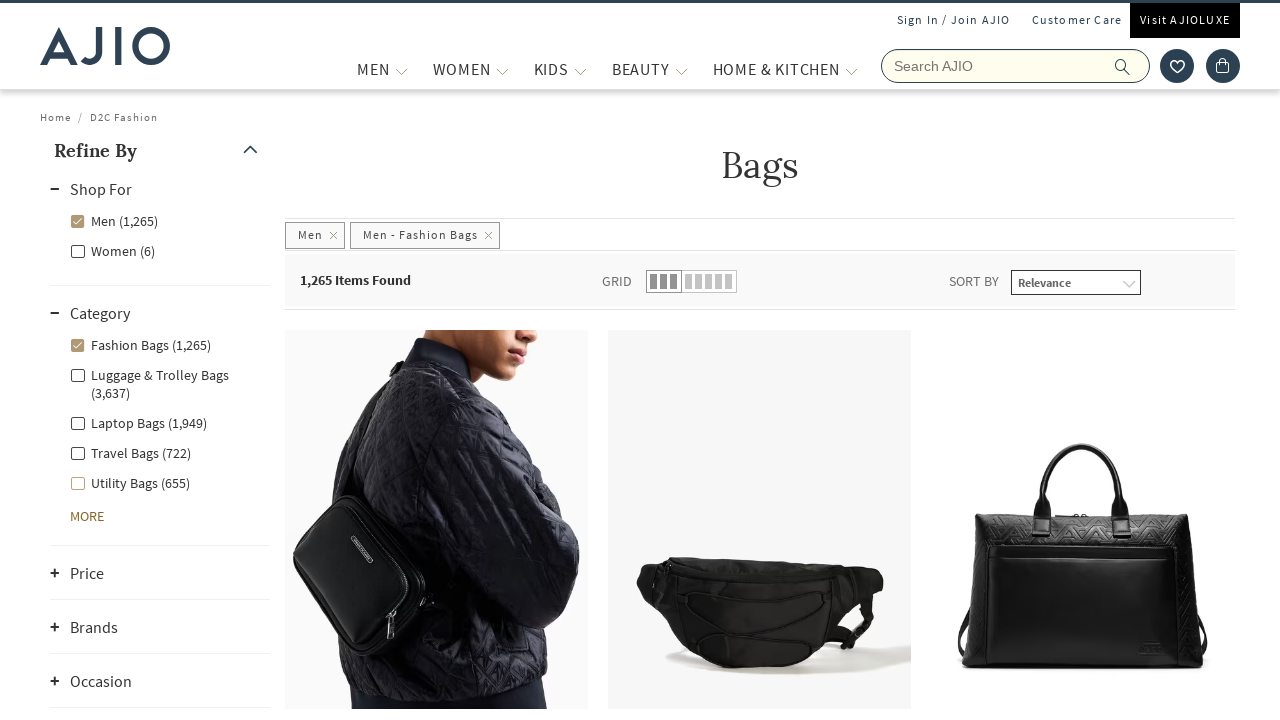

Extracted brand: ALDO
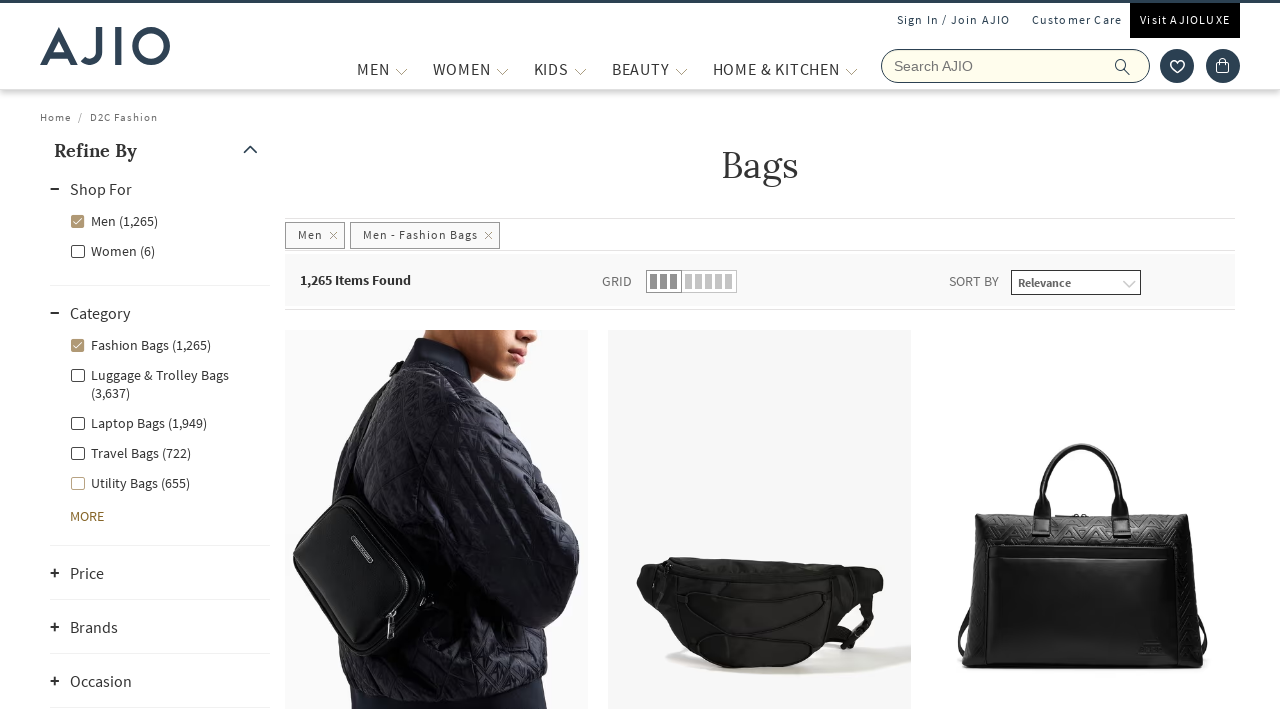

Extracted brand: NETPLAY
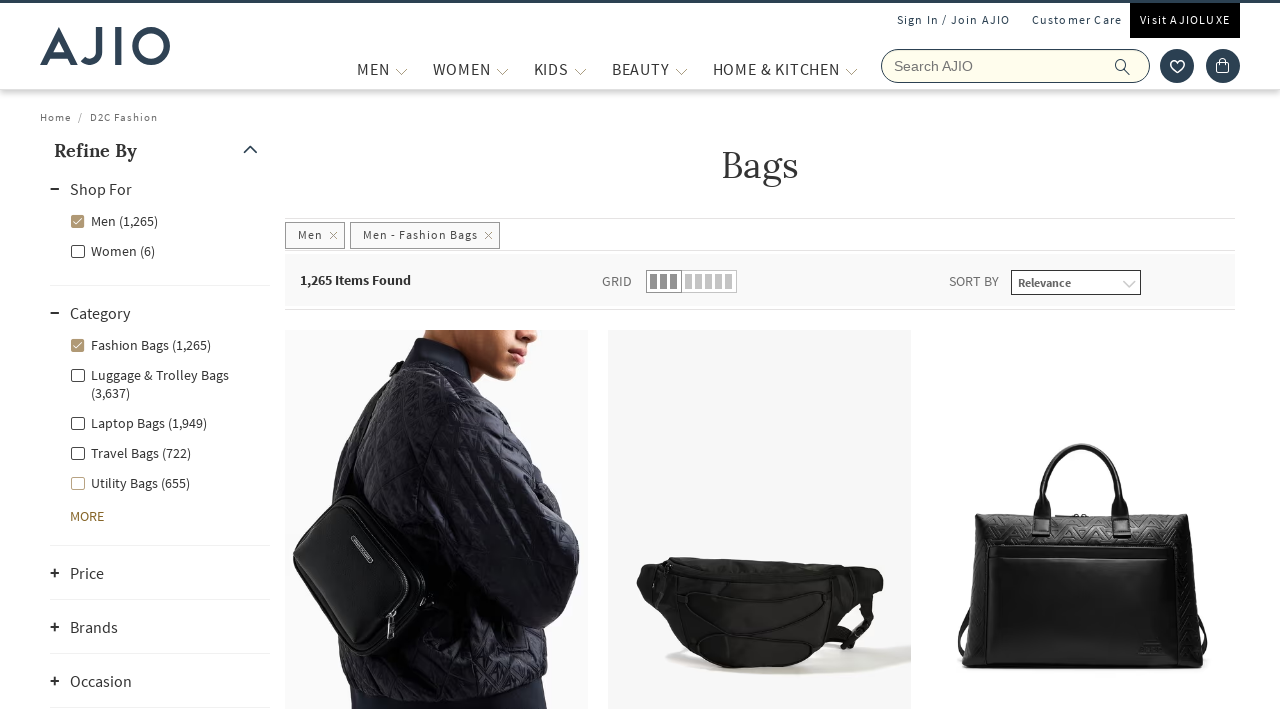

Extracted brand: ARMANI EXCHANGE
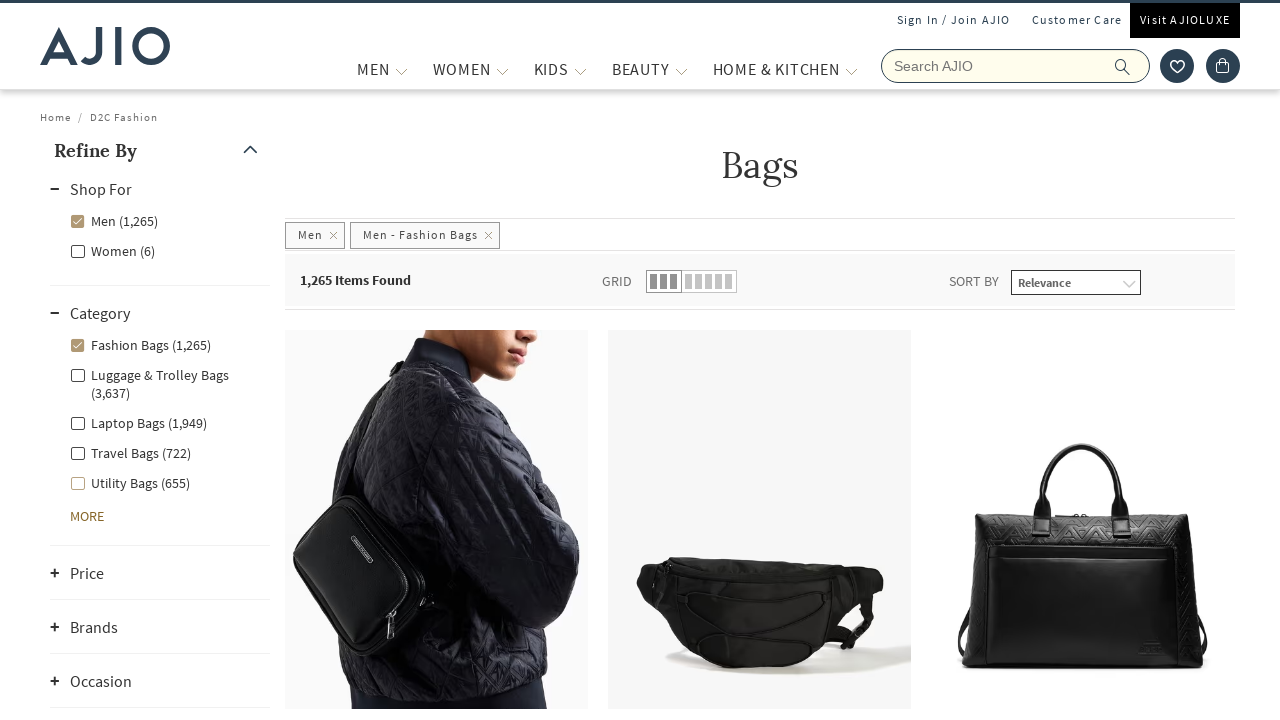

Extracted brand: ARMANI EXCHANGE
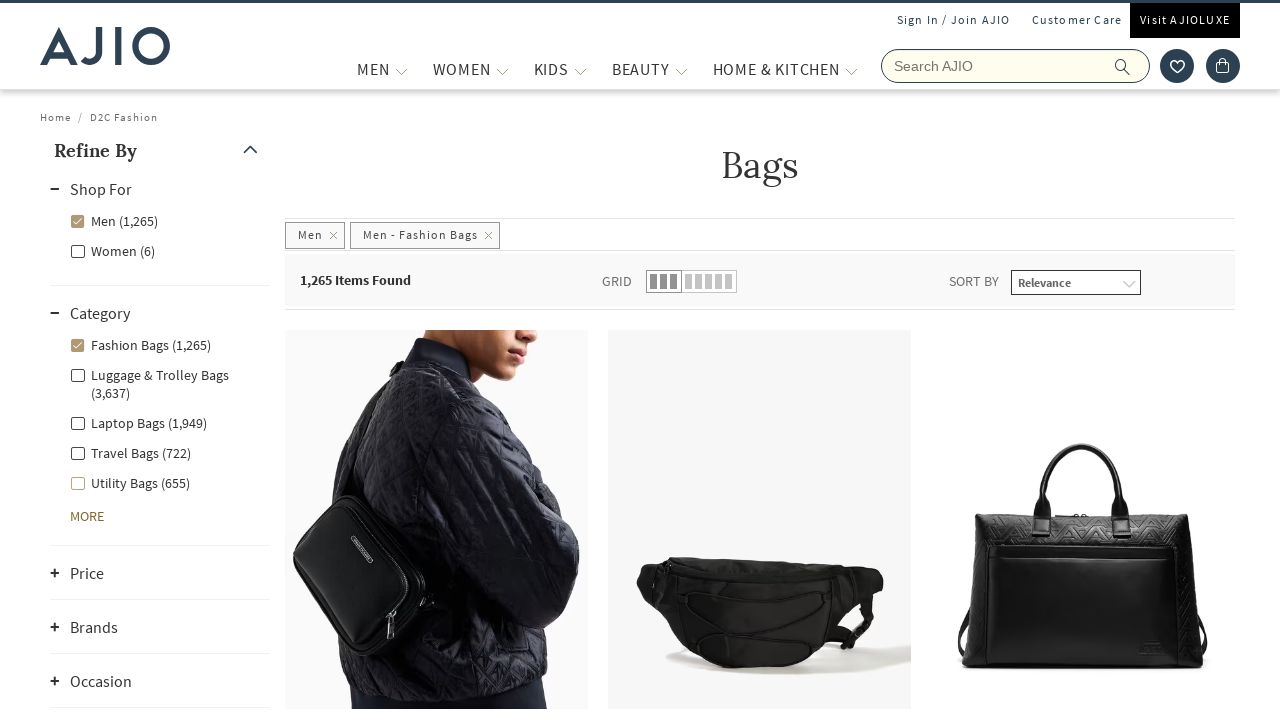

Extracted brand: SNITCH
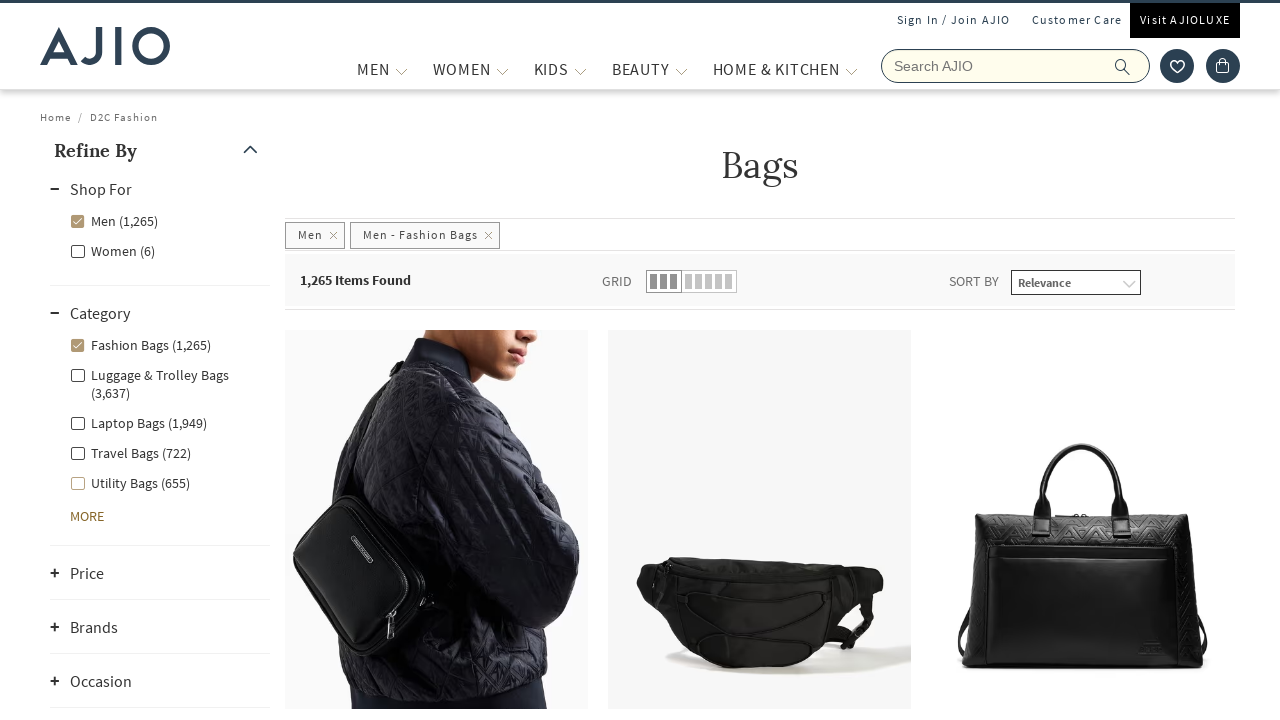

Extracted brand: Puma
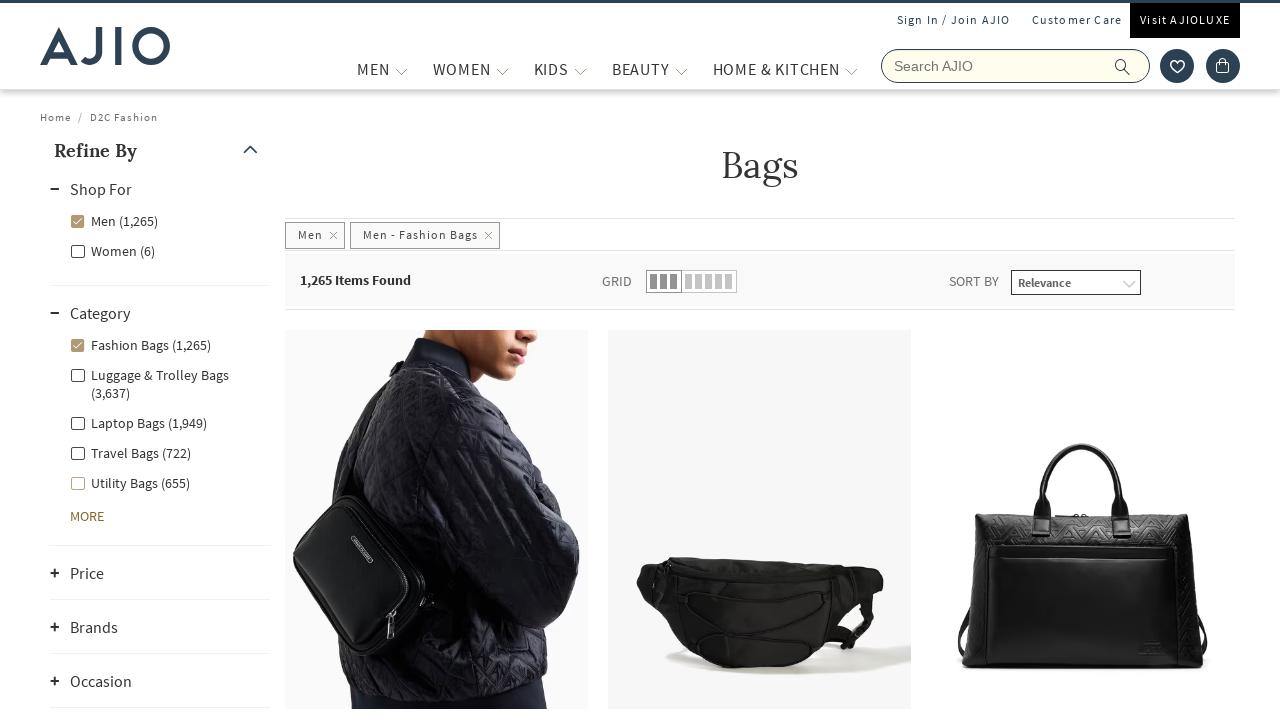

Extracted brand: SNITCH
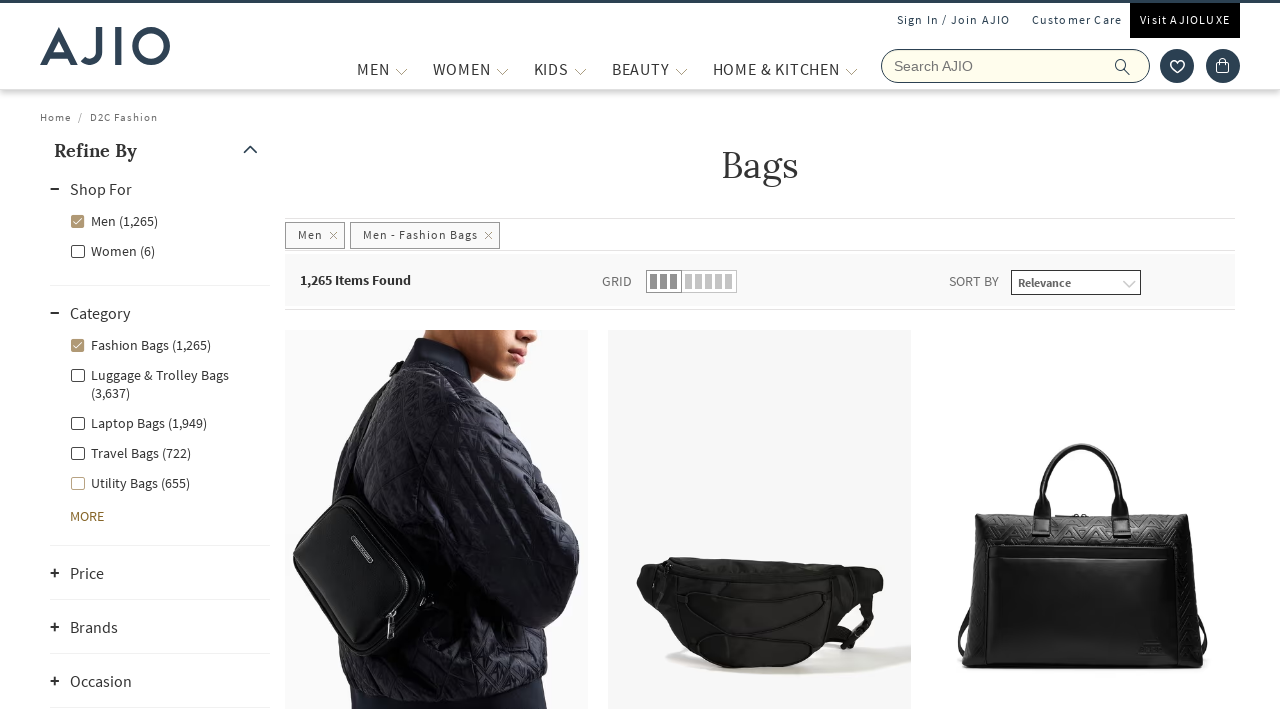

Extracted brand: Puma
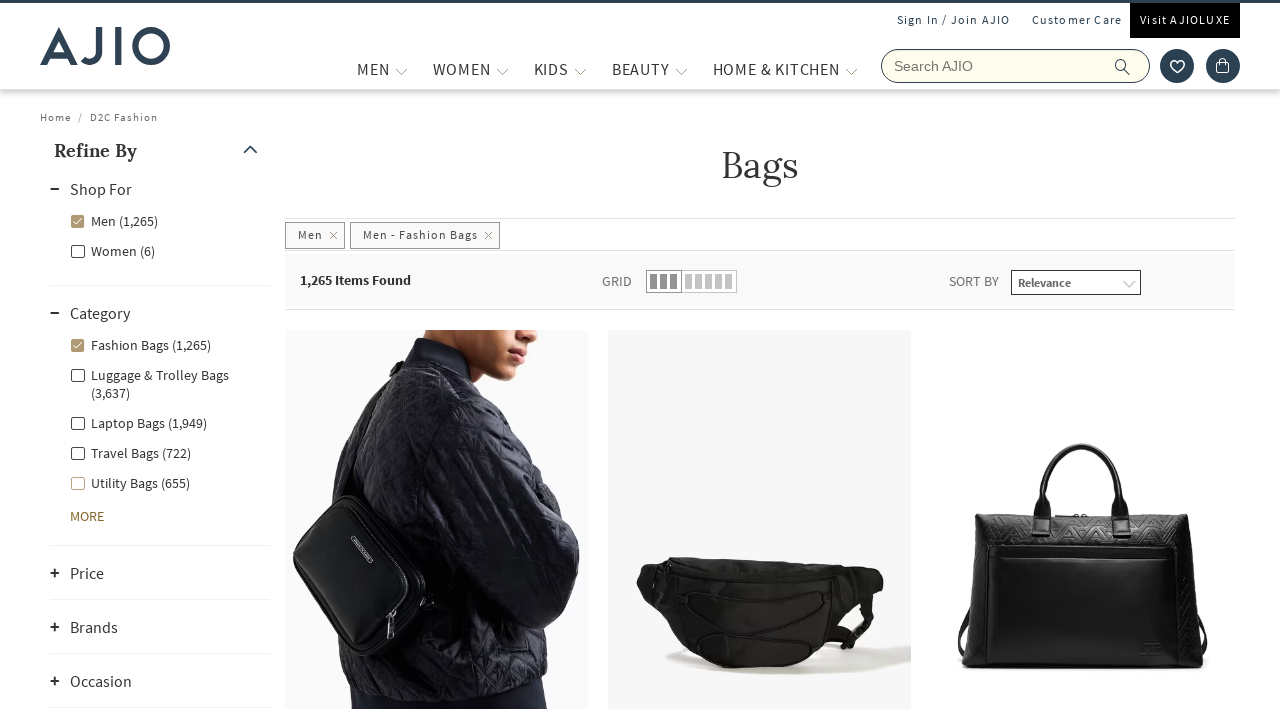

Extracted brand: ARMANI EXCHANGE
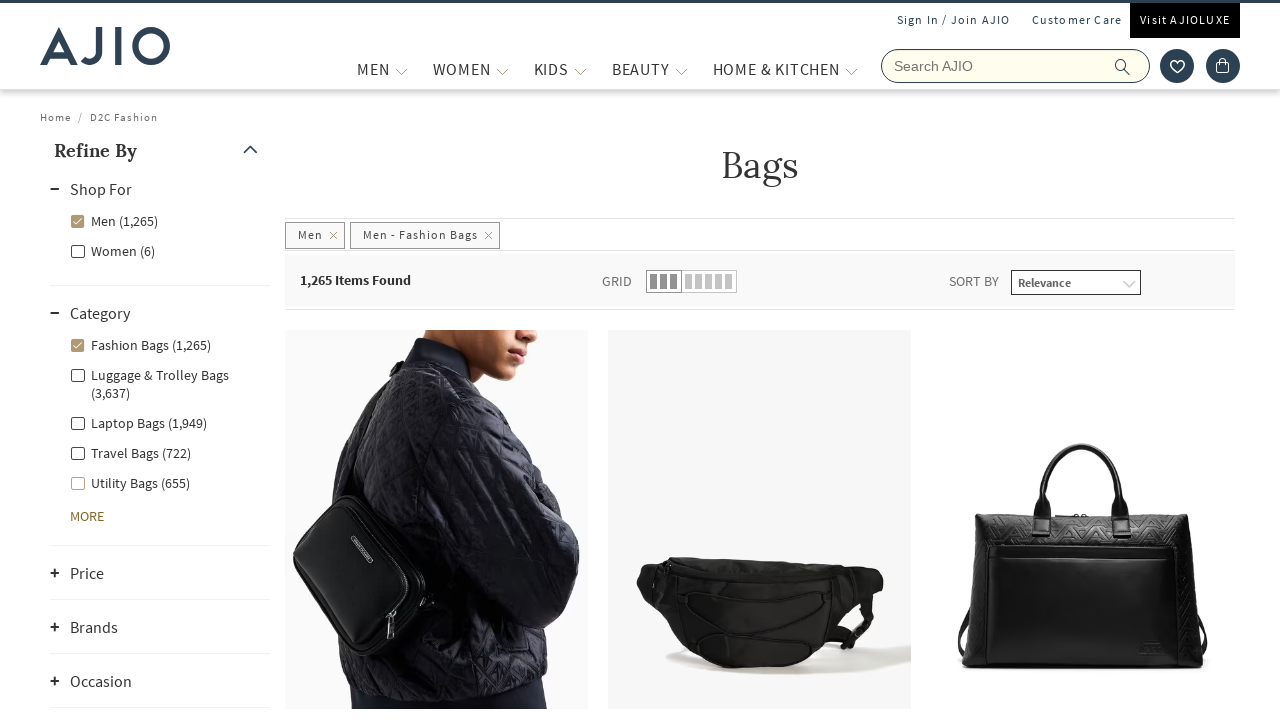

Extracted brand: BEWAKOOF
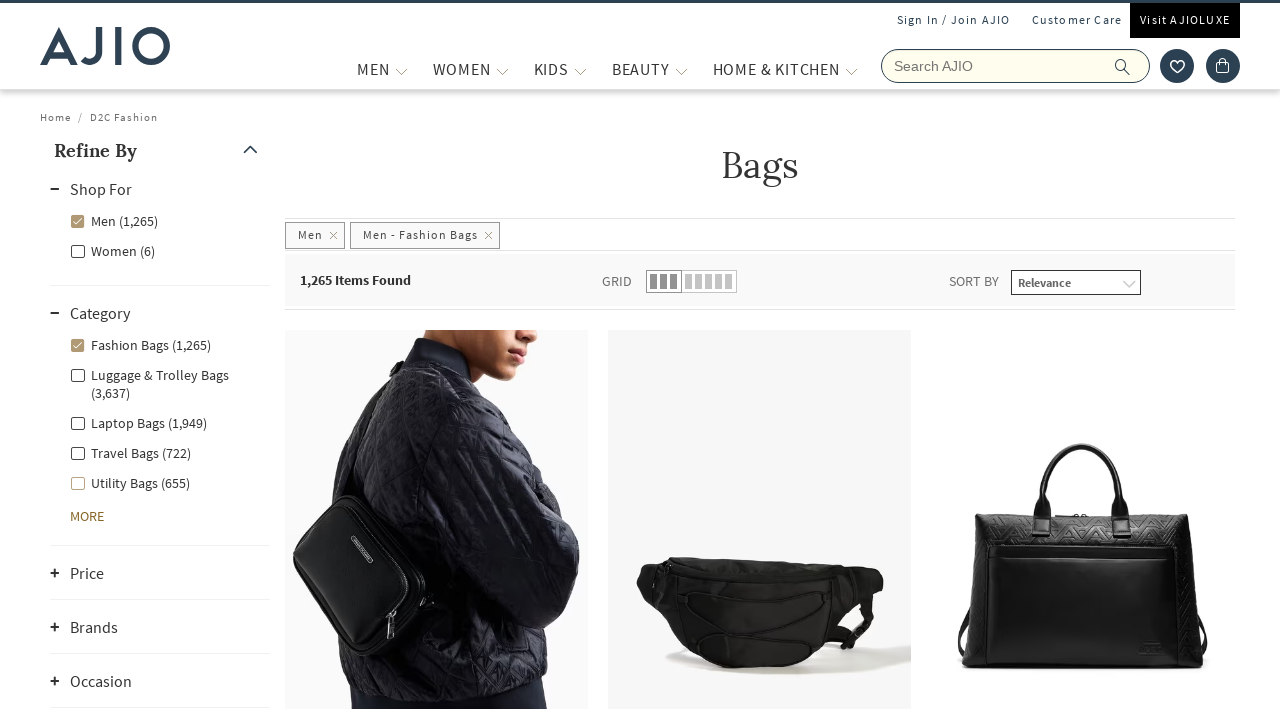

Extracted brand: Jack & Jones
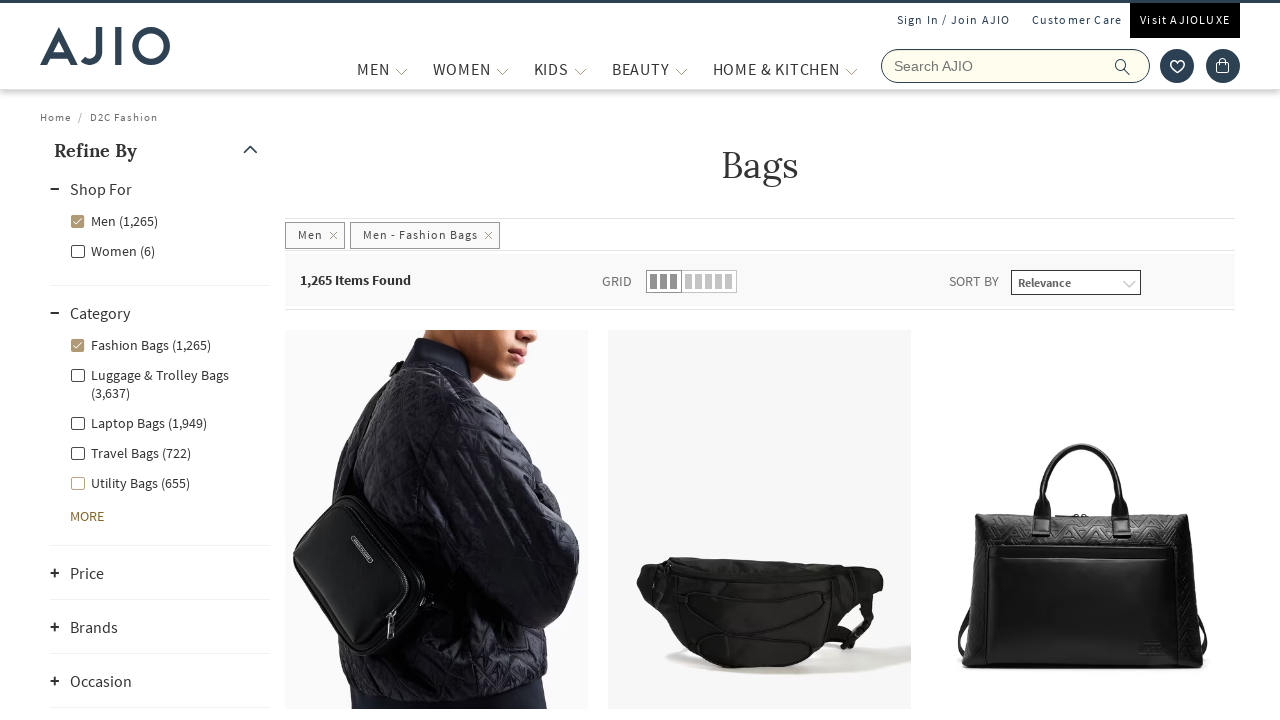

Extracted brand: YOUSTA
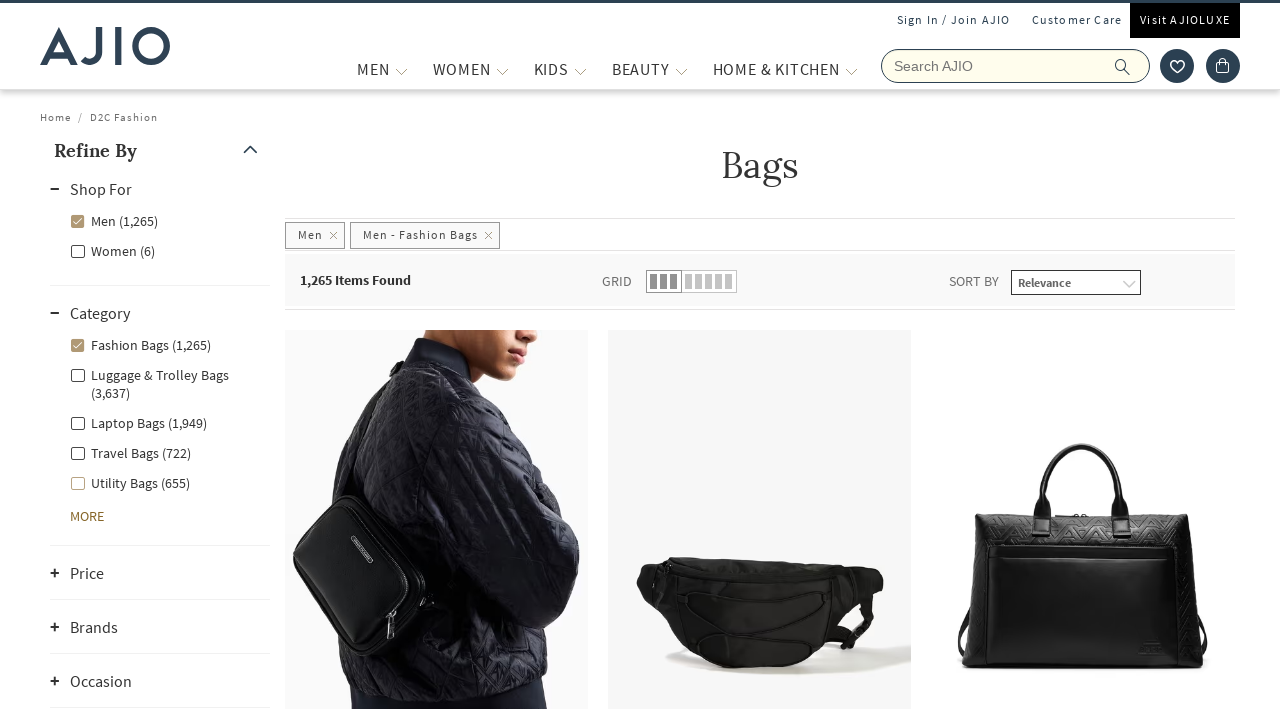

Extracted brand: HIDESIGN
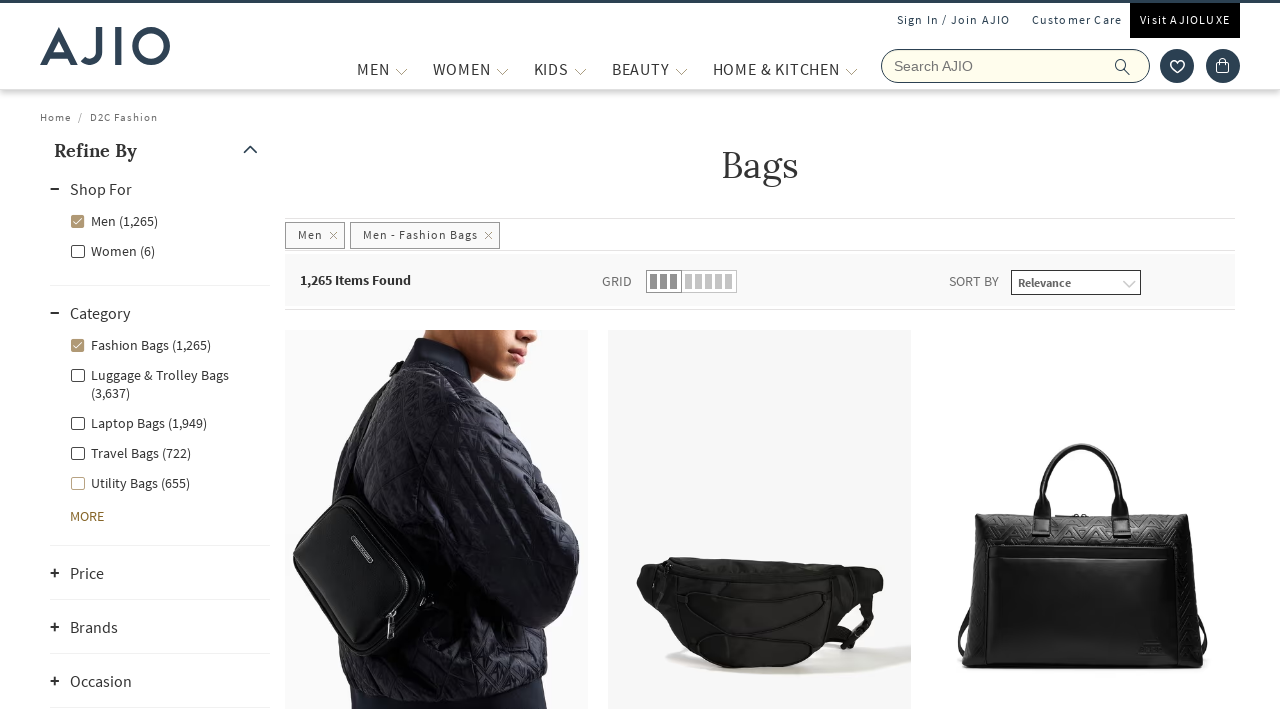

Extracted brand: CROSS
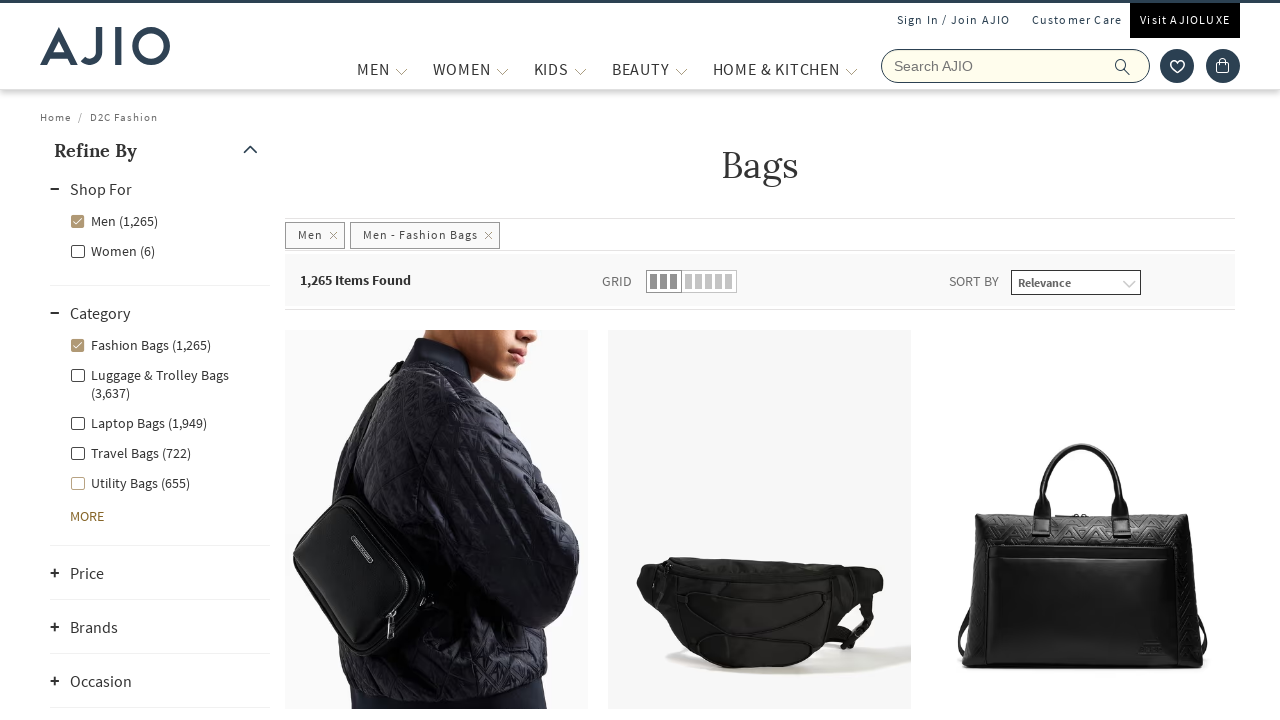

Extracted brand: TOMMY HILFIGER
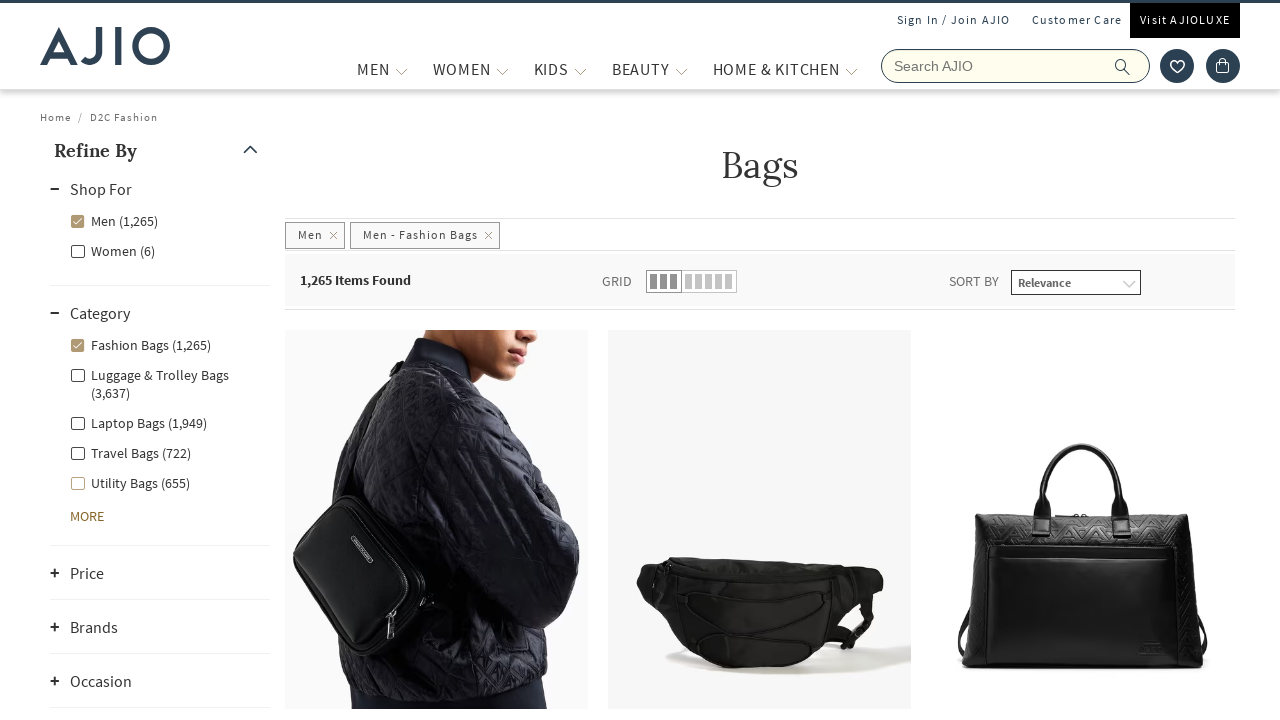

Extracted brand: YOUSTA
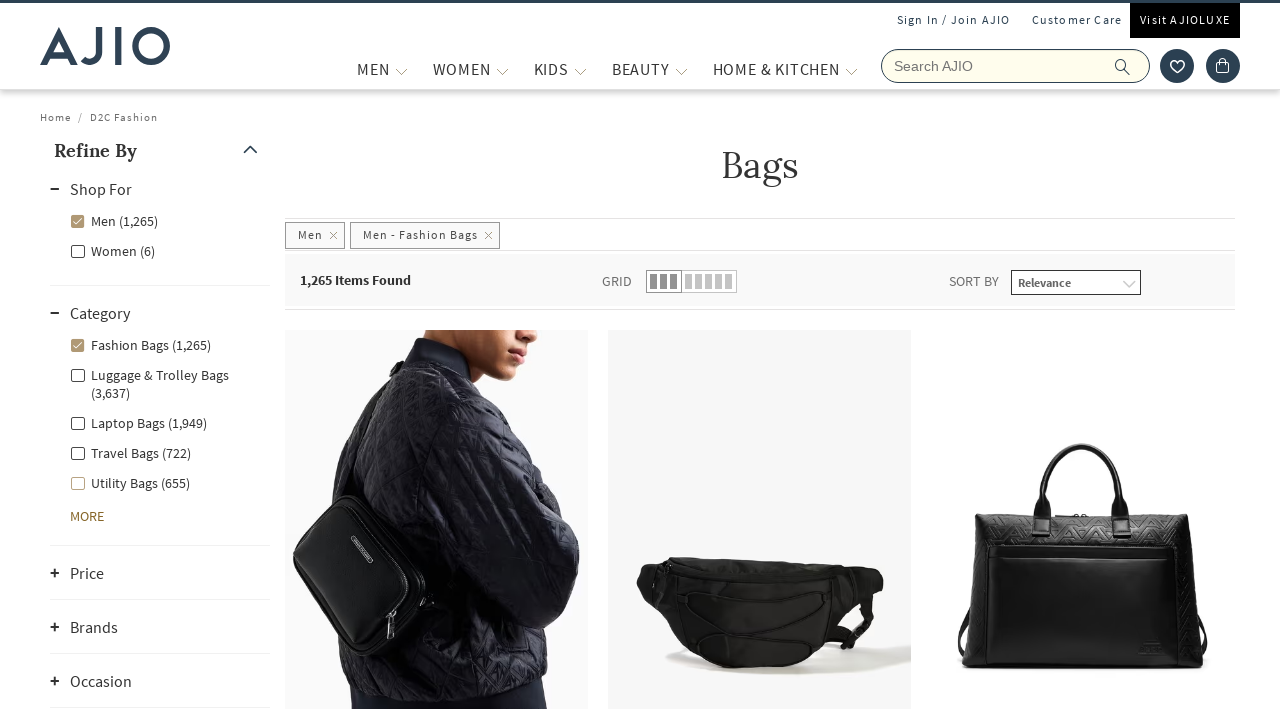

Extracted brand: YOUSTA
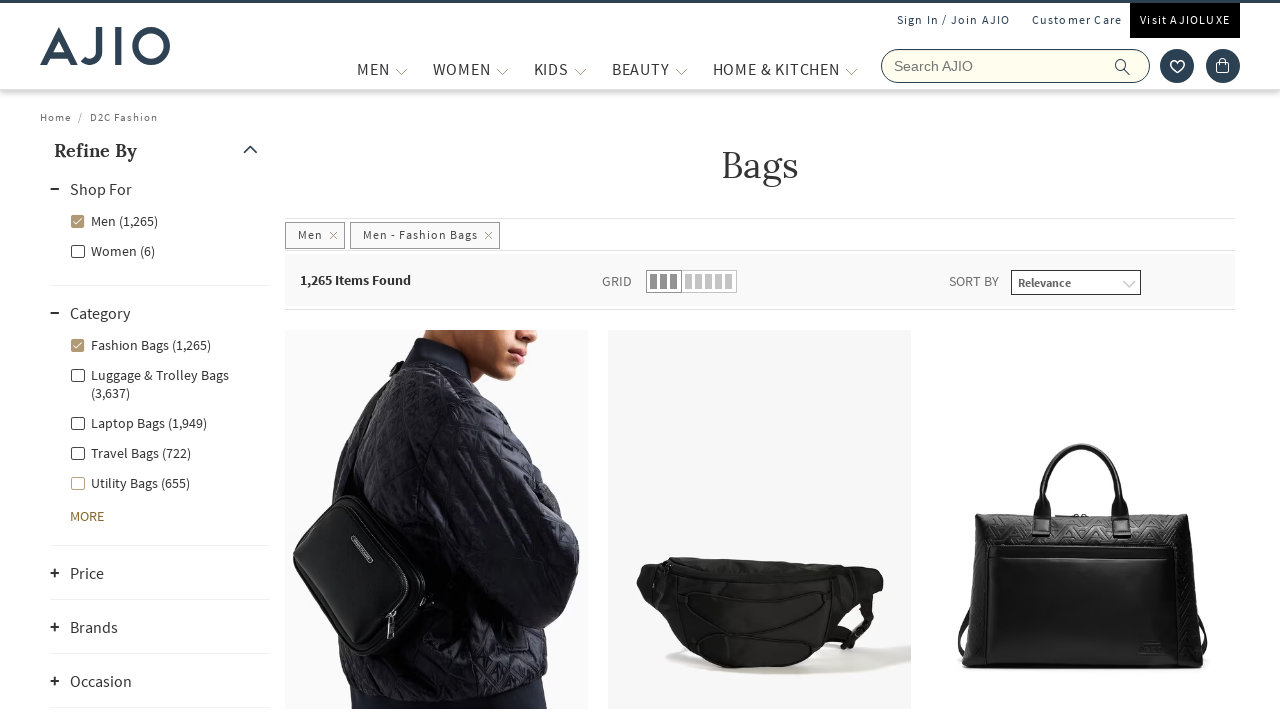

Waited 3 seconds before retrieving product names
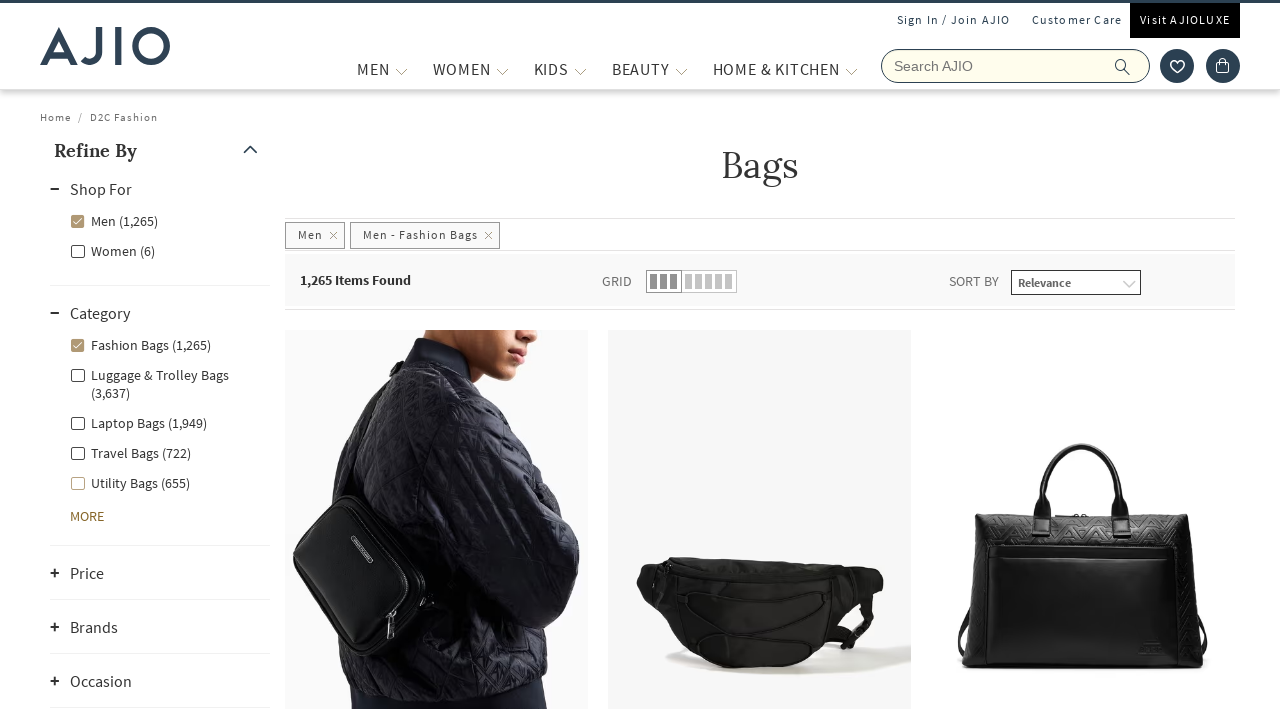

Retrieved 45 product name elements
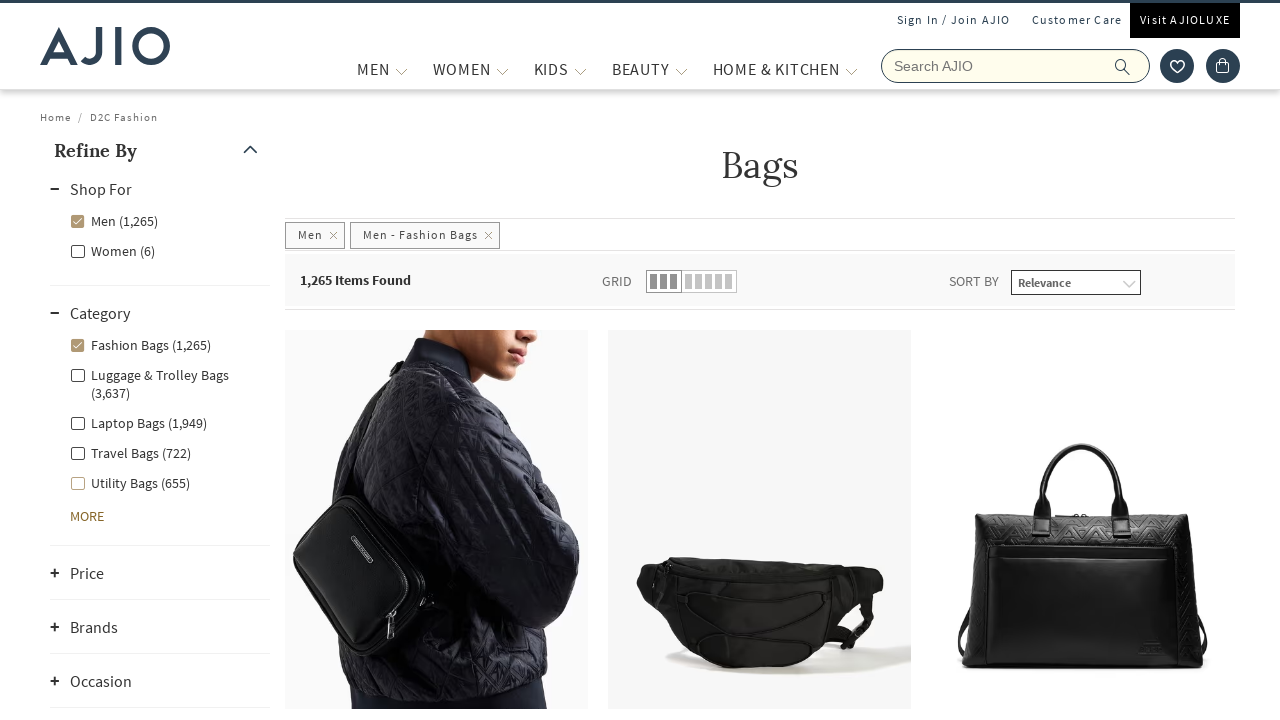

Extracted product name: Okinawa Messenger Bag
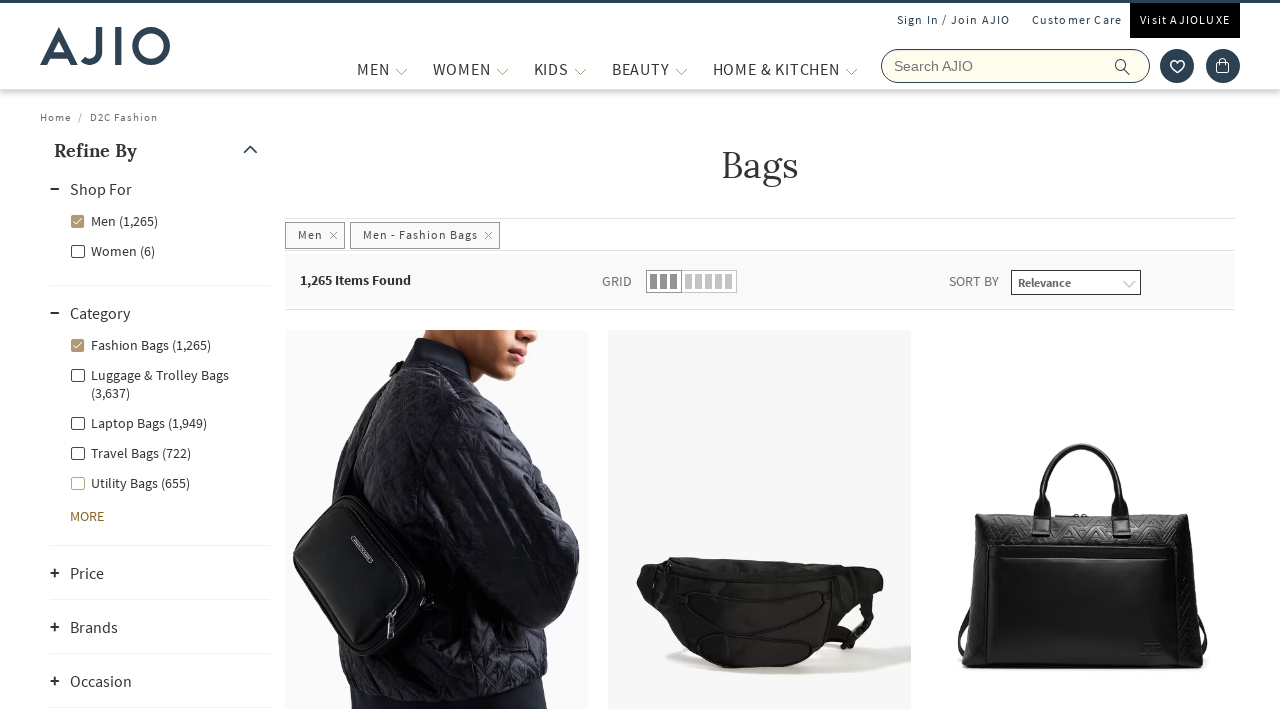

Extracted product name: Men Waist Bag with Adjustable Strap
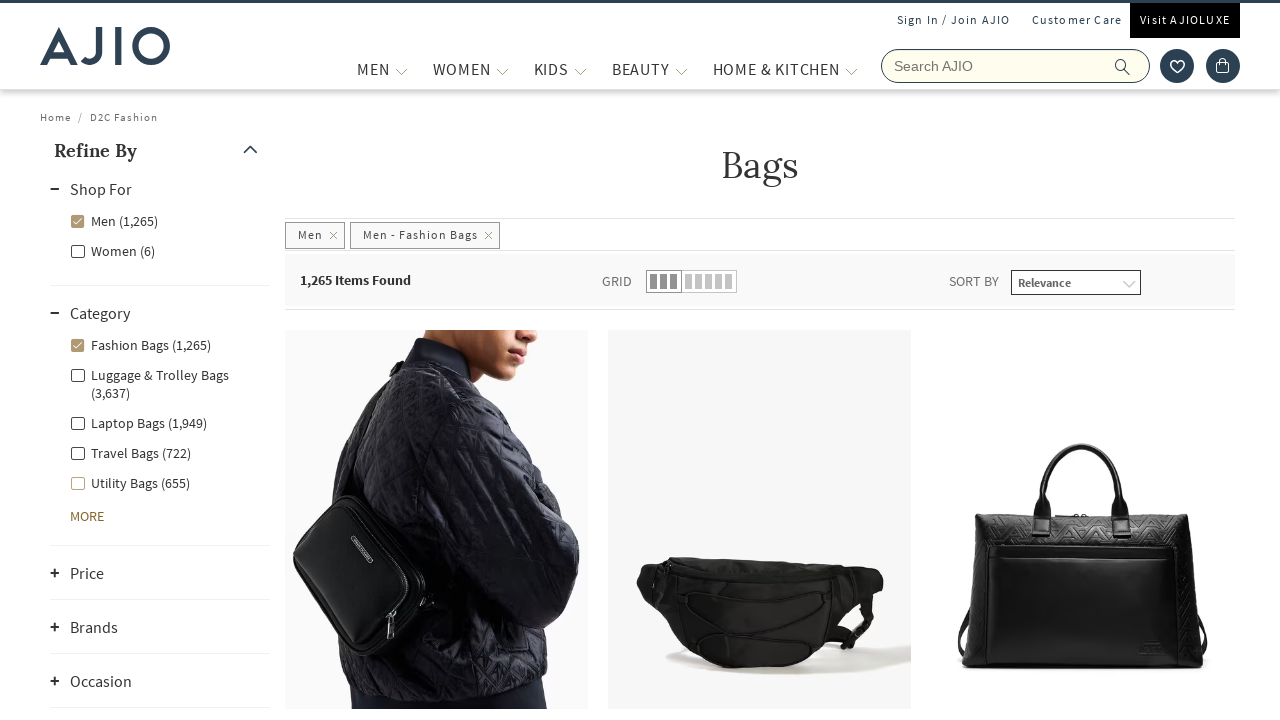

Extracted product name: Men Synthetic Messanger Bag with Sling Strap
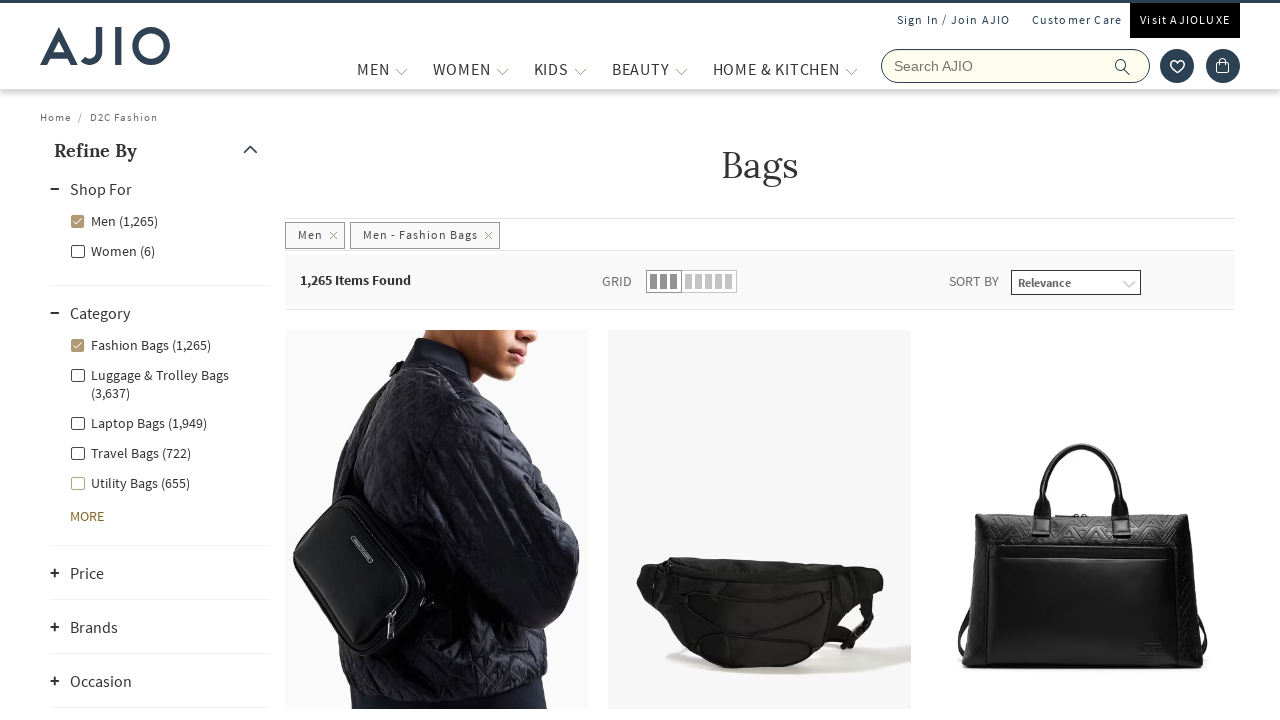

Extracted product name: Logo Print Waist Bag
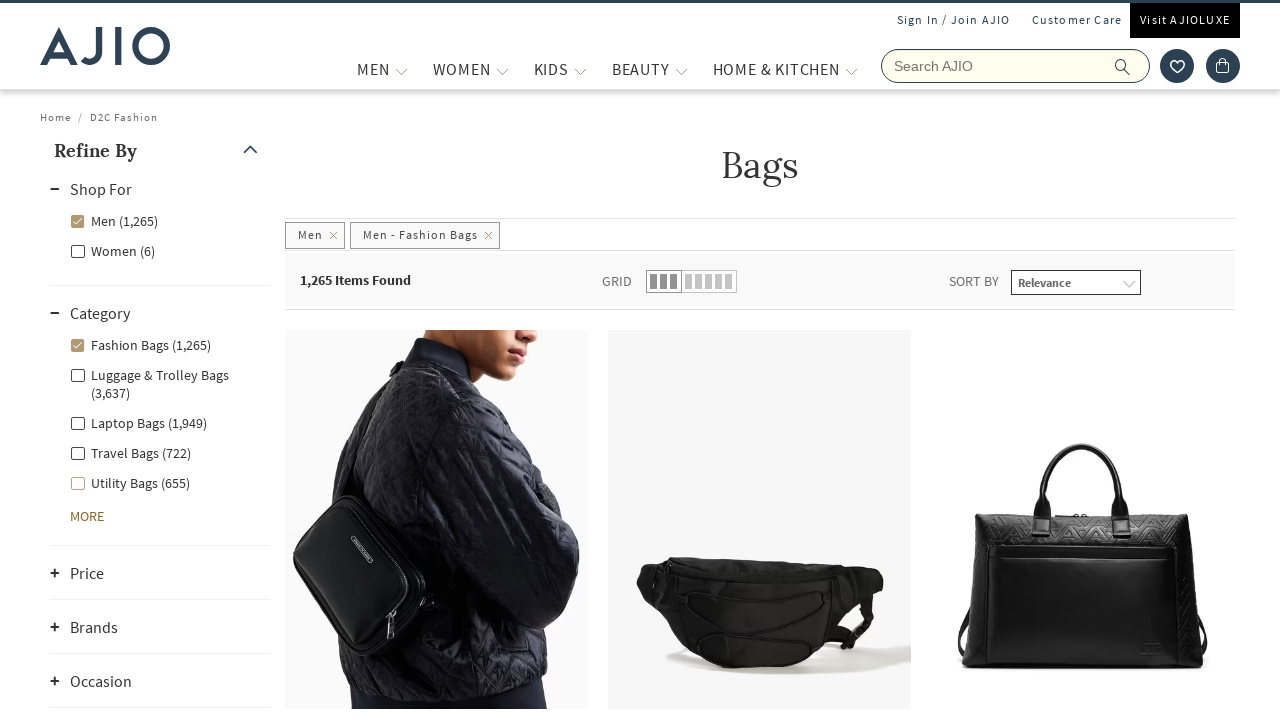

Extracted product name: Men Hayward Patrol Crossbody Bag
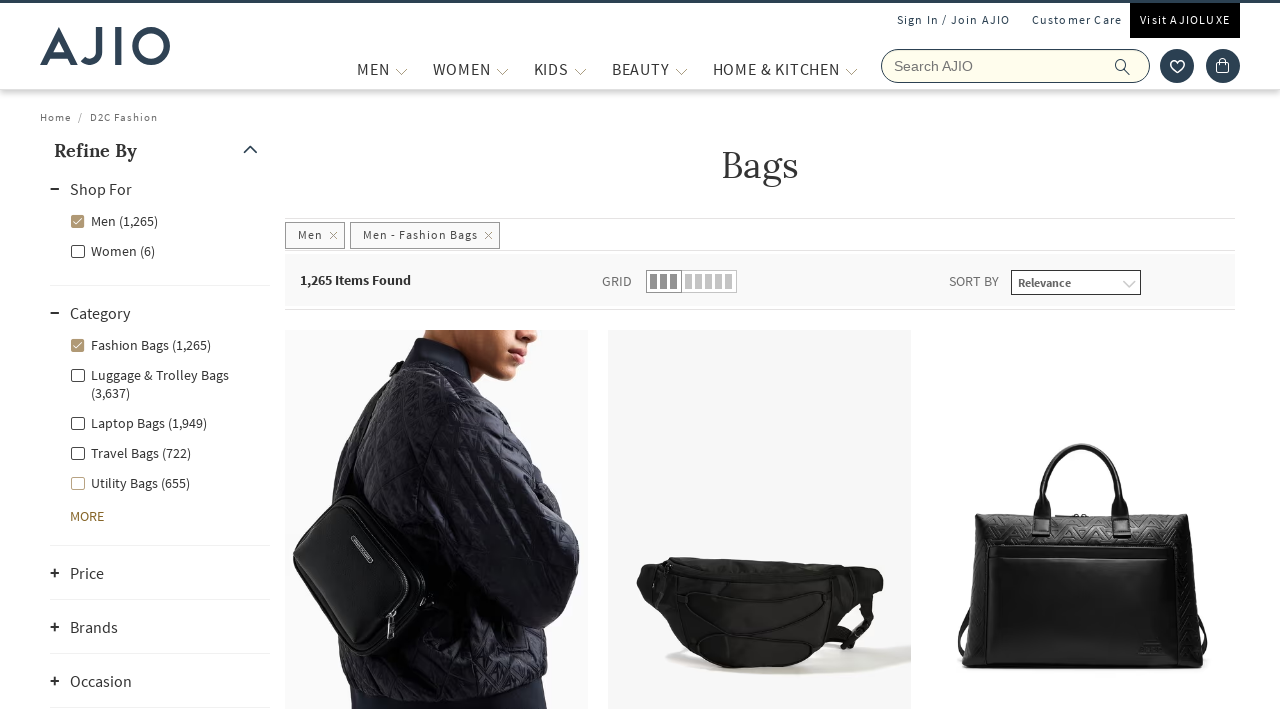

Extracted product name: Men Typographic Print Sling Bag
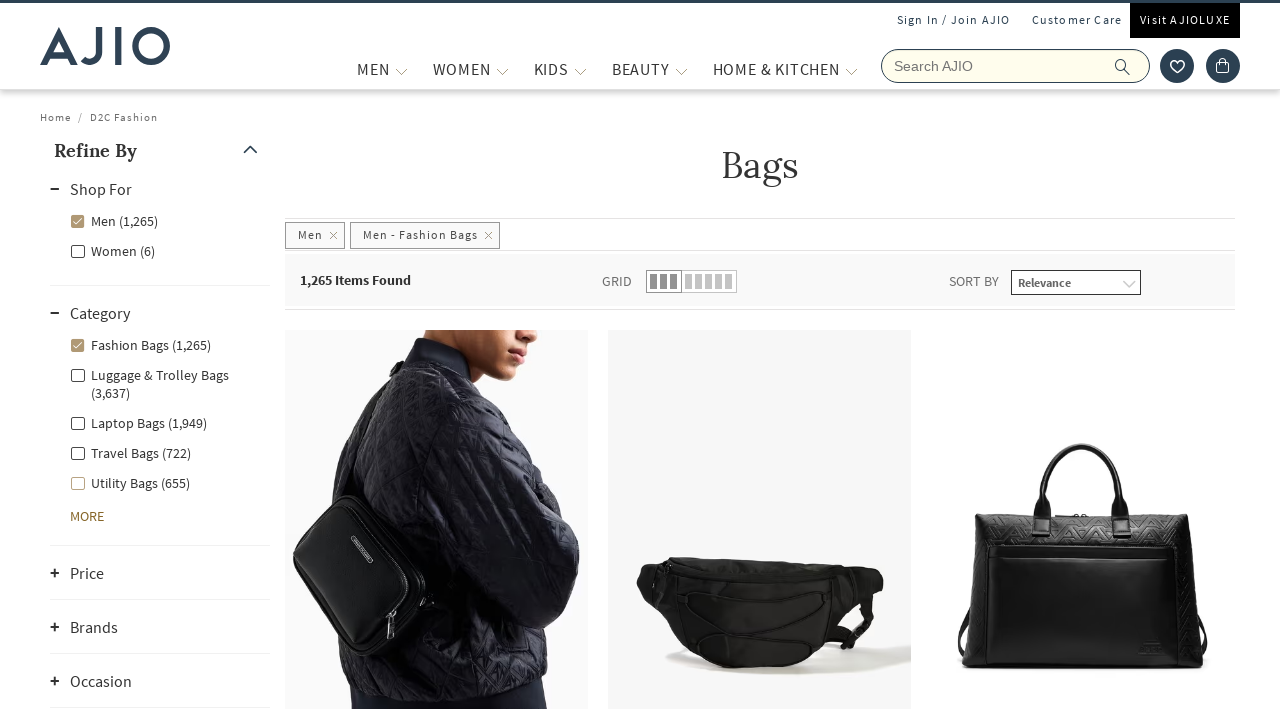

Extracted product name: Men Okinawa Messenger Bag
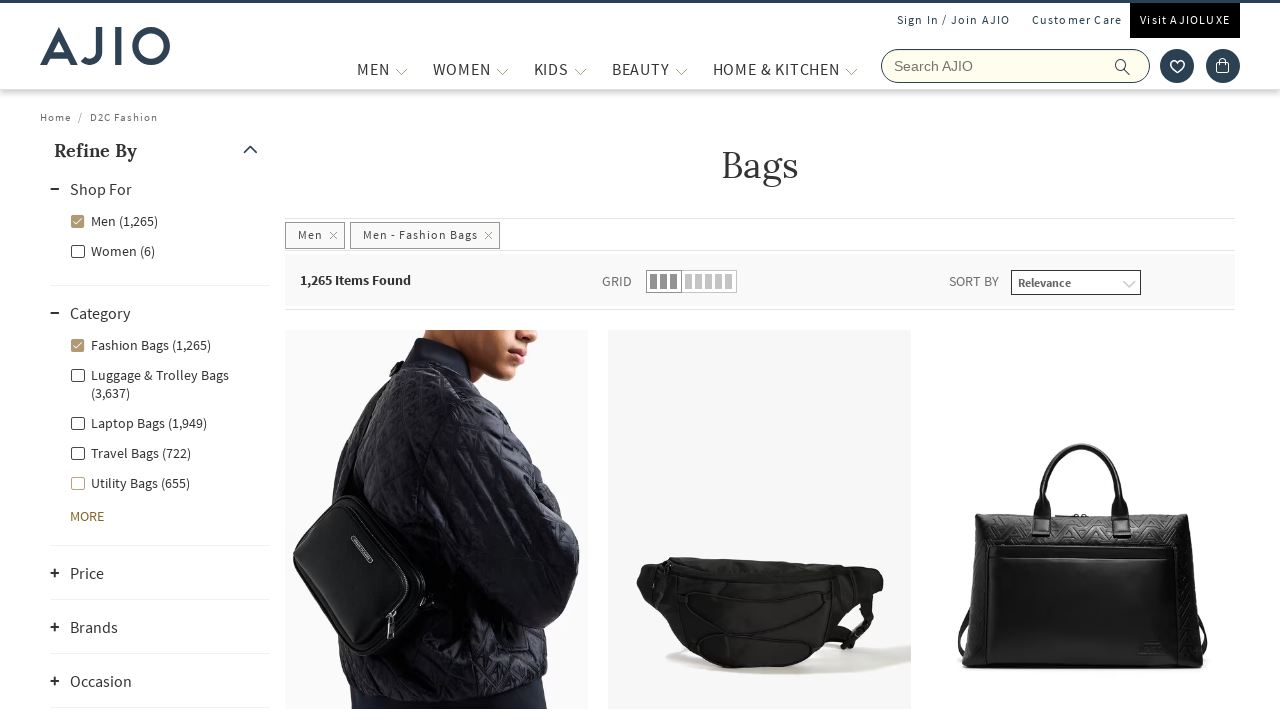

Extracted product name: Men Cotton Sling Bag
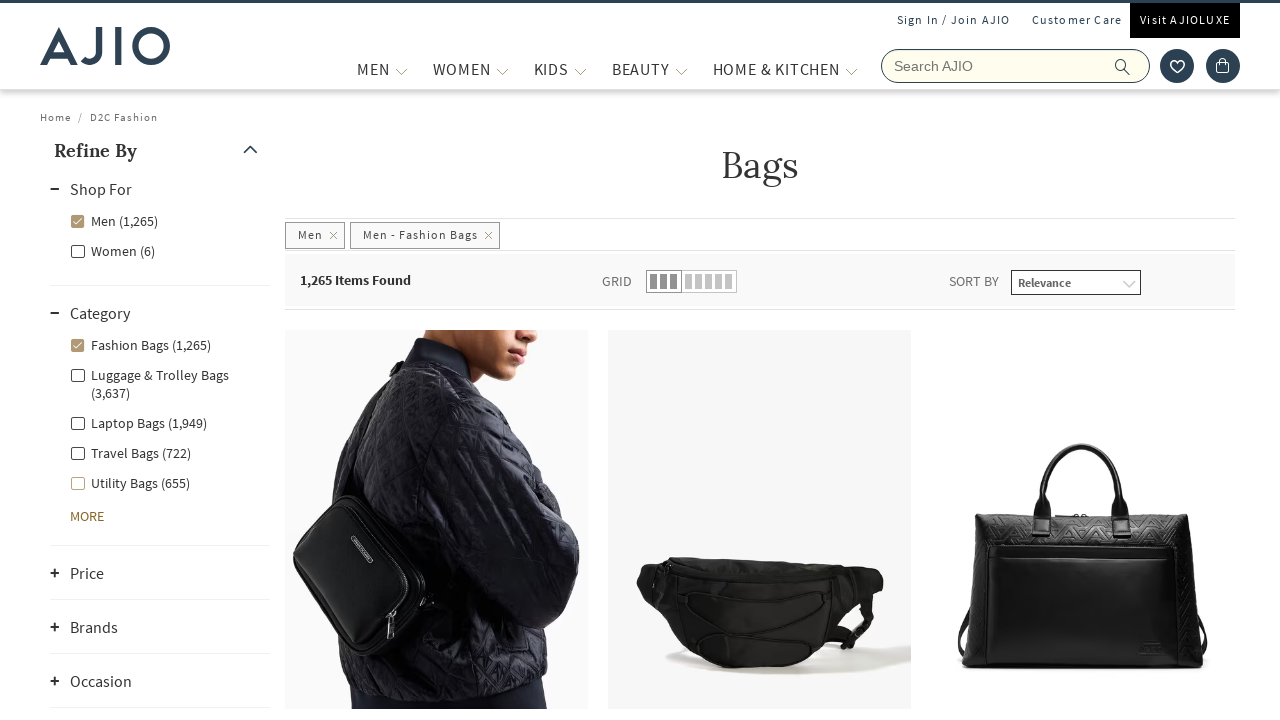

Extracted product name: Men Typographic Print Sling Bag
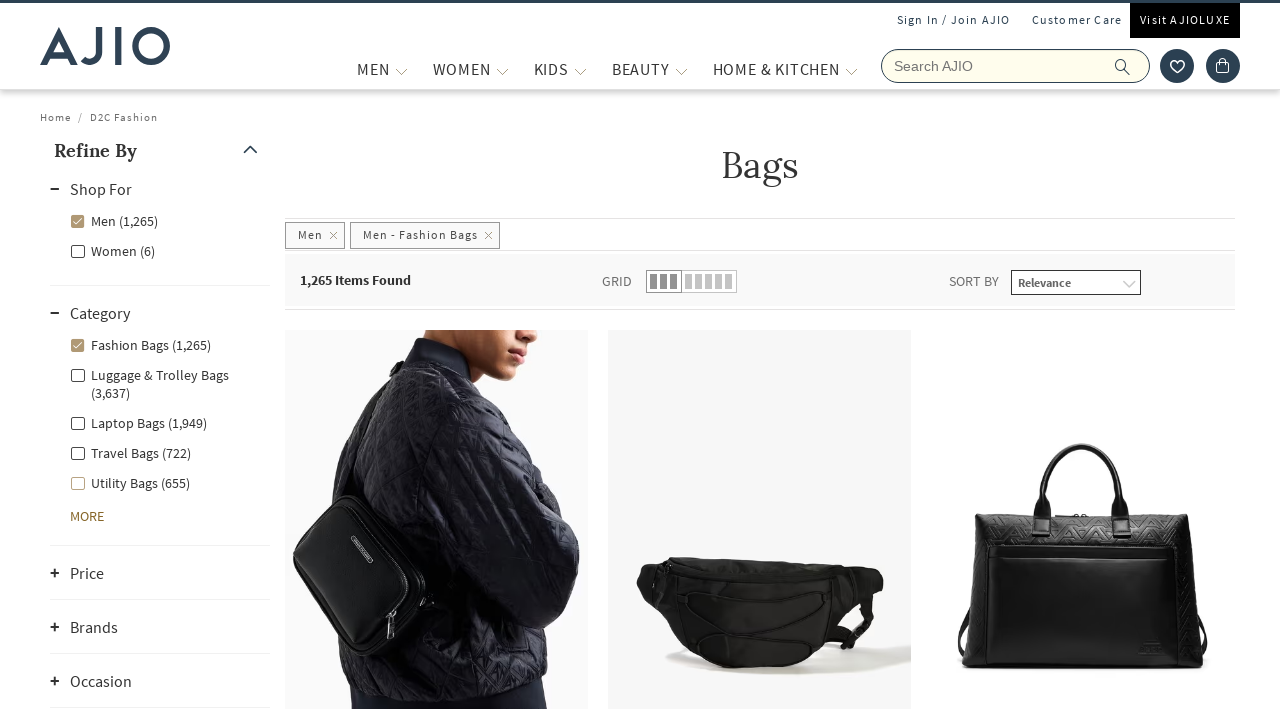

Extracted product name: Men Aura Crossbody Bag
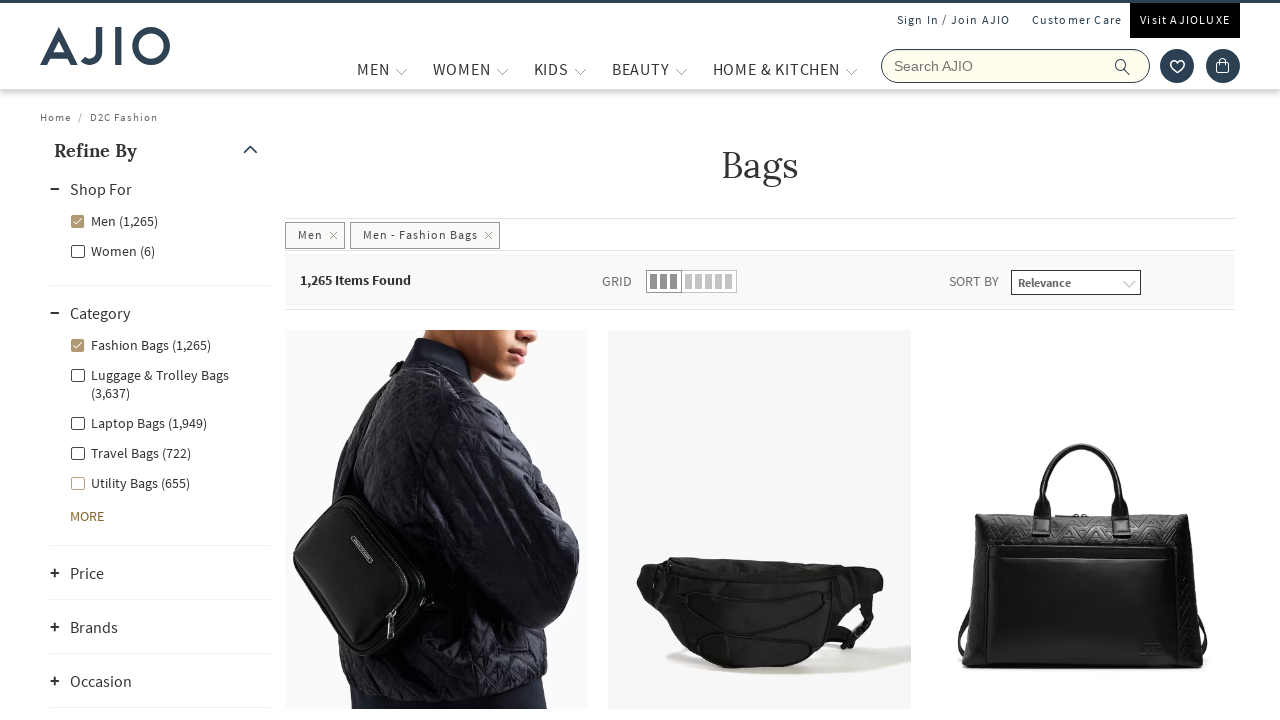

Extracted product name: Men Tarp Core Bumbag with Adjustable Strap
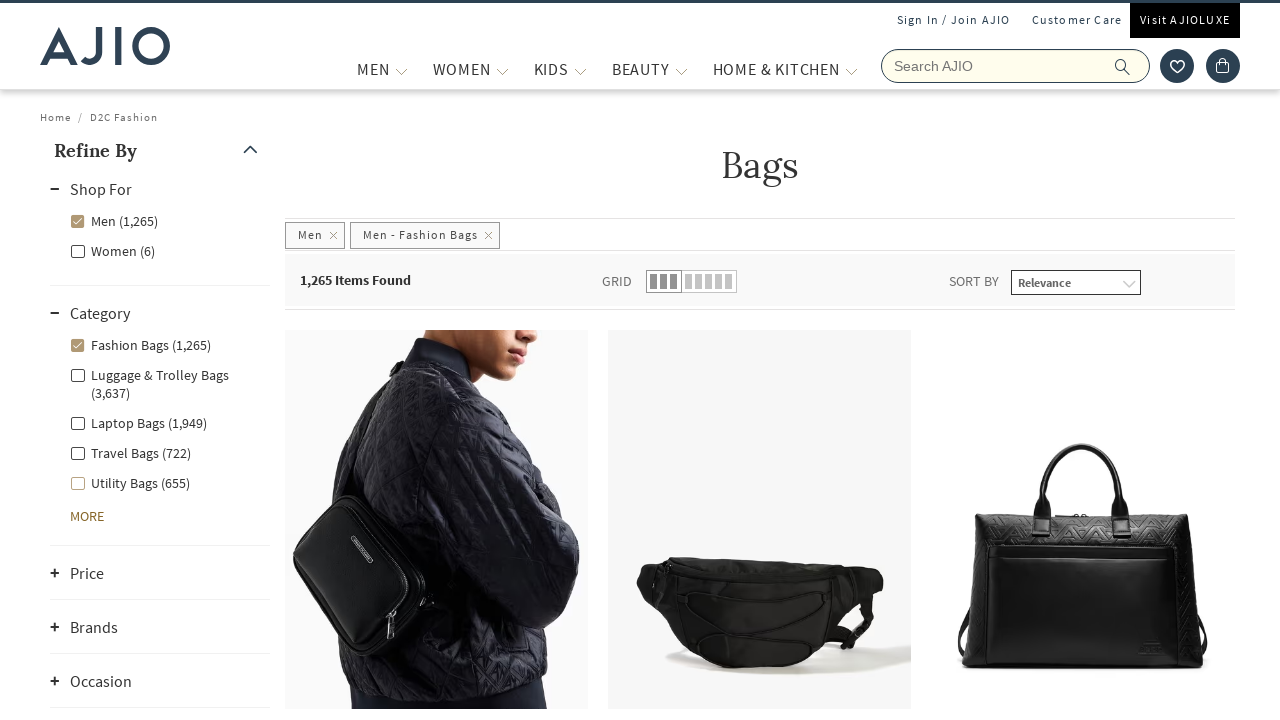

Extracted product name: Men Messenger Bag with Logo Applique
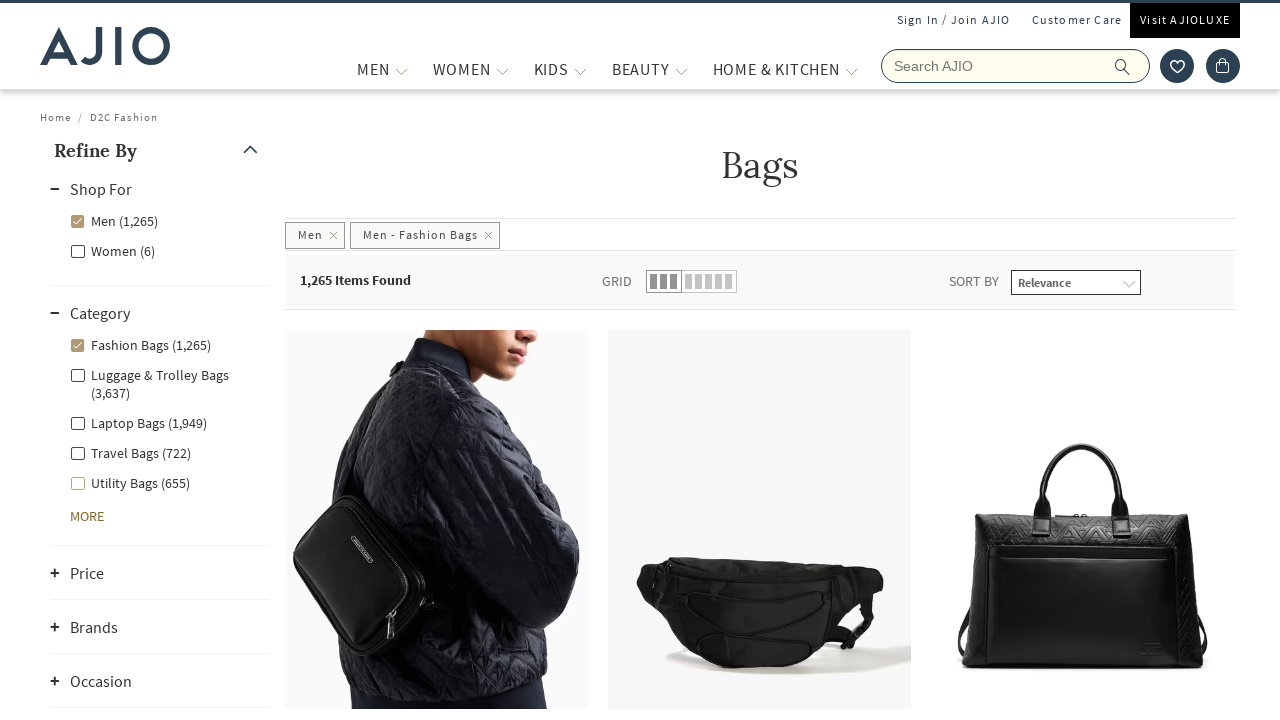

Extracted product name: Men Liam Logo Embossed Messenger Bag
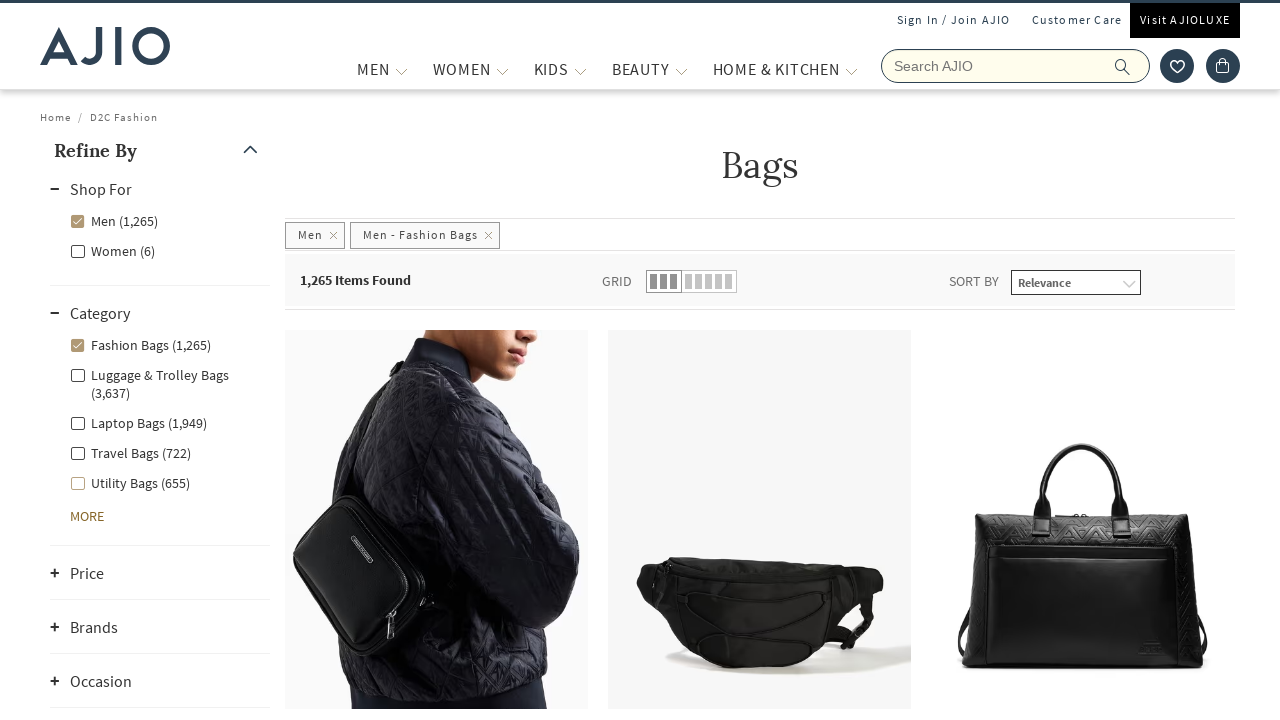

Extracted product name: Men Colourblock Duffle Bag
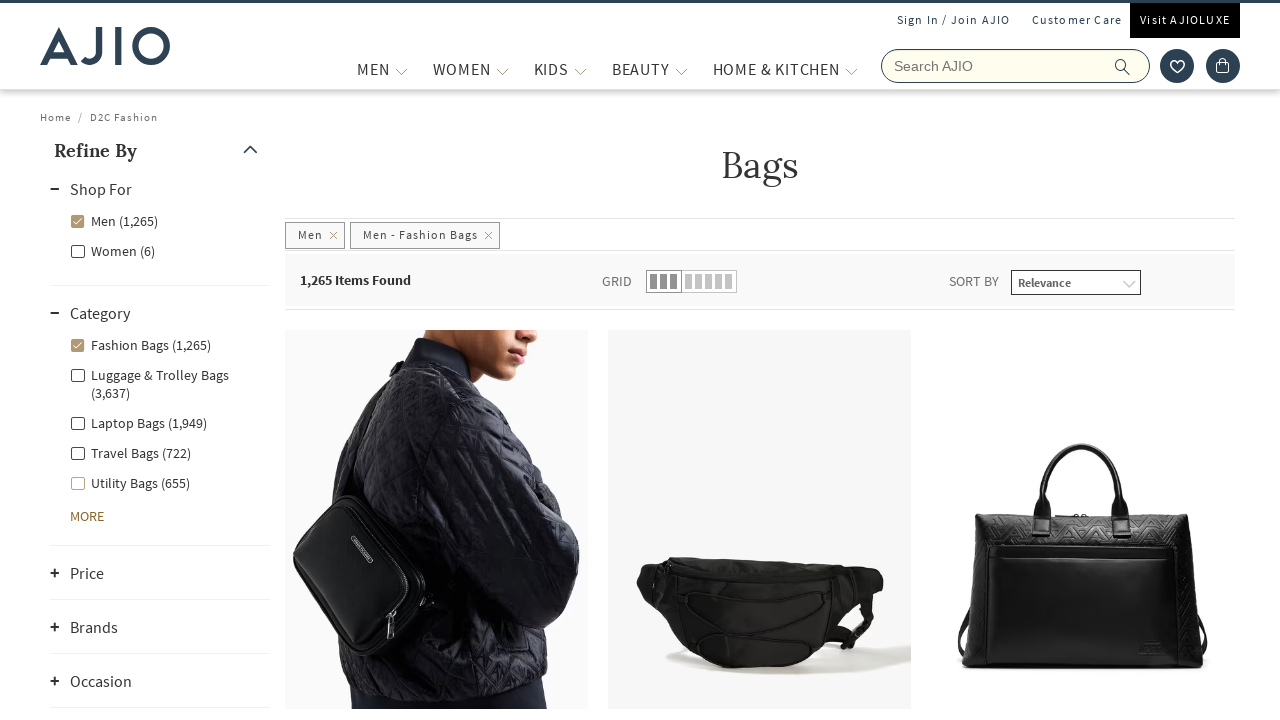

Extracted product name: Men Messenger Bag
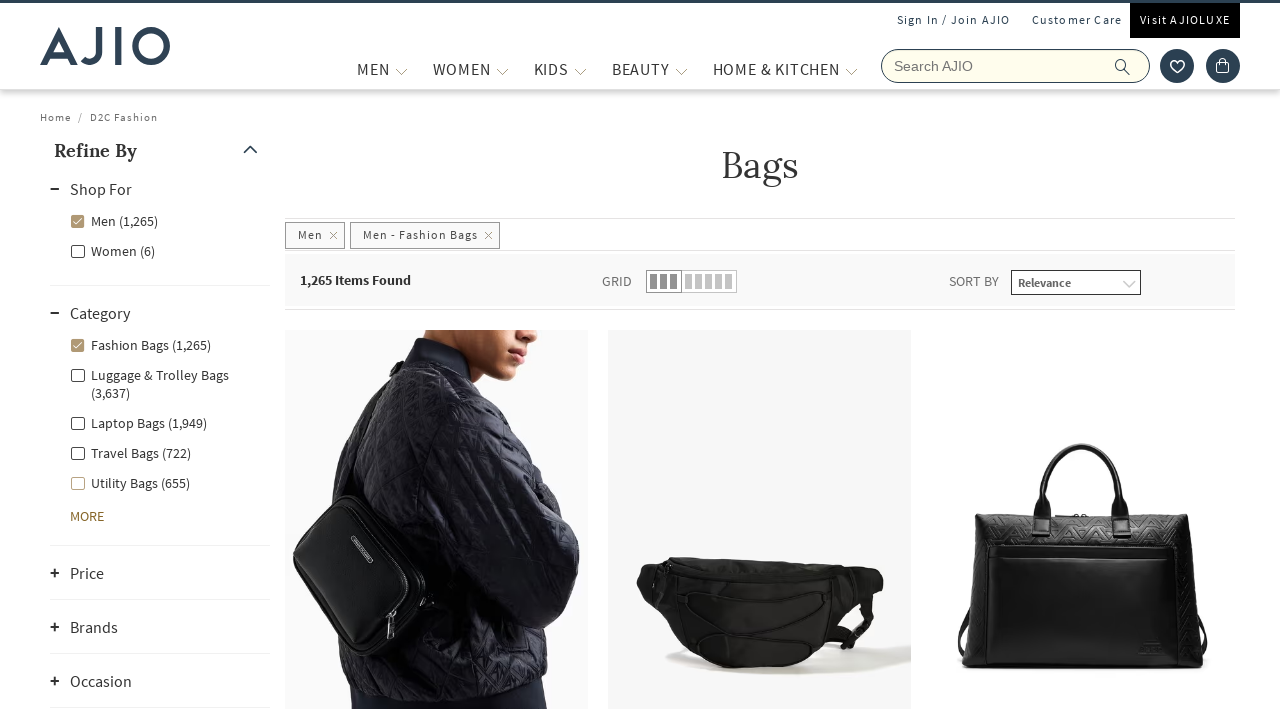

Extracted product name: BMW M Motorsport Multi-Pocket Duffle Bag
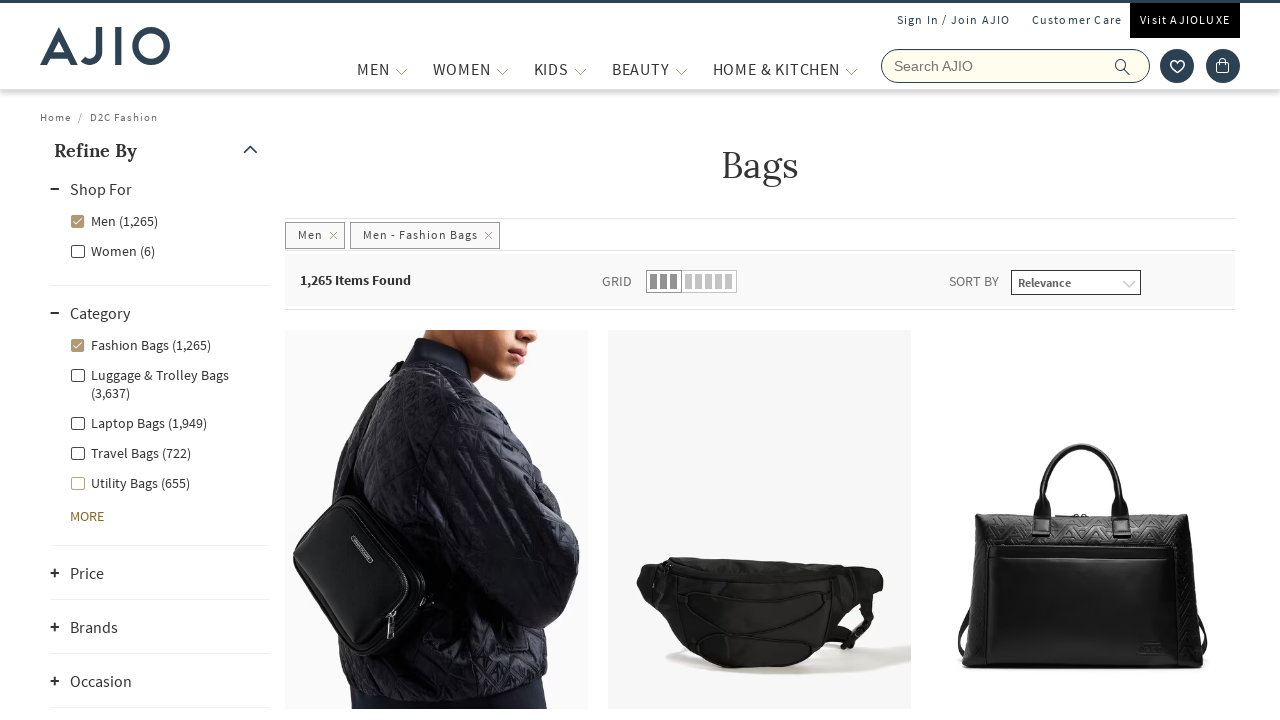

Extracted product name: Men Crossbody Bag with Adjustable Strap
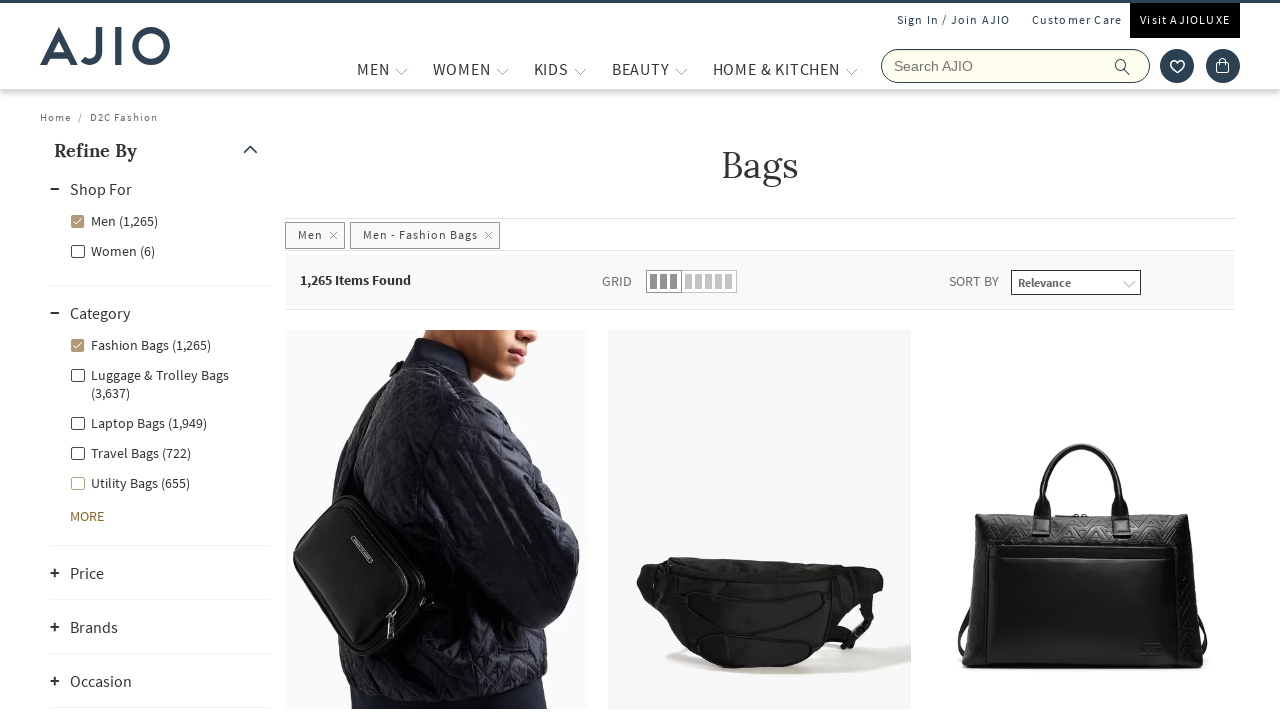

Extracted product name: Men Siena Sleek Sling Bag
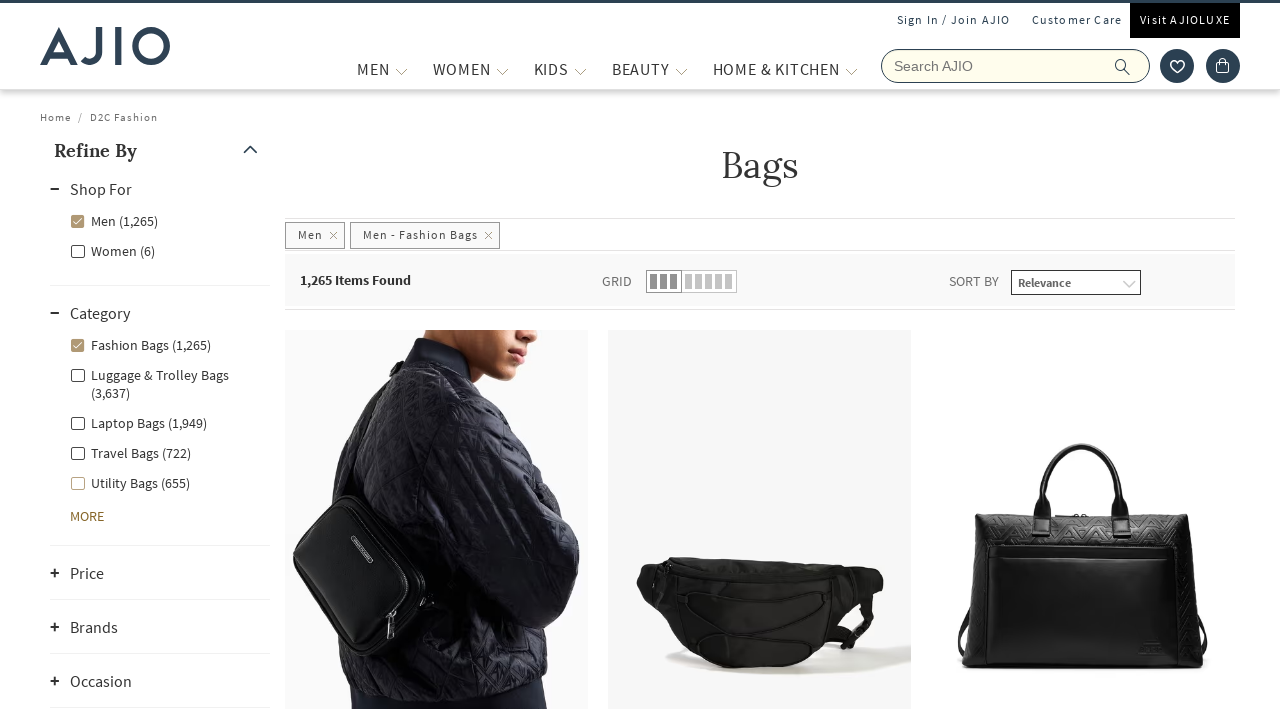

Extracted product name: Men Messenger Bag with Zip Closure
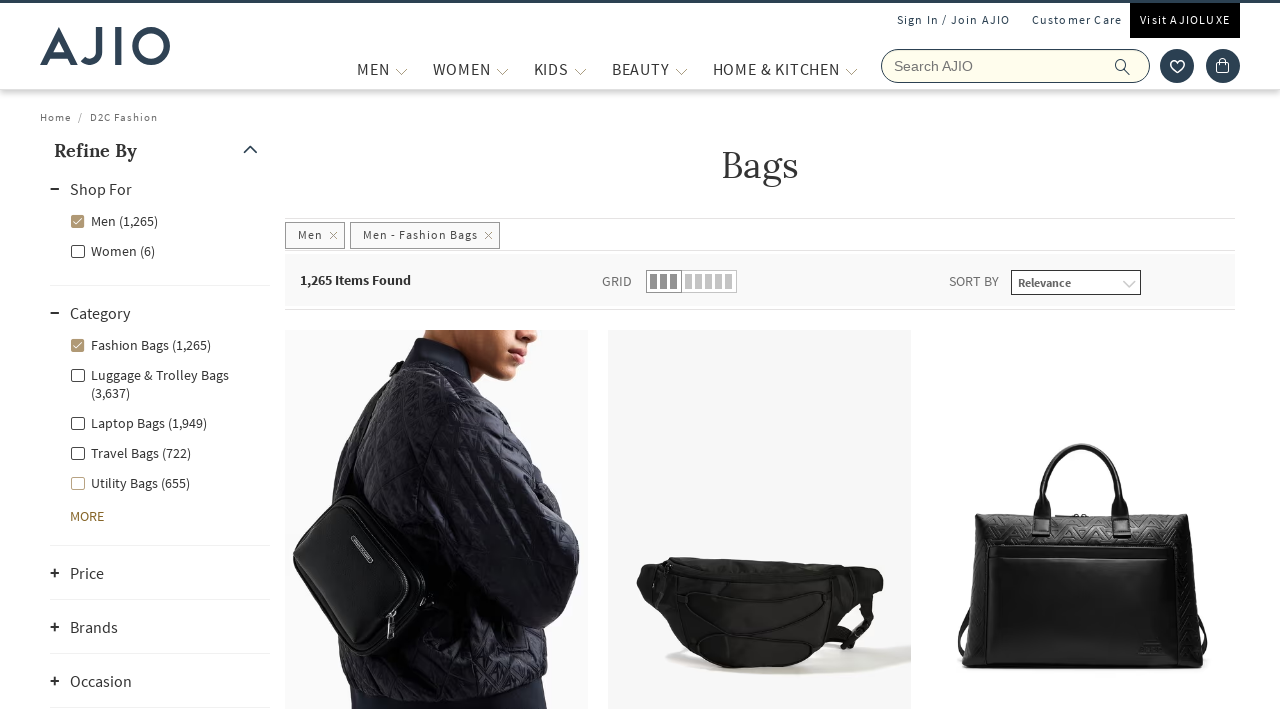

Extracted product name: Men Hayward Patrol Crossbody Bag
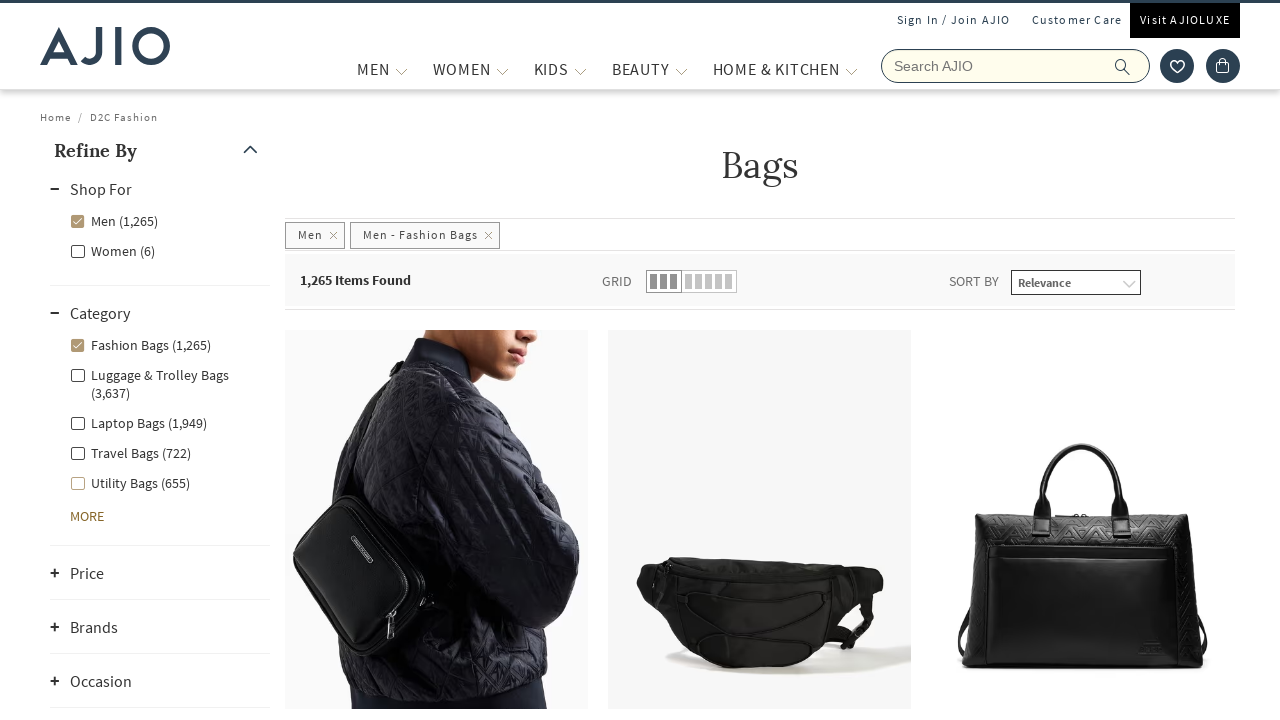

Extracted product name: Dylan Messenger Bag
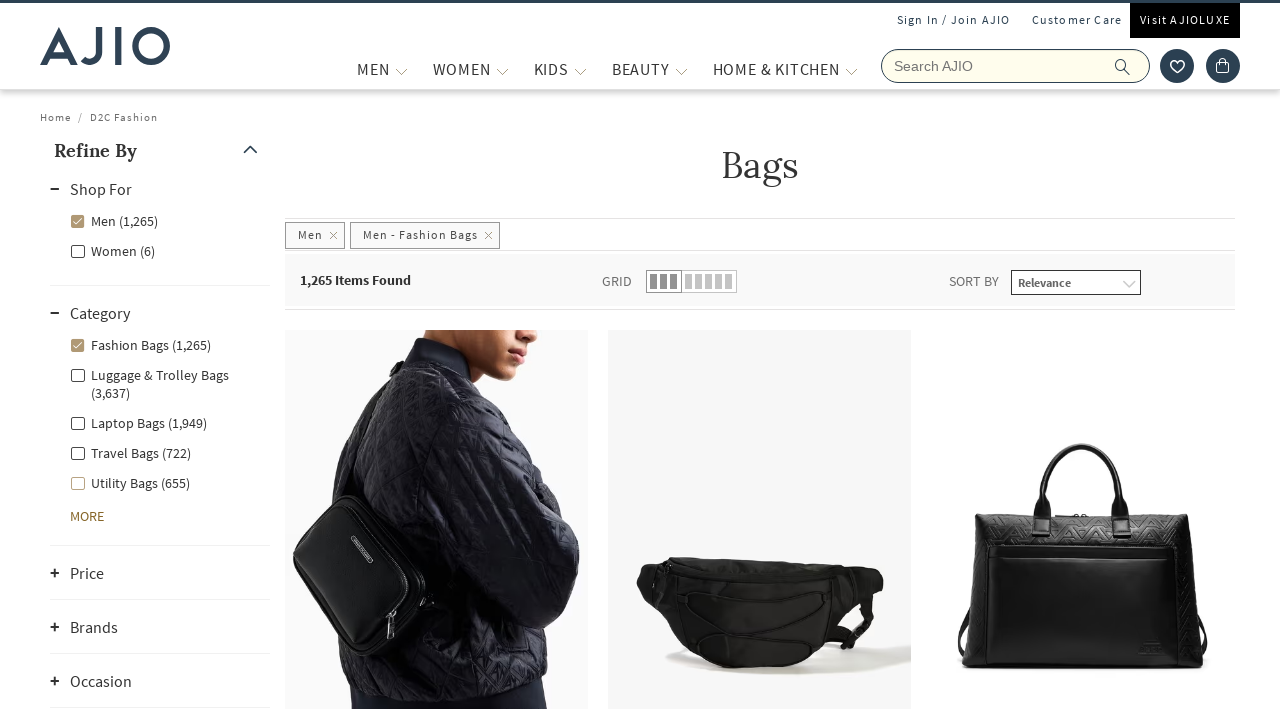

Extracted product name: Men Logo Print Crossbody Bag with Adjustable Strap
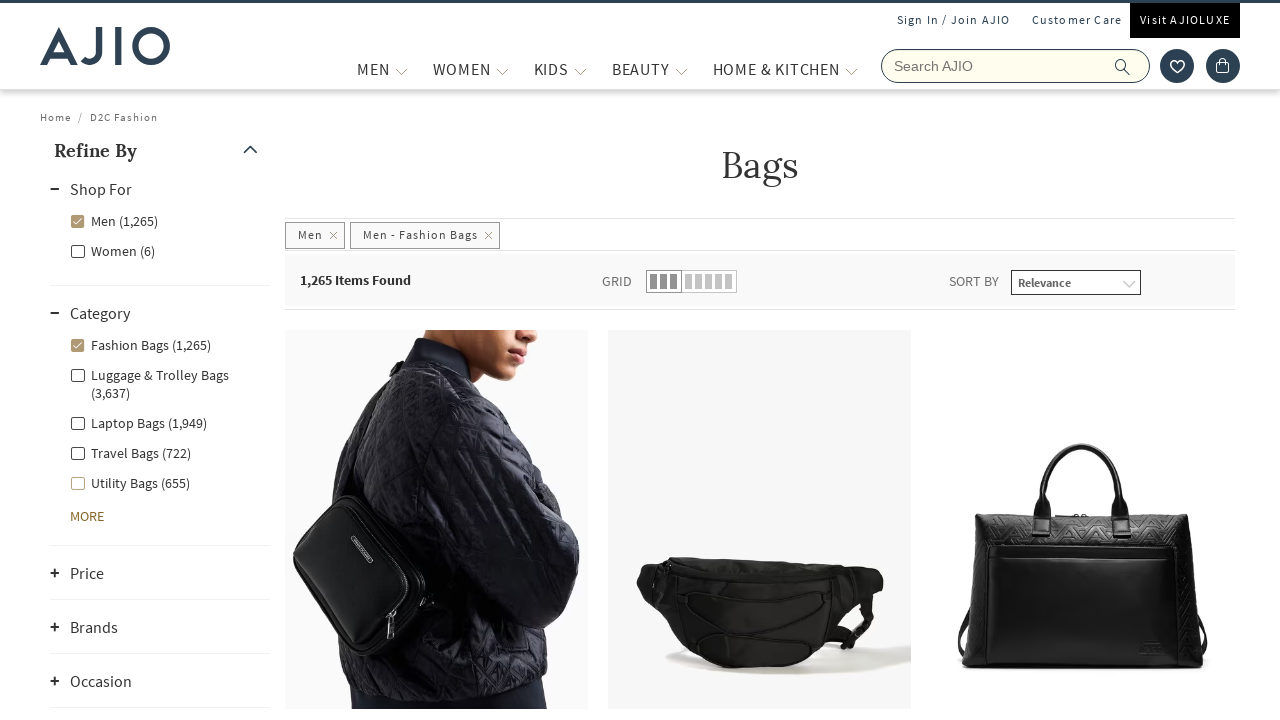

Extracted product name: Matte Flat Crossbody Bag
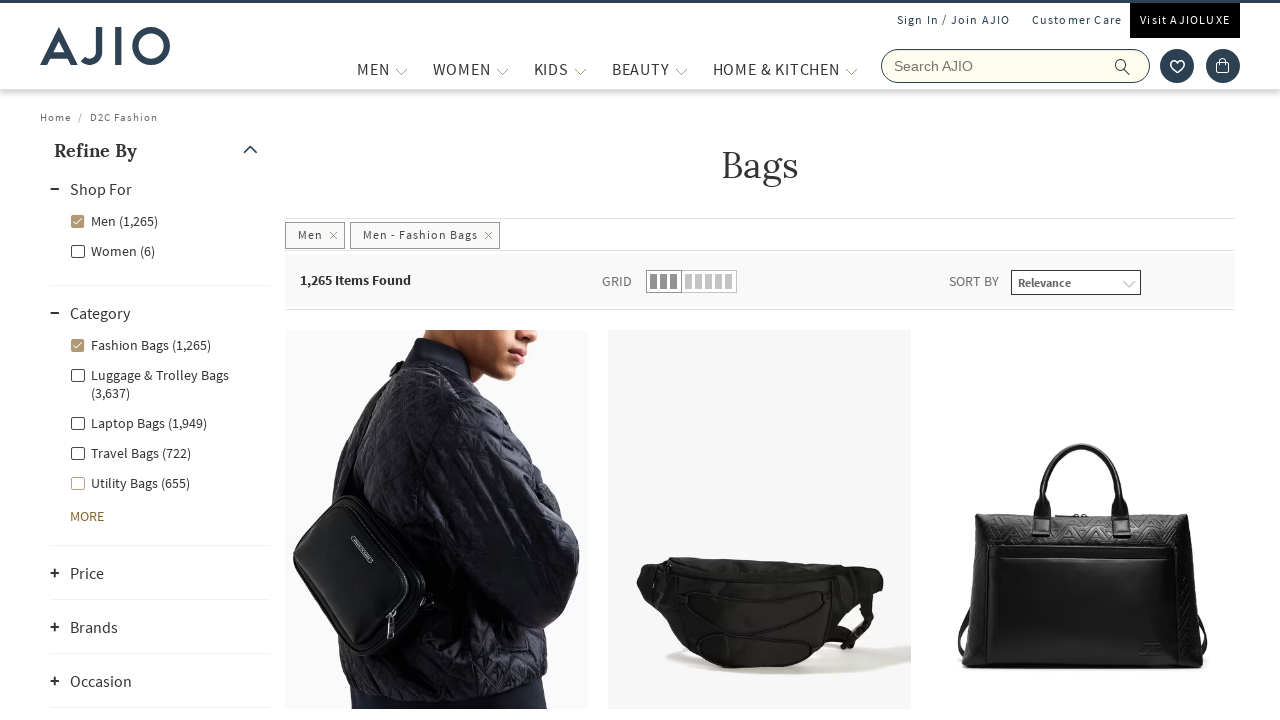

Extracted product name: Crossbody Sling Bag with Adjustable Strap
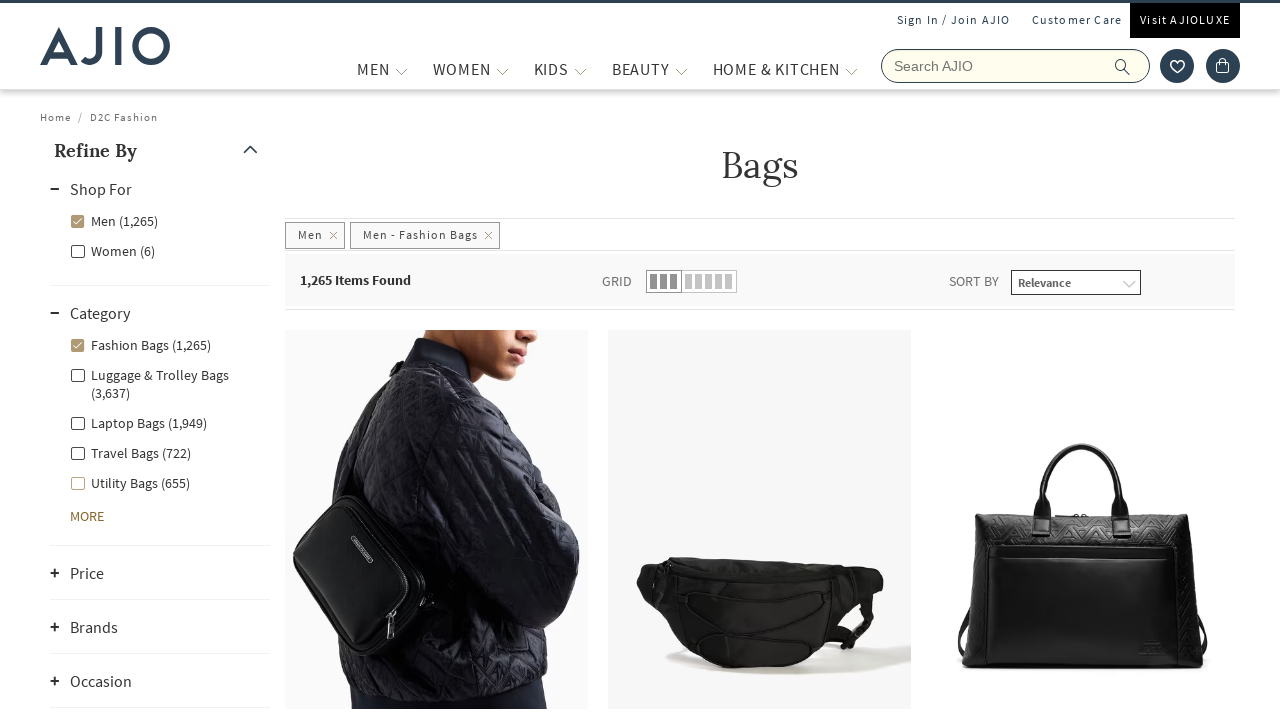

Extracted product name: Rigid Crossbody Bag
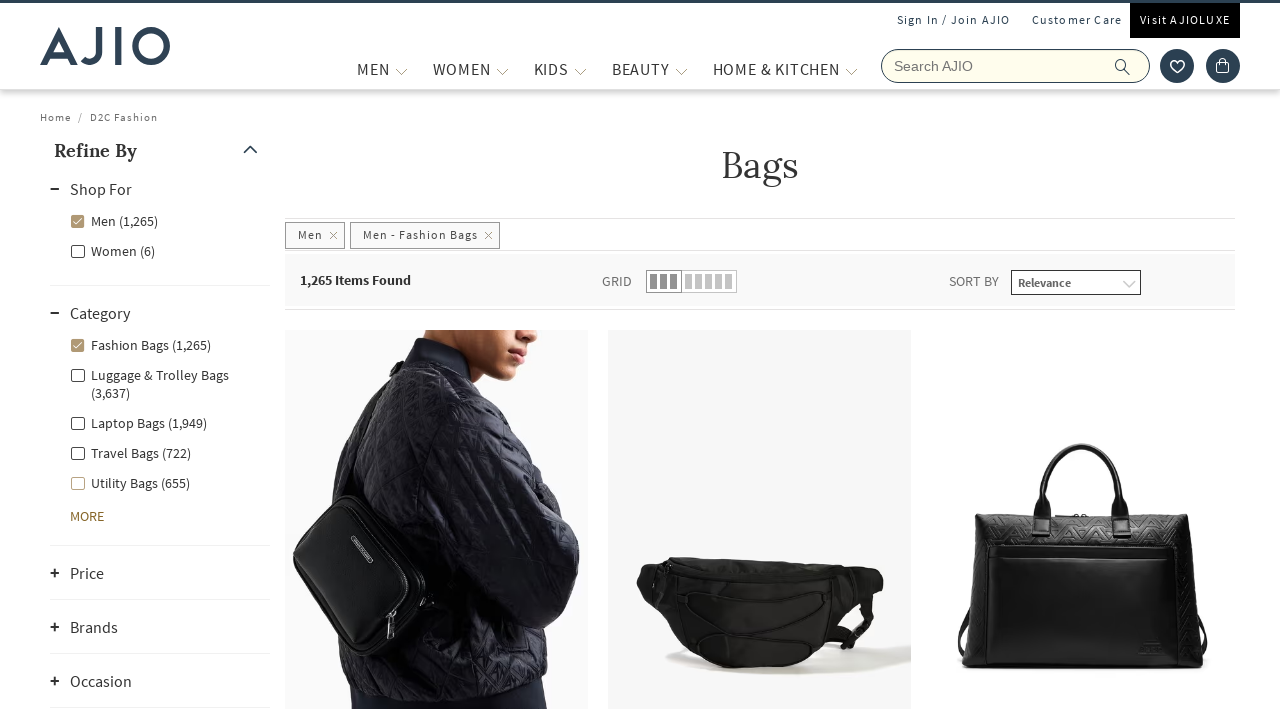

Extracted product name: Men Digital Milano Edition Crossbody Bag
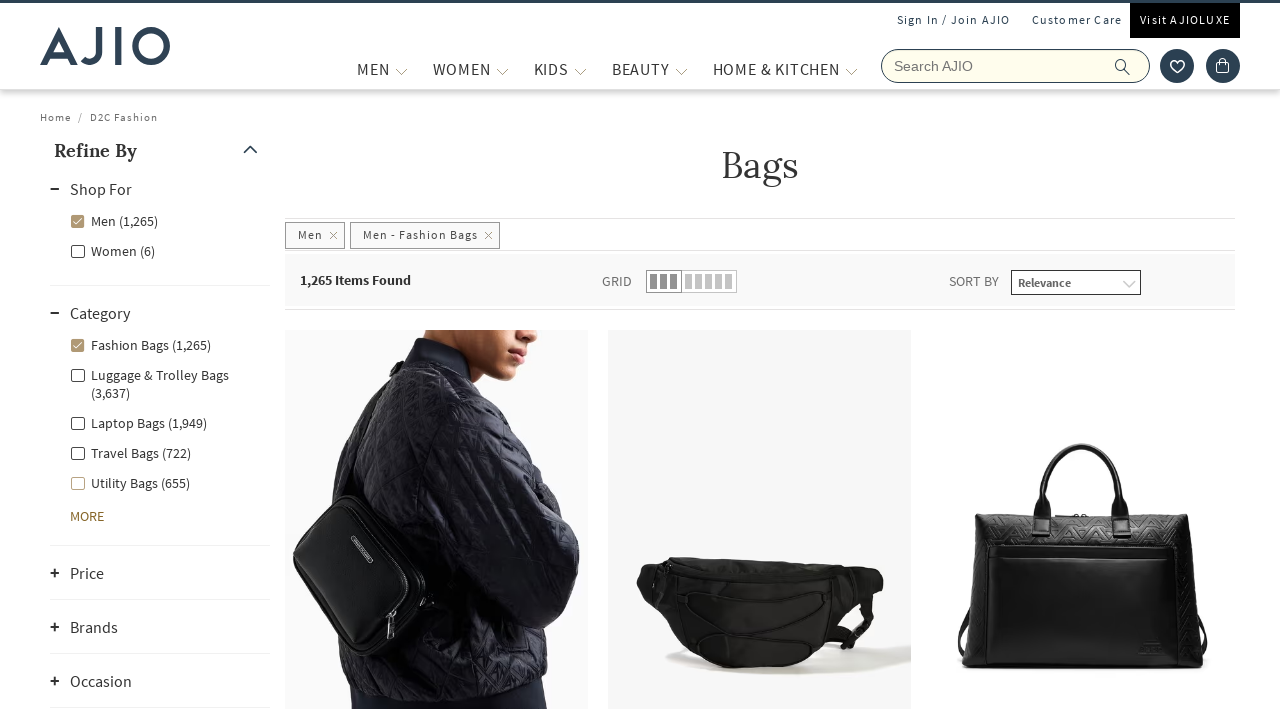

Extracted product name: Men Phase Tape Portable Crossbody Bag
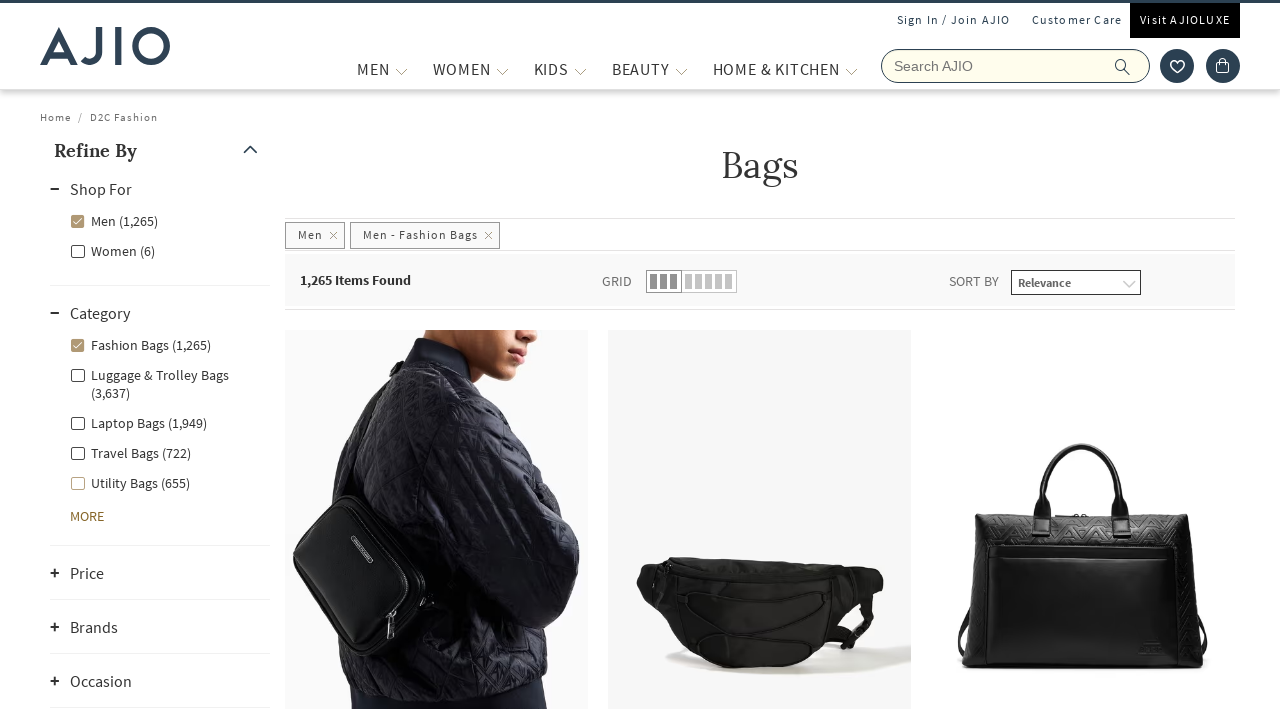

Extracted product name: Men Elba Messenger Bag with Detachable Strap
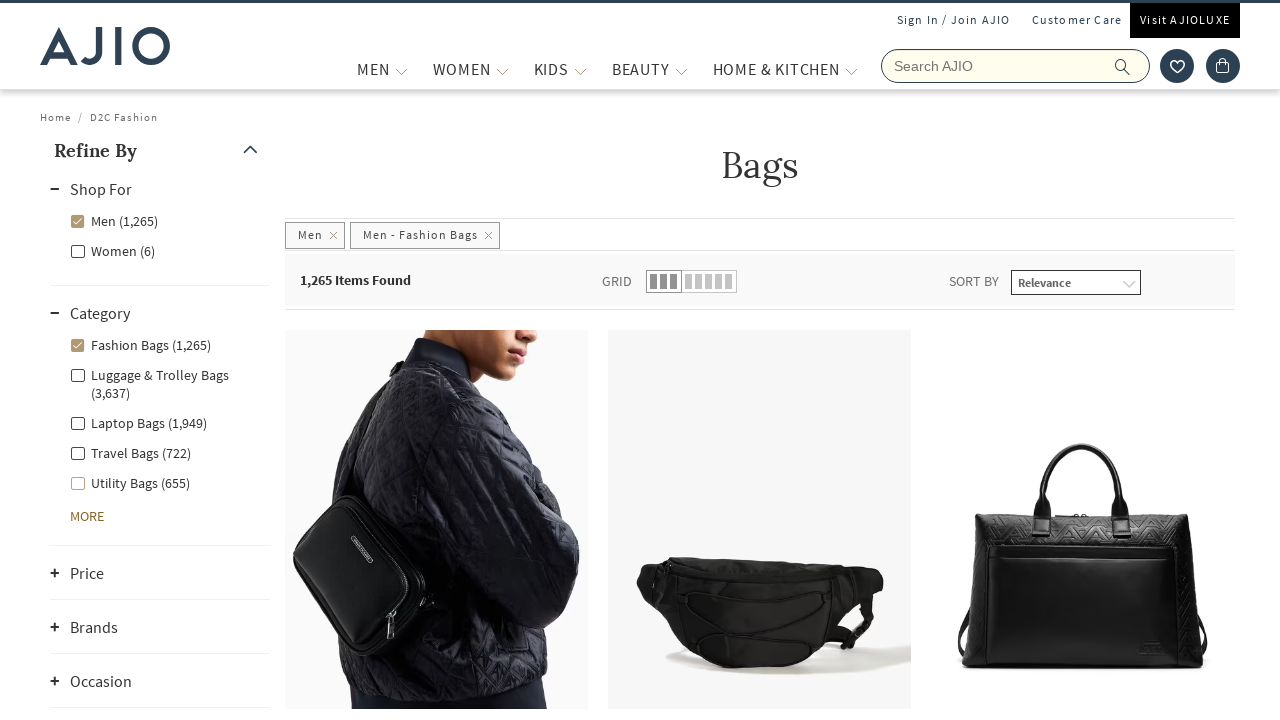

Extracted product name: Men Messenger Bag
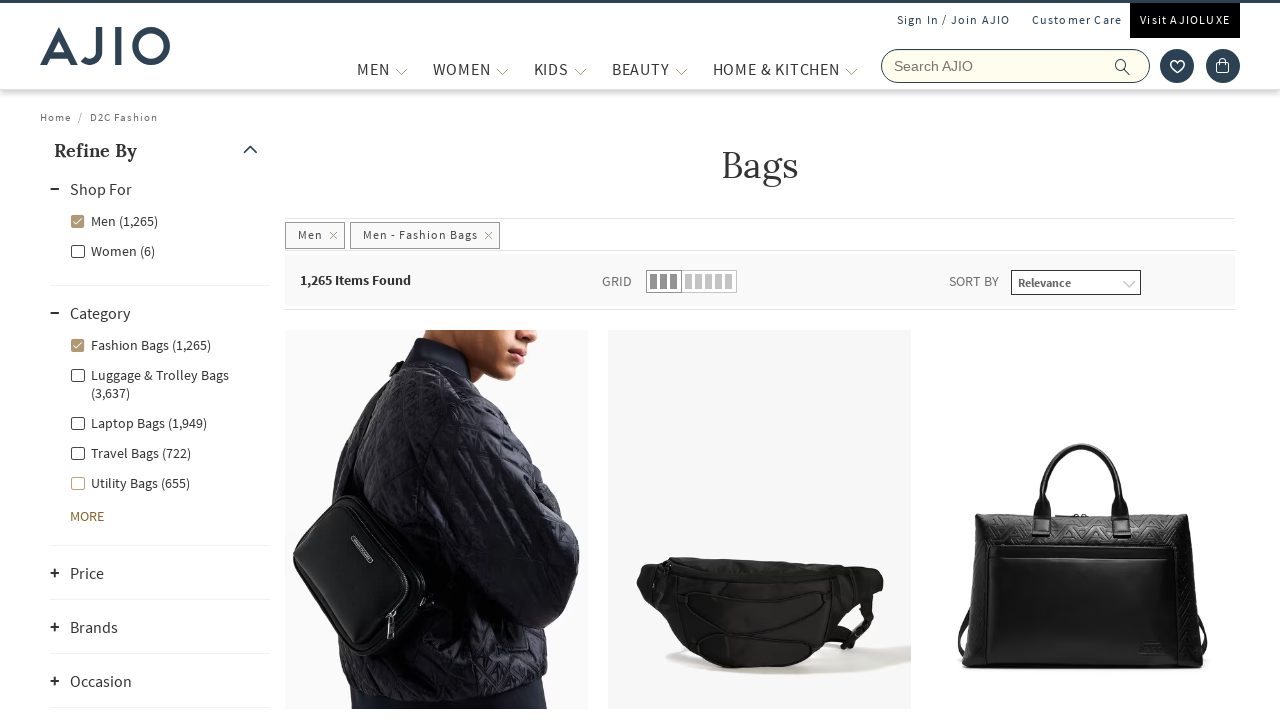

Extracted product name: Men Crossbody Denim Bag
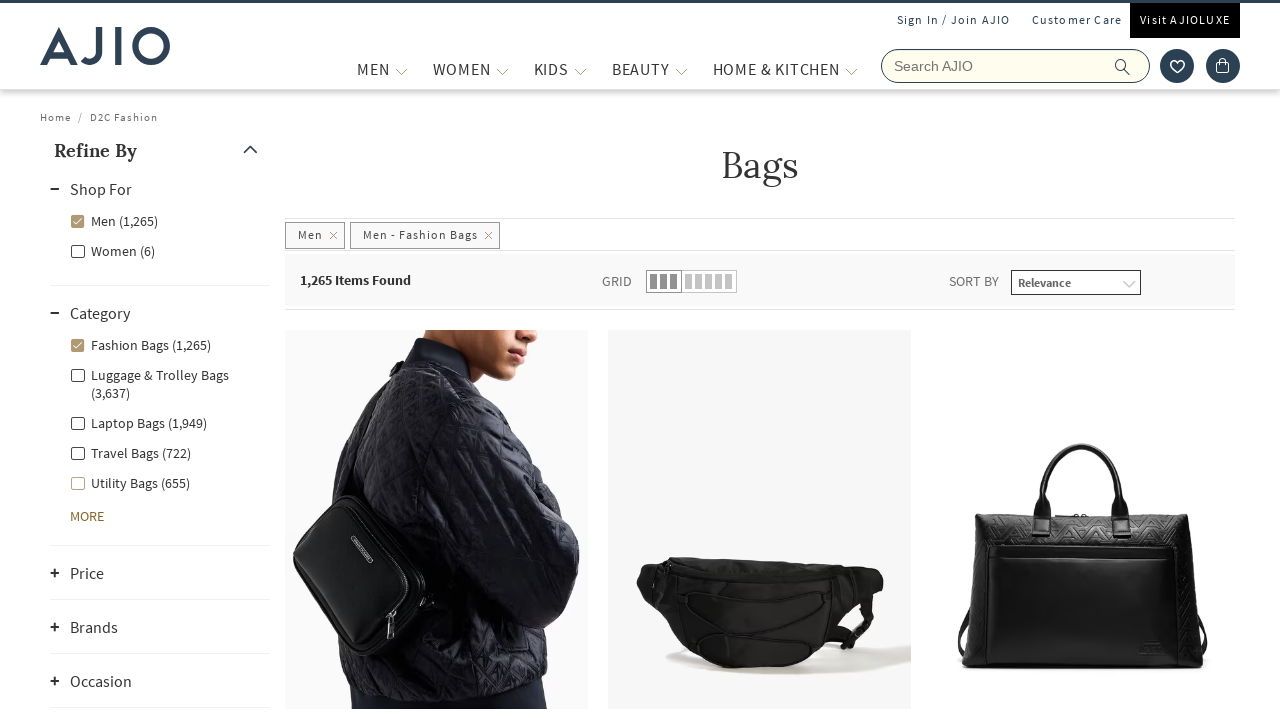

Extracted product name: Men Dylan Brand Print Crossbody Bag
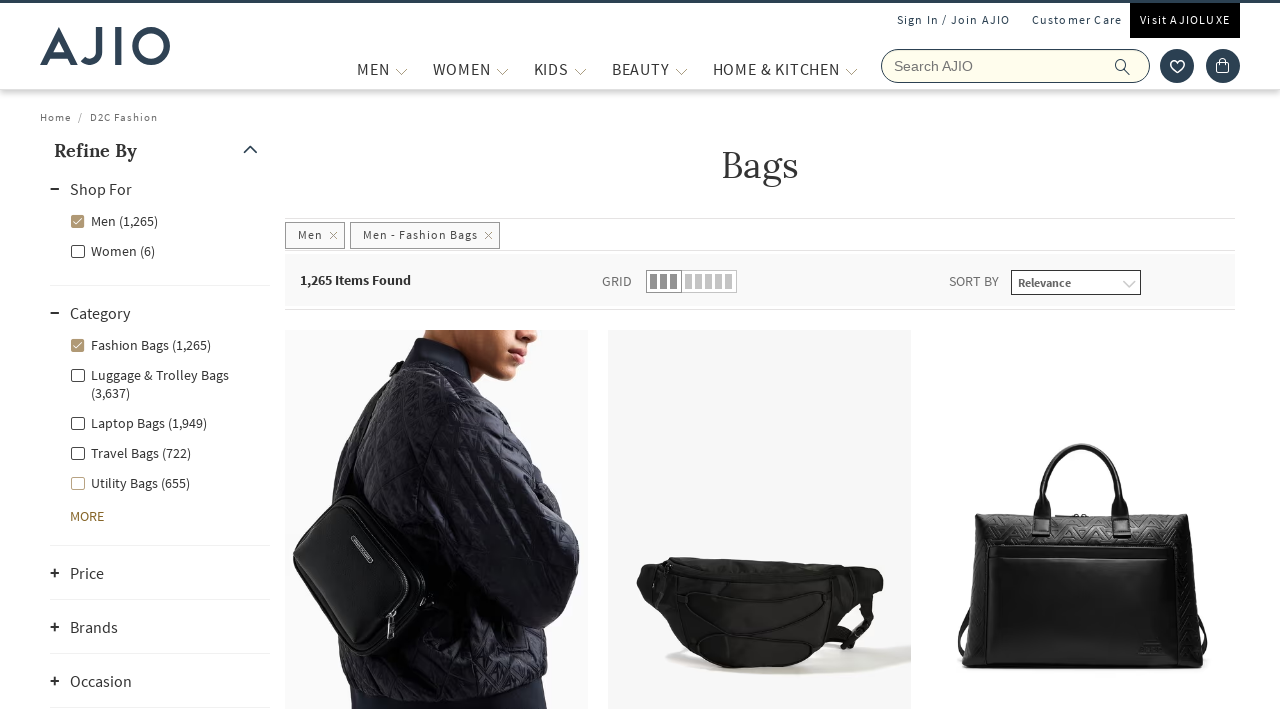

Extracted product name: Men Elba Messenger Bag with Detachable Strap
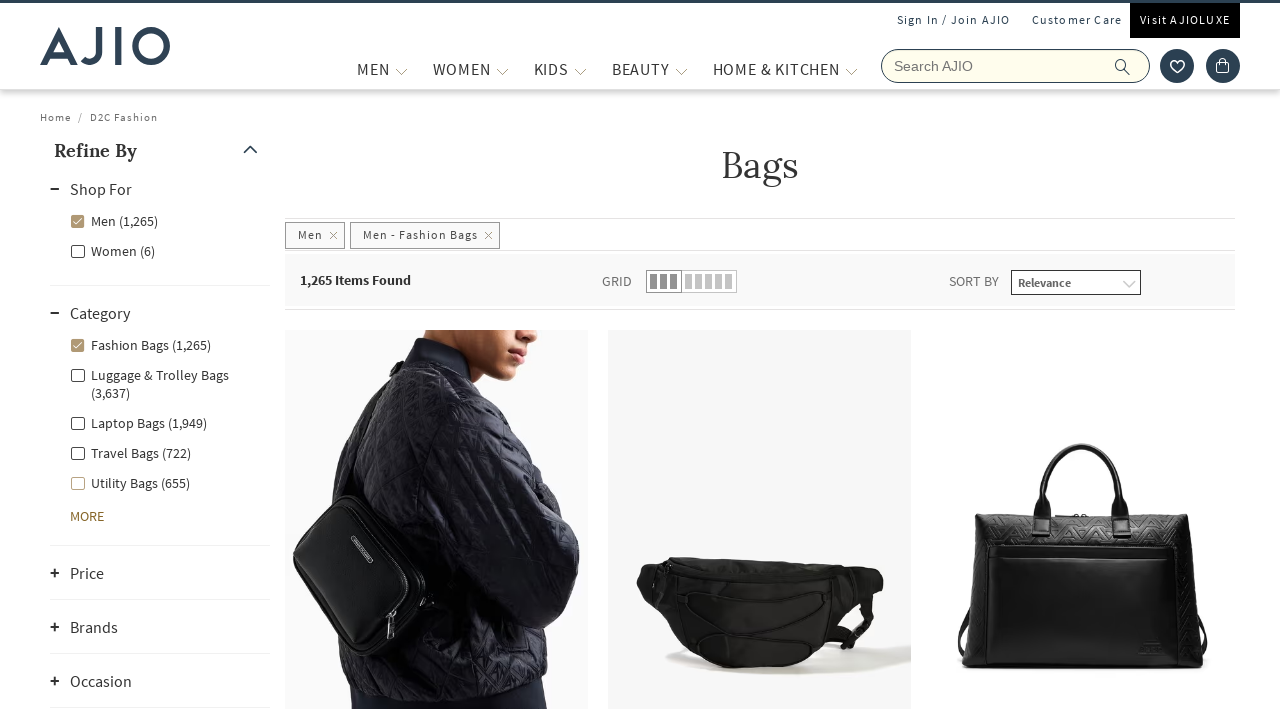

Extracted product name: Men Crossbody Bag with Detachable Strap
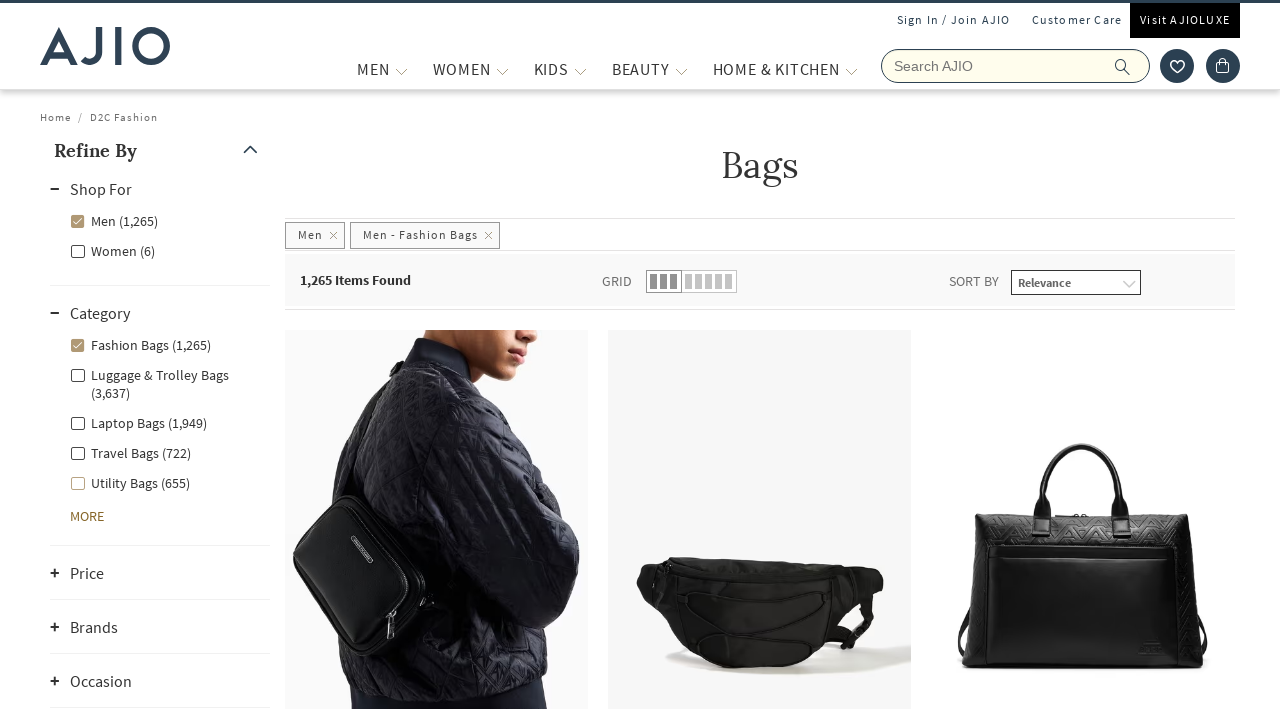

Extracted product name: Aviator Gym Bag
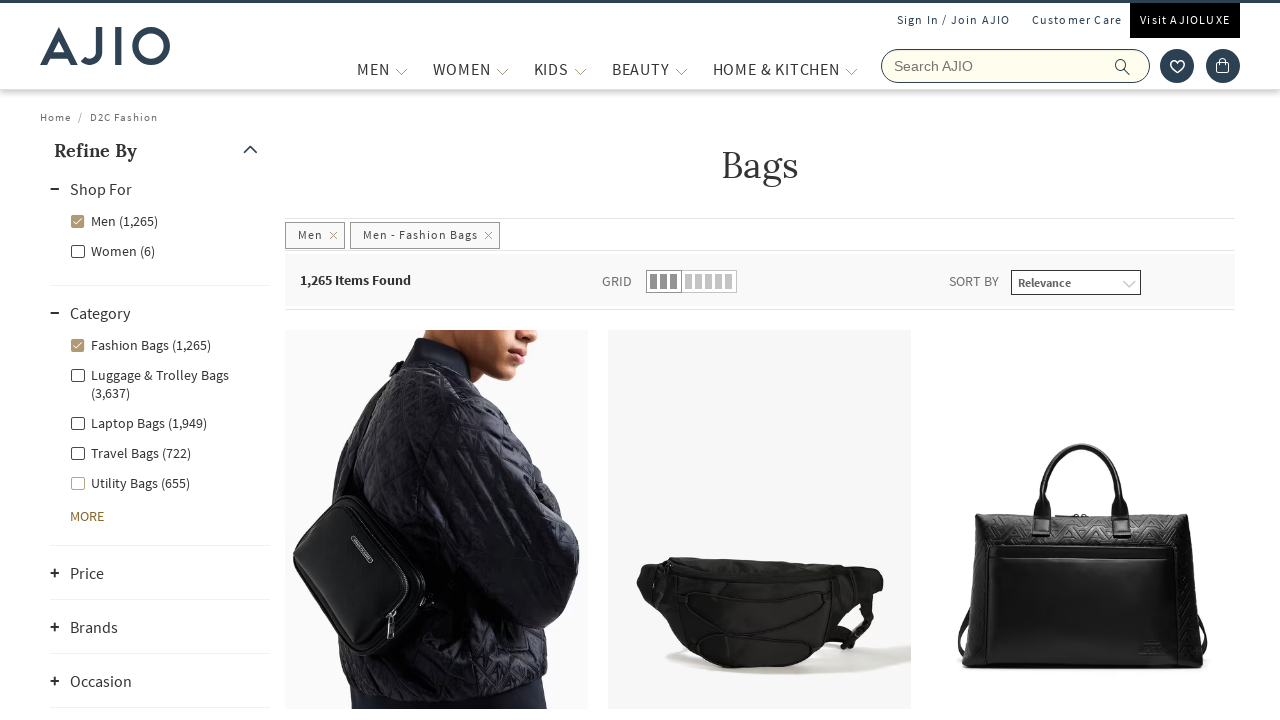

Extracted product name: Men Sling Bag with Adjustable Strap
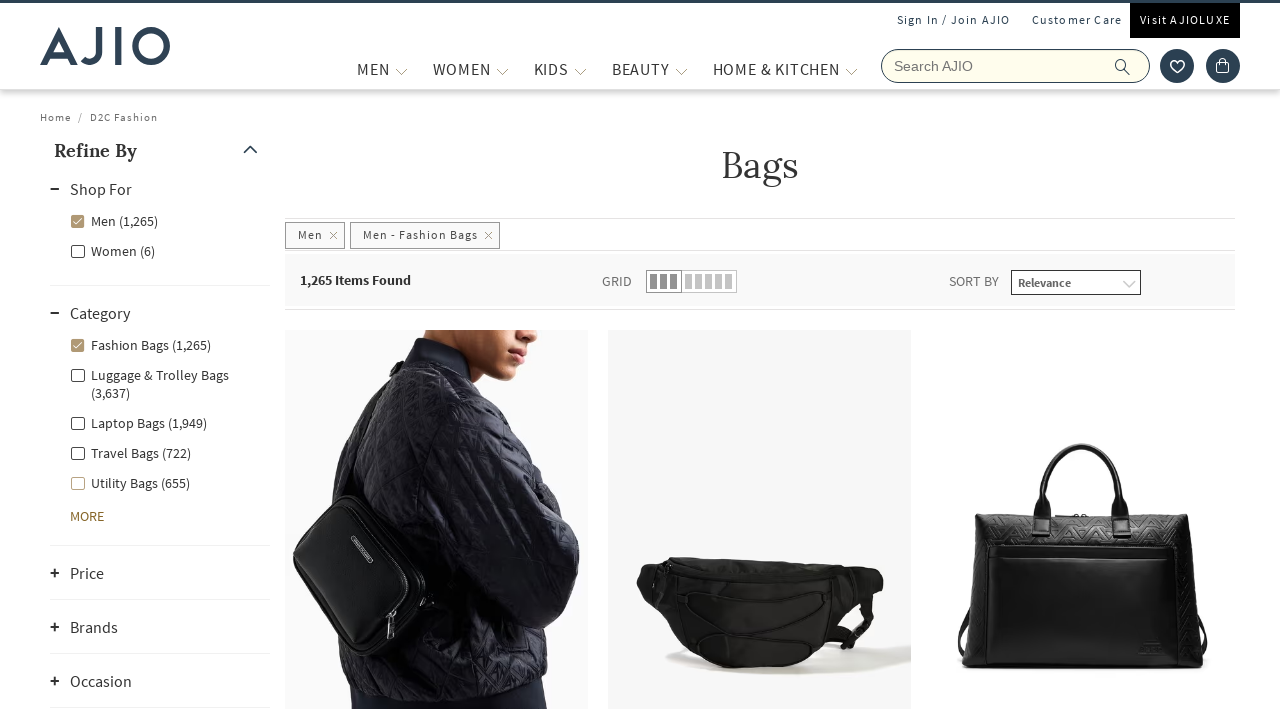

Extracted product name: Running System Convertible Everyday Tote Bag
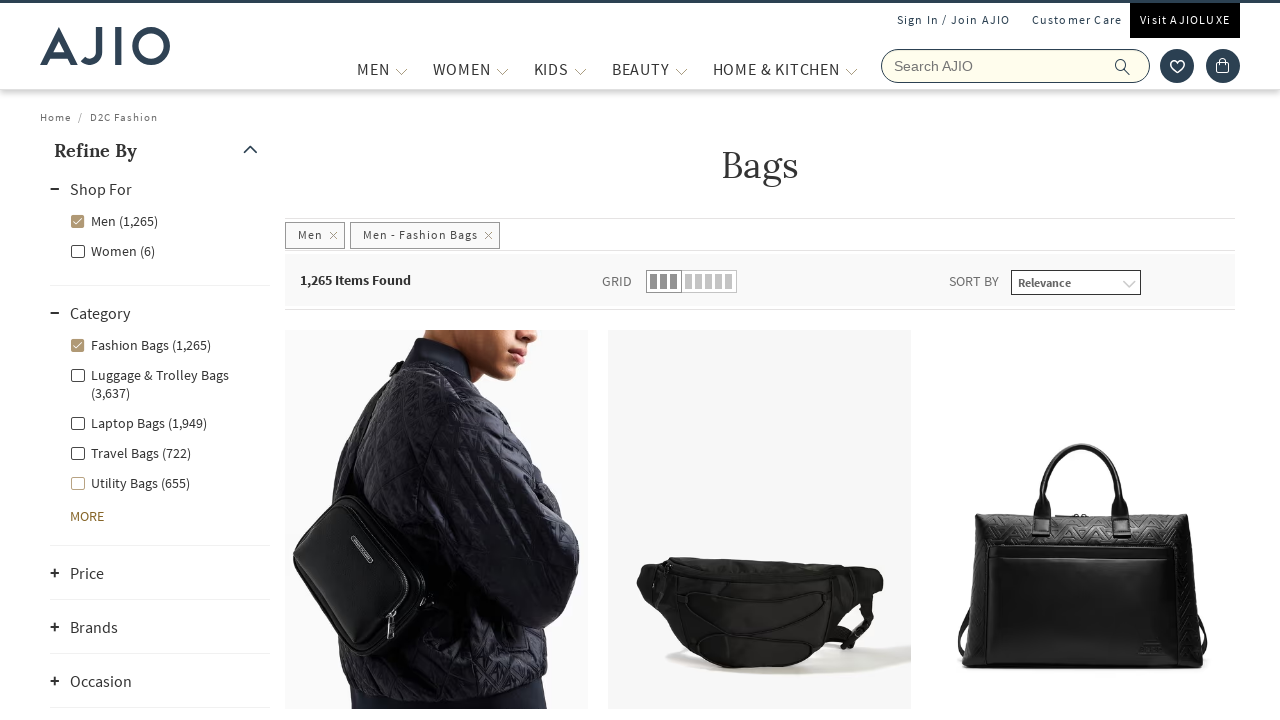

Extracted product name: Dylan Messenger Bag
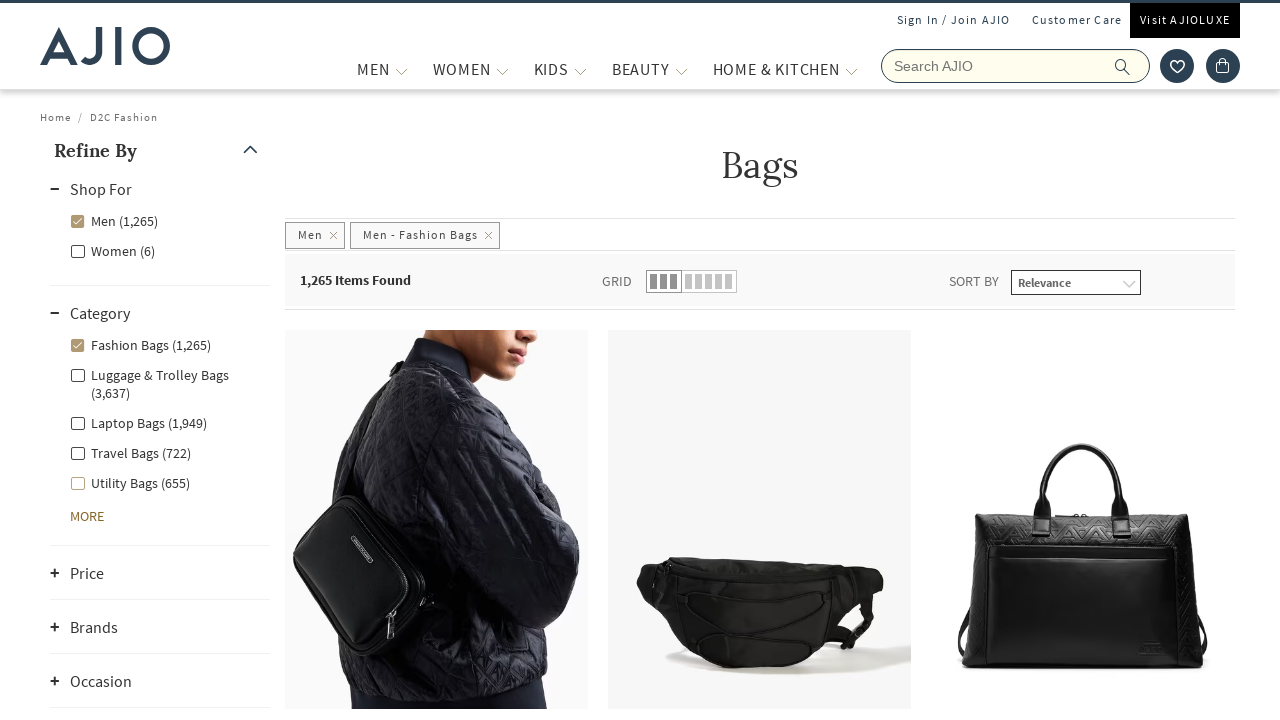

Extracted product name: ANIME - Unisex Naruto Unpredictable Ninja Printed Sling Bag
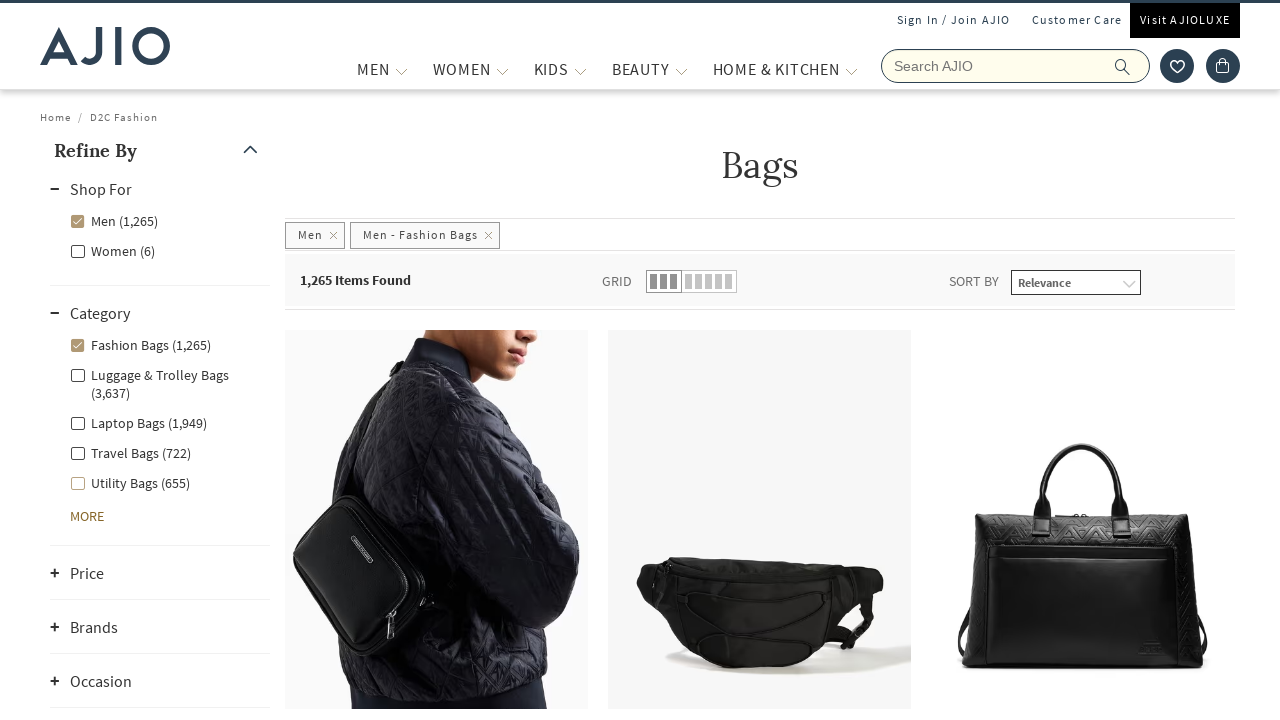

Extracted product name: Men Crossbody Bag with Detachable Strap
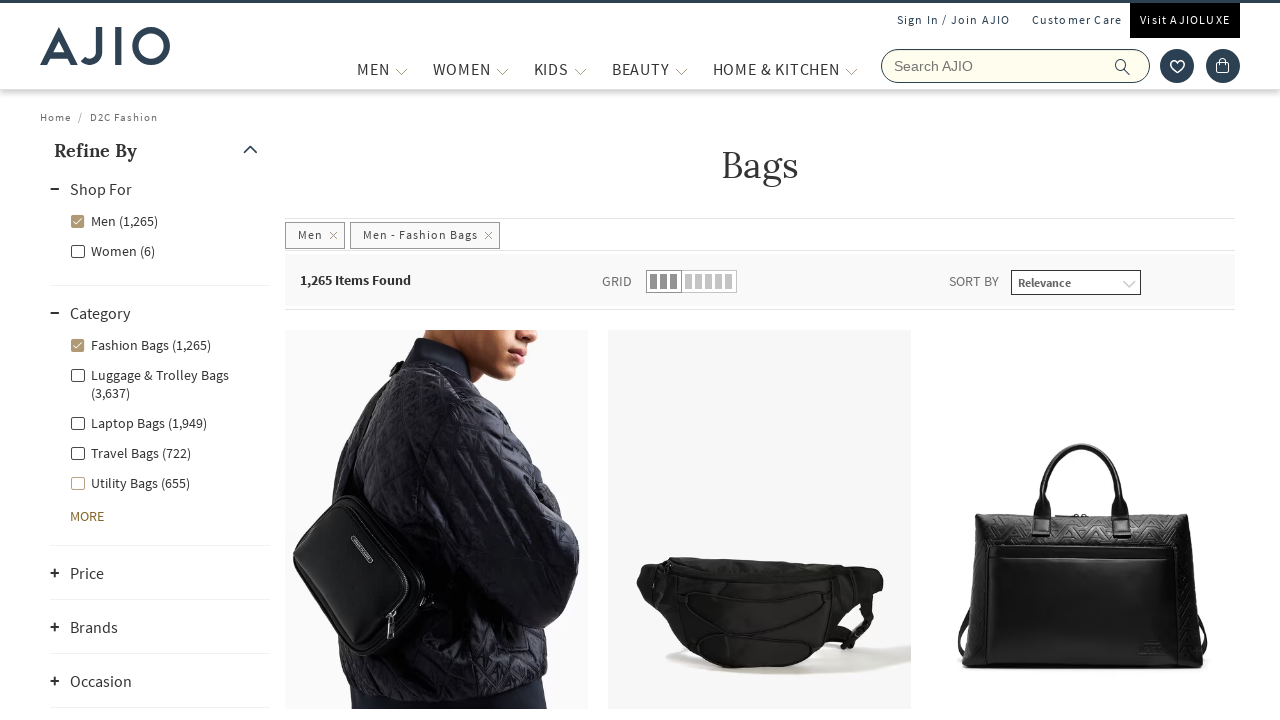

Extracted product name: Men Crossbody Bag with Adjustable Strap
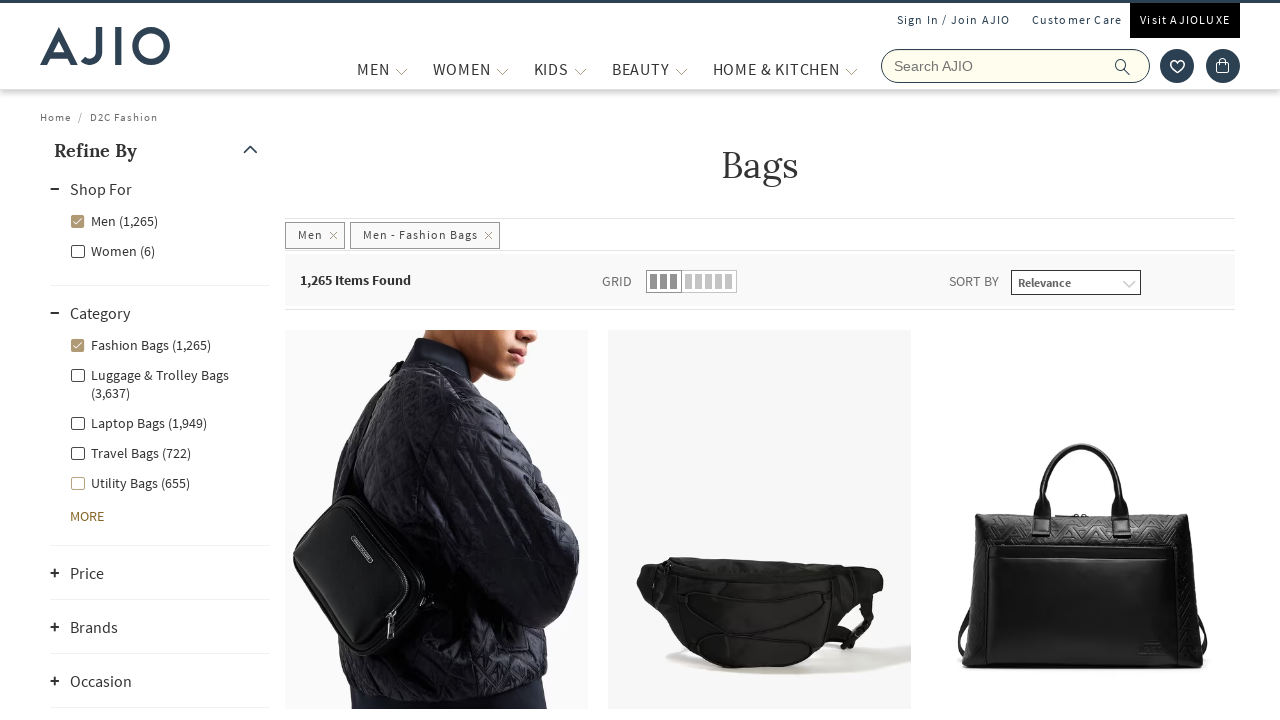

Extracted product name: Women Waist Bag with Adjustable Strap
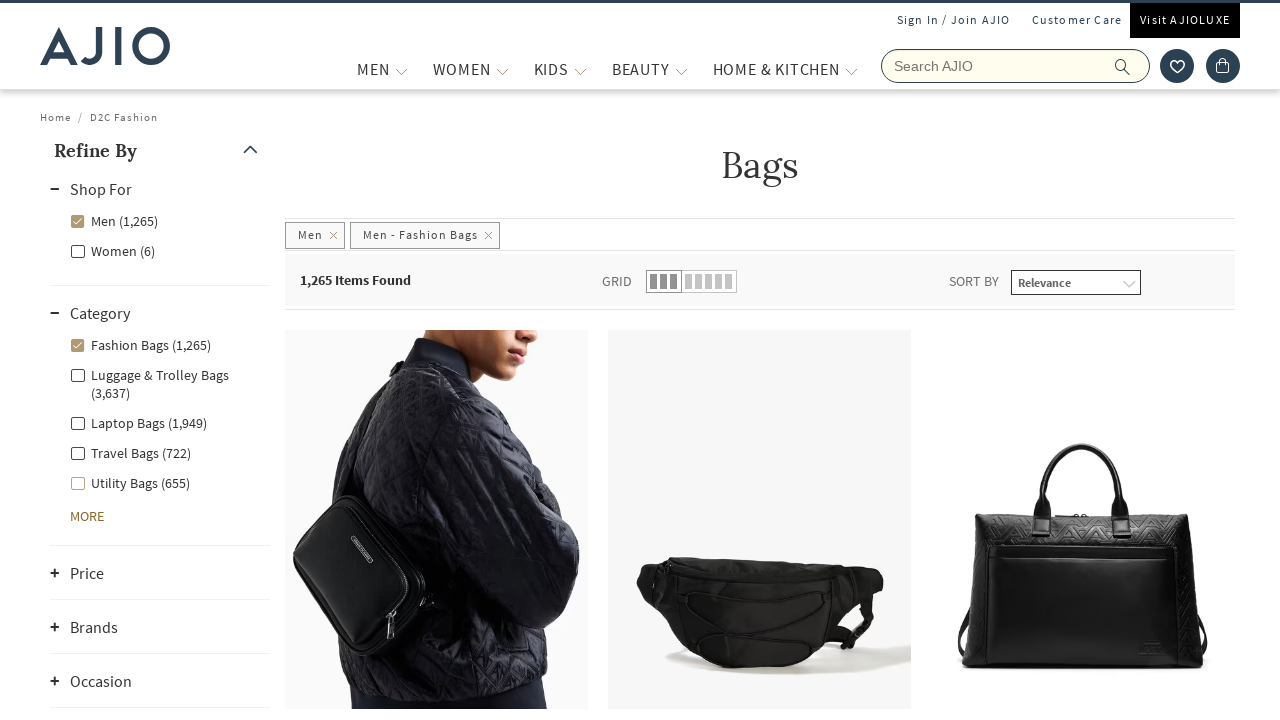

Extracted product name: Men Typographic Embossed Sling Bag with Adjustable Strap
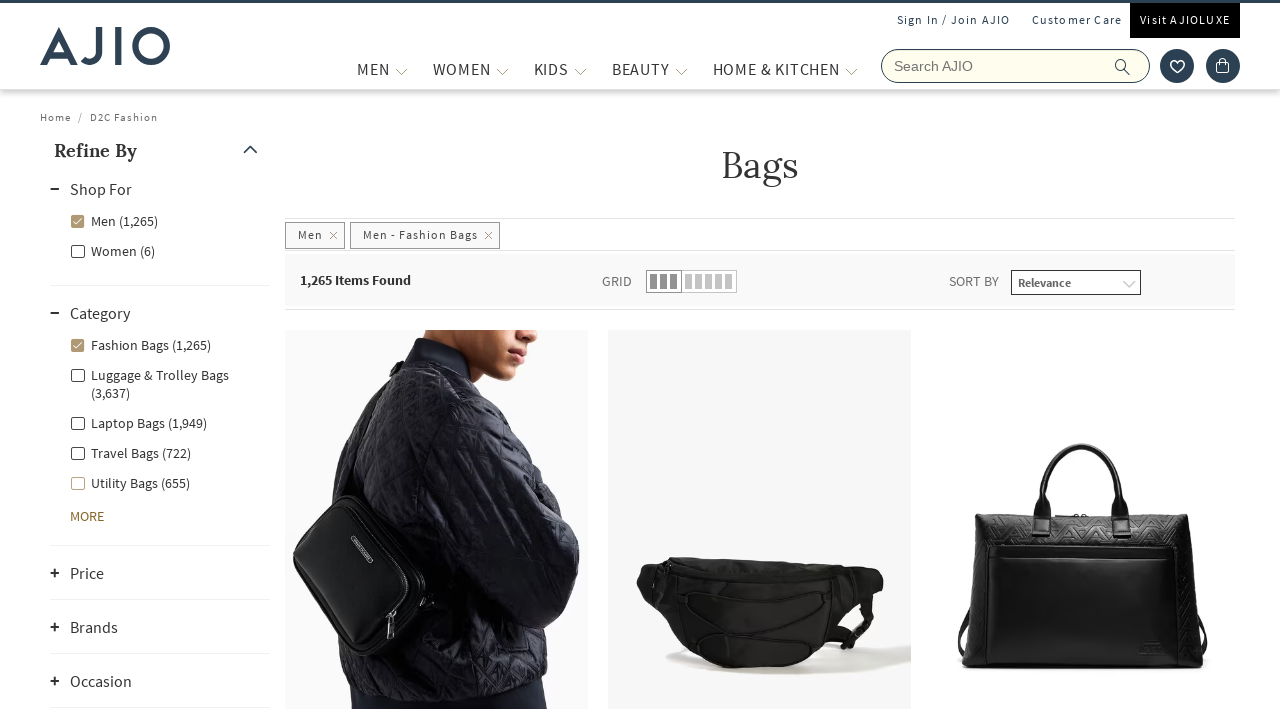

Extracted product name: Colourblock Crossbody Bag
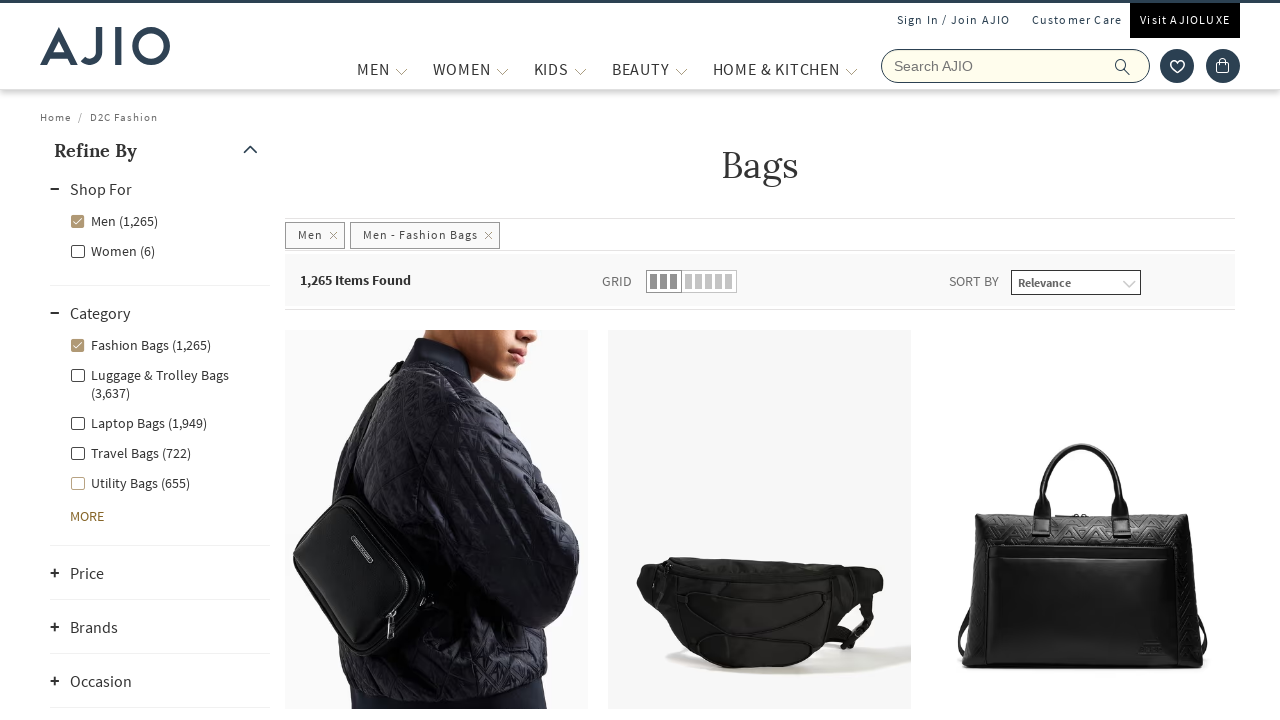

Extracted product name: Men Fanny Waist Bag
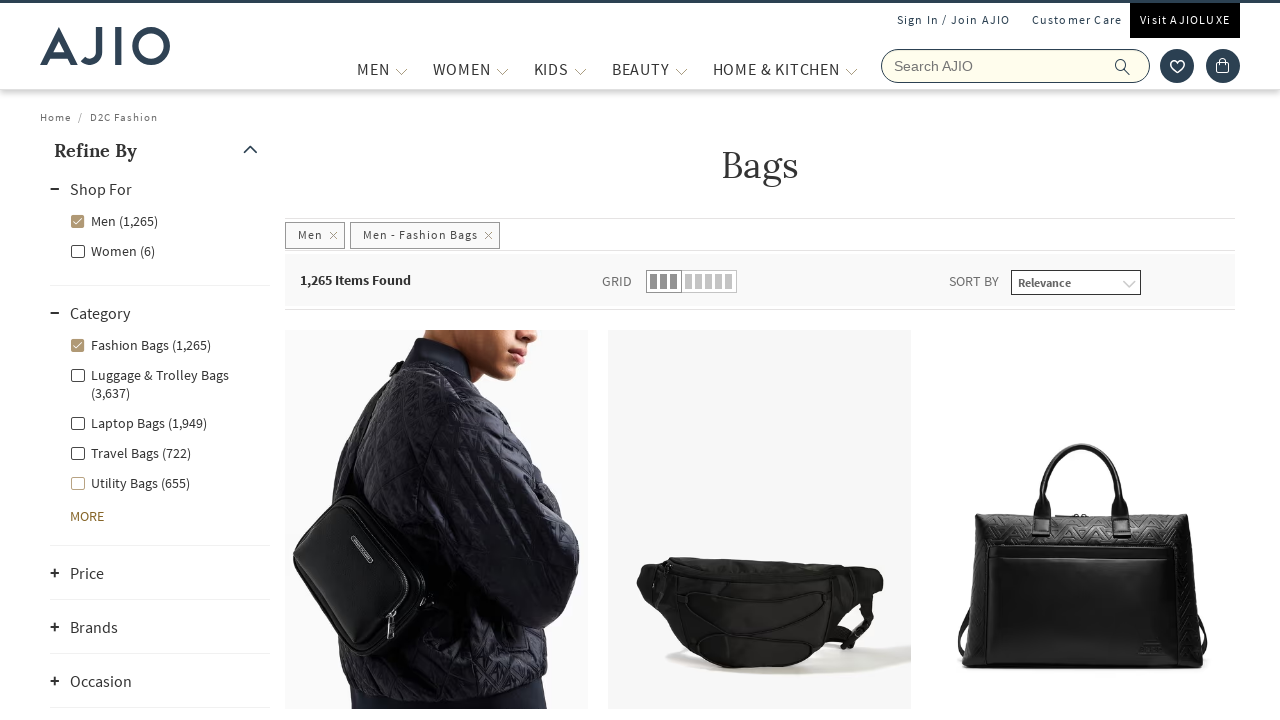

Extracted product name: Men Crossbody Bag
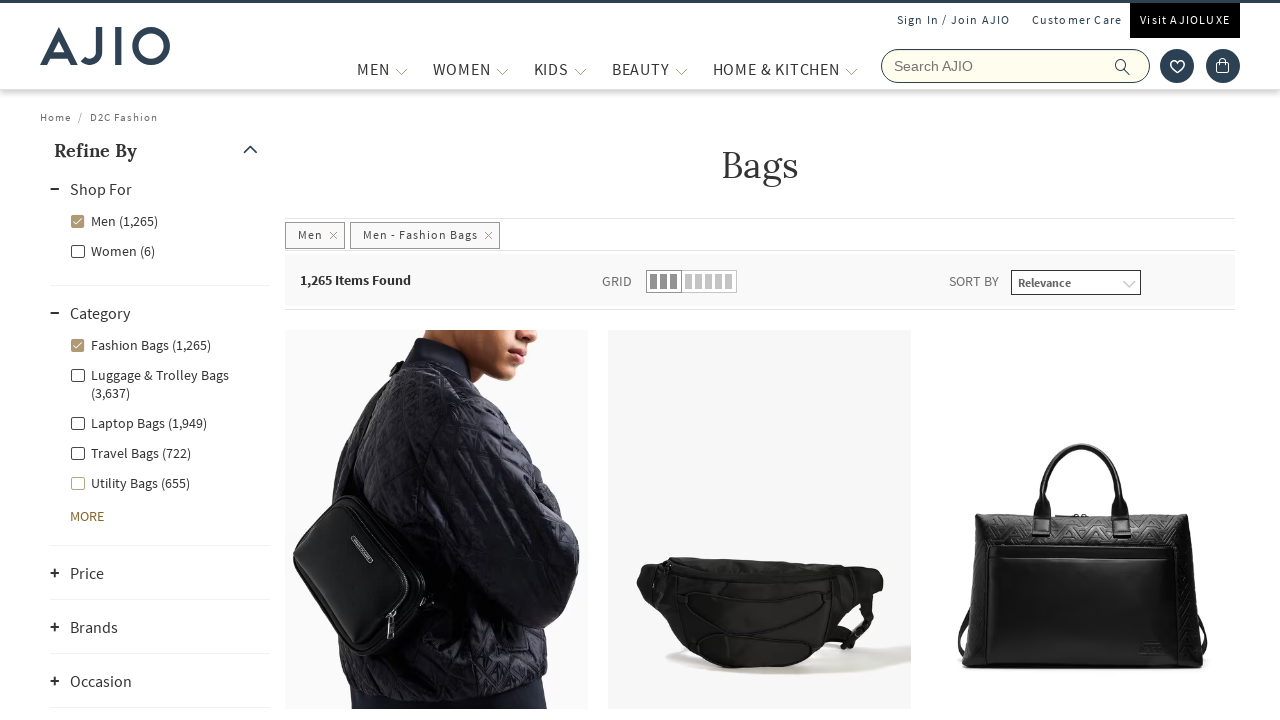

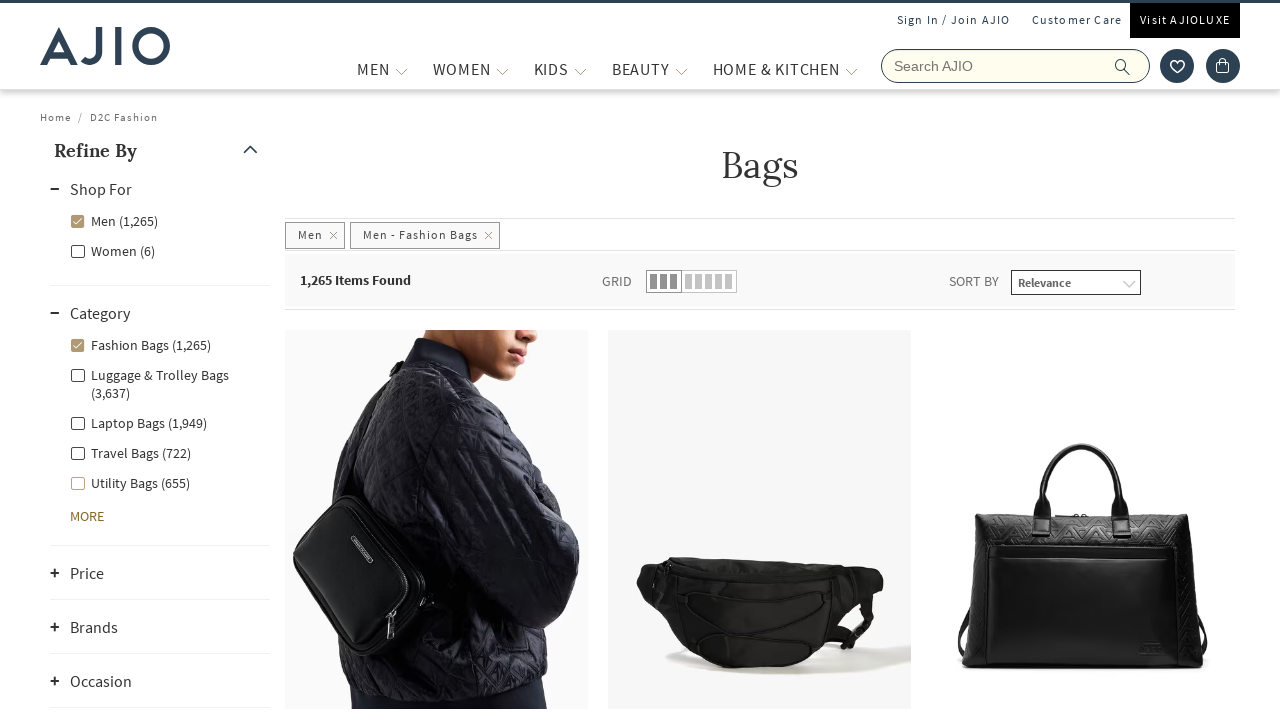